Tests filling a large form with multiple text inputs and submitting it by clicking the submit button

Starting URL: http://suninjuly.github.io/huge_form.html

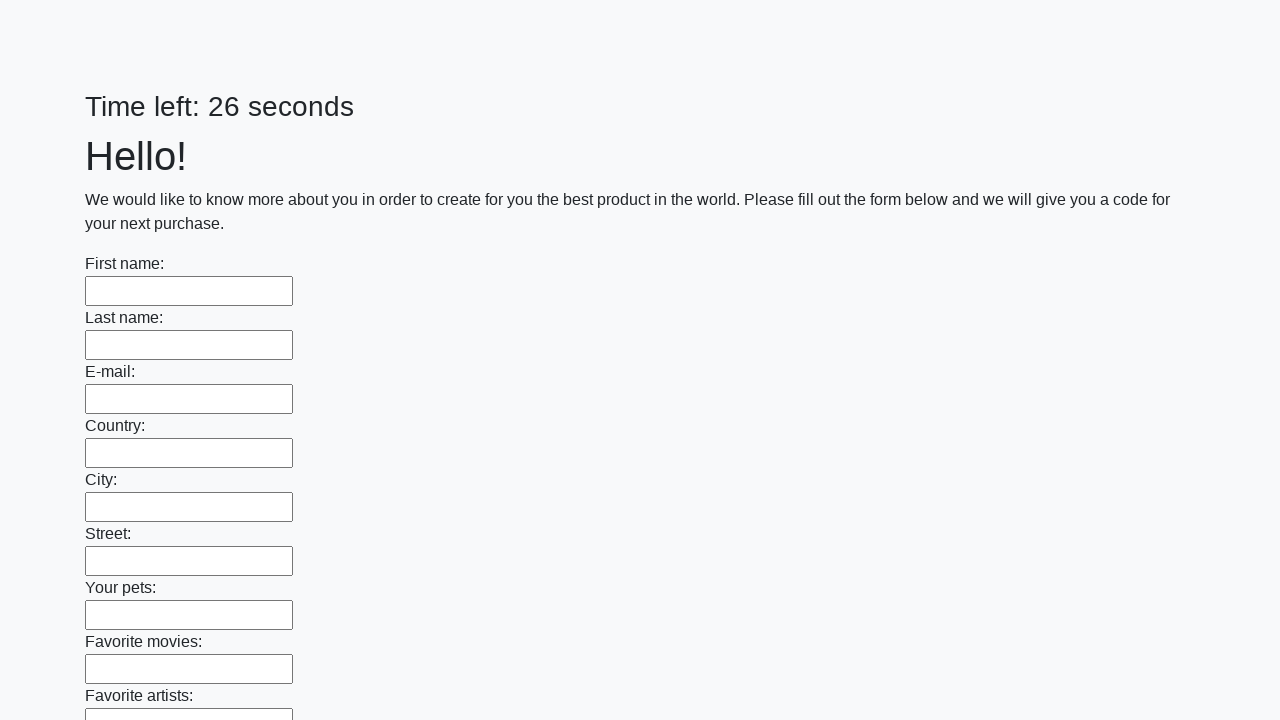

Navigated to huge form page
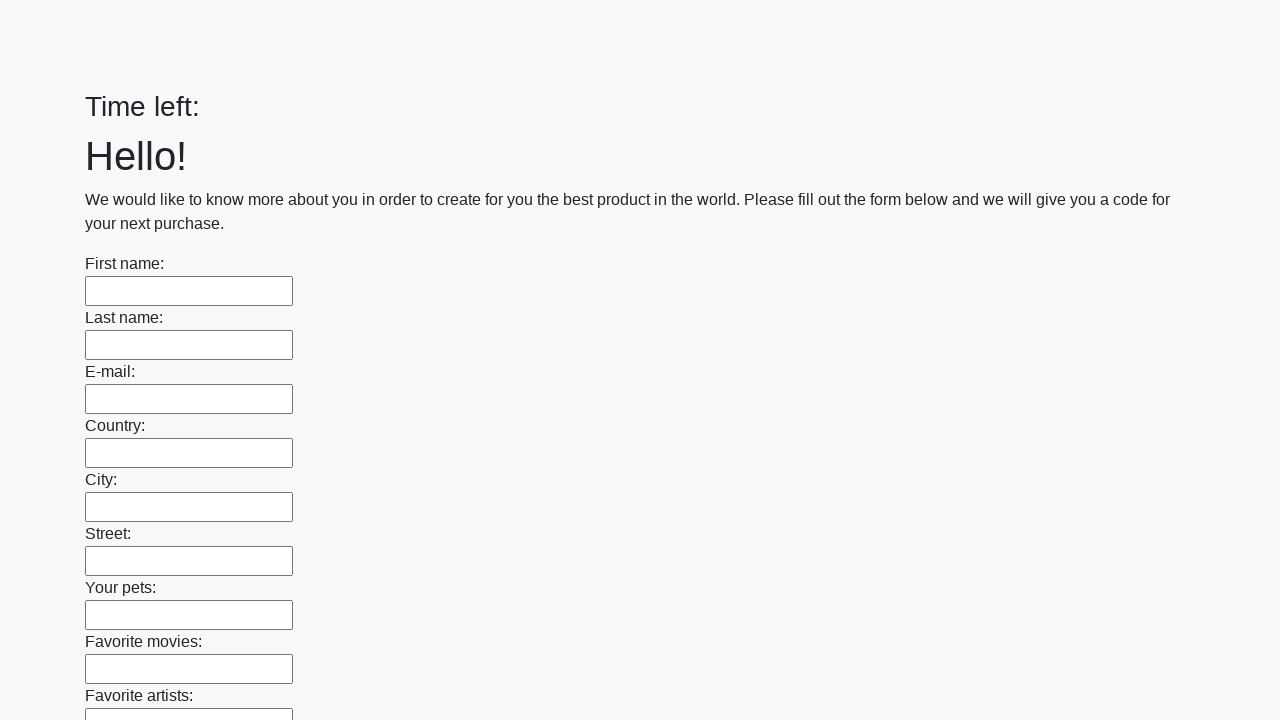

Filled text input field with 'Мой ответ' on input[type=text] >> nth=0
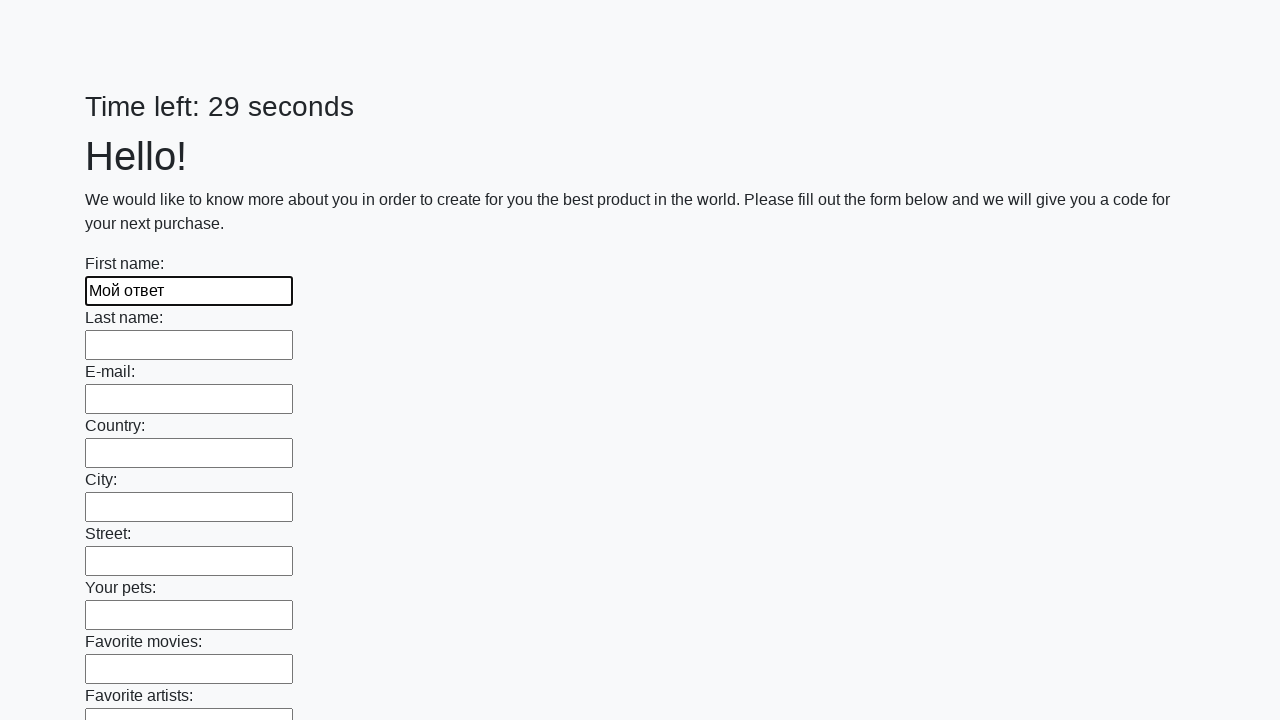

Filled text input field with 'Мой ответ' on input[type=text] >> nth=1
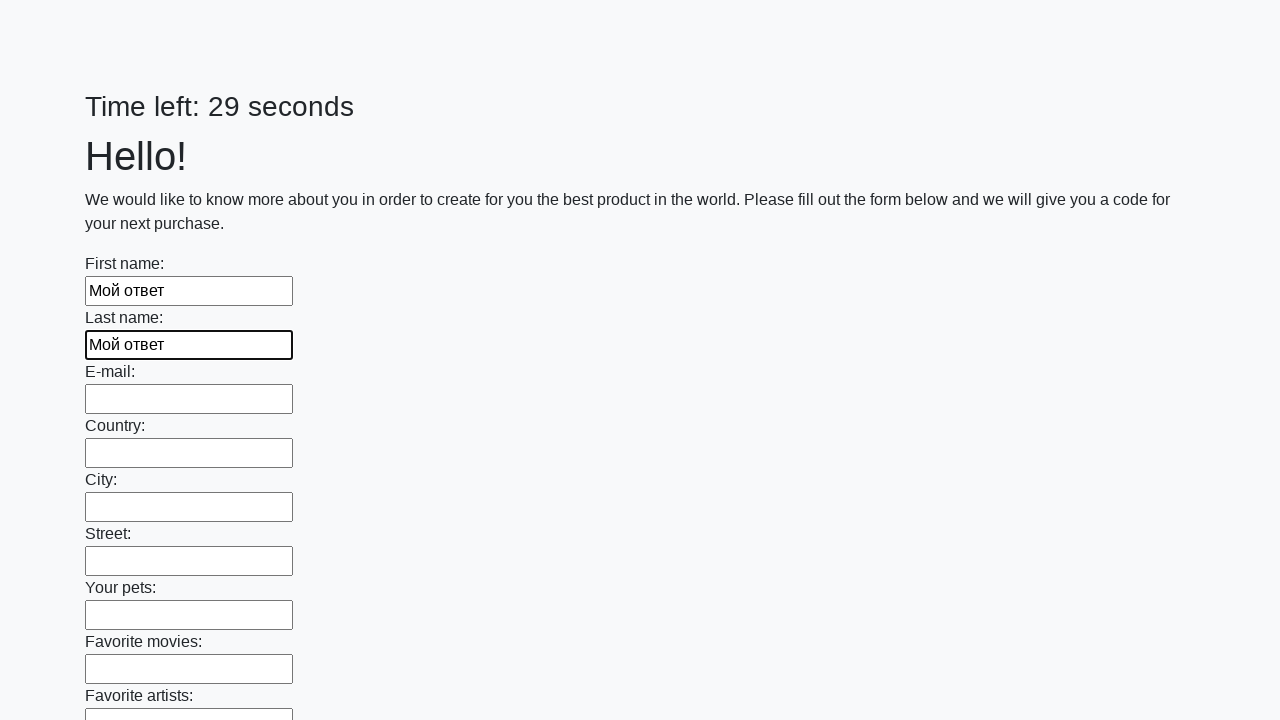

Filled text input field with 'Мой ответ' on input[type=text] >> nth=2
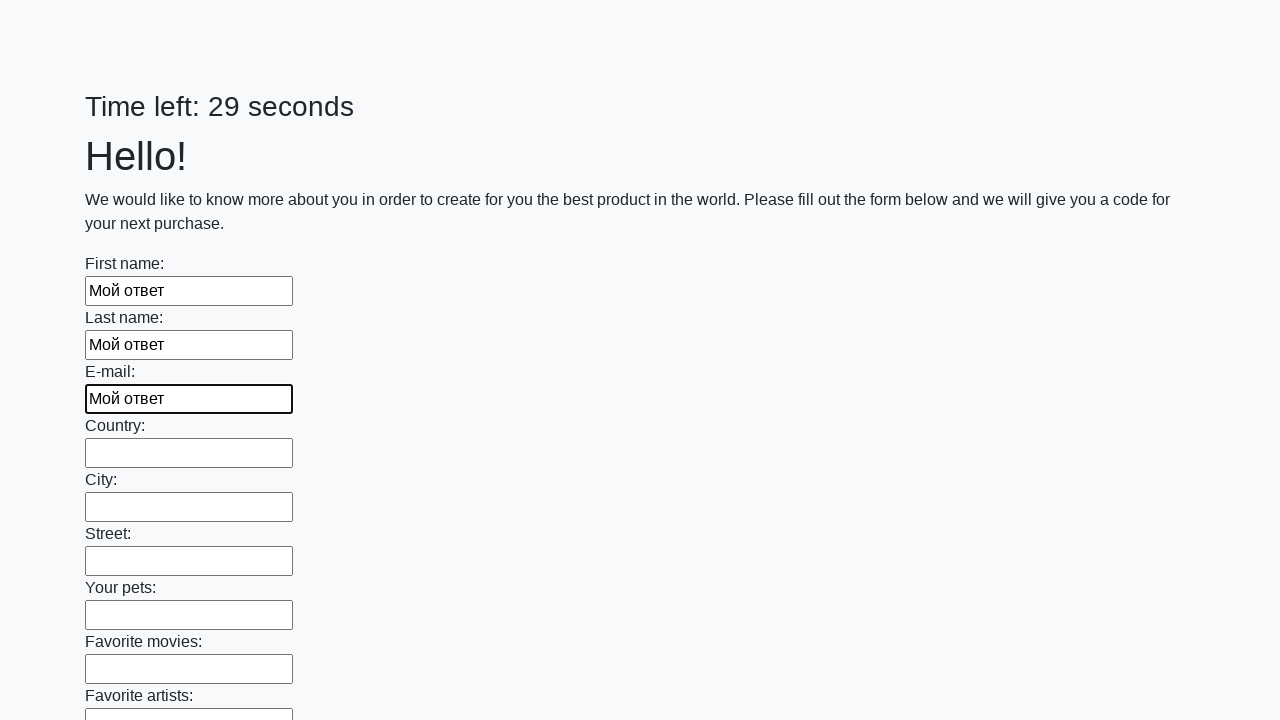

Filled text input field with 'Мой ответ' on input[type=text] >> nth=3
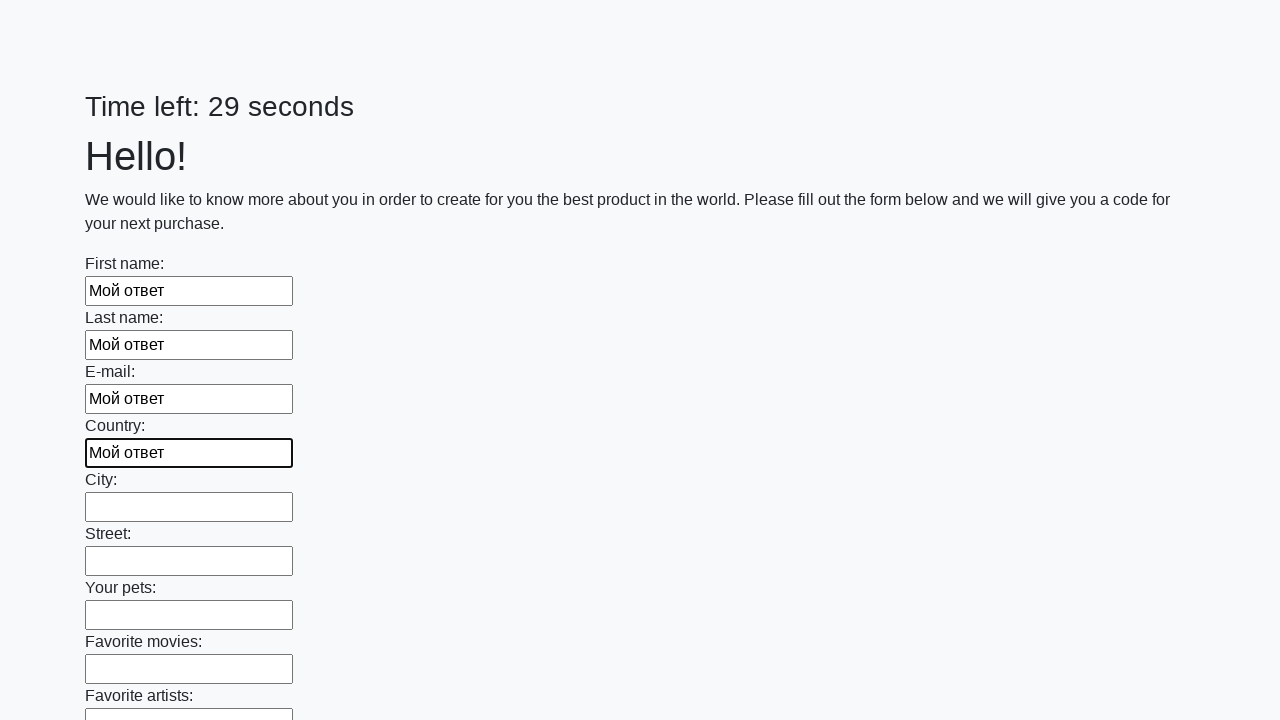

Filled text input field with 'Мой ответ' on input[type=text] >> nth=4
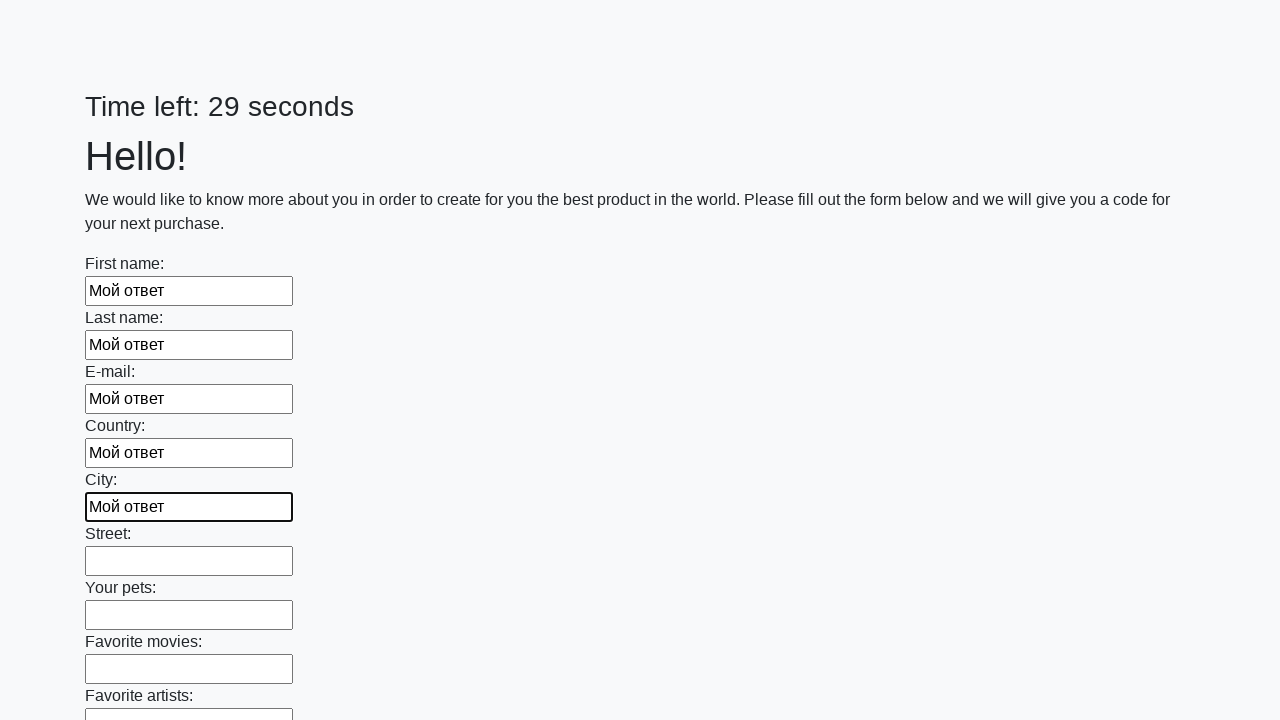

Filled text input field with 'Мой ответ' on input[type=text] >> nth=5
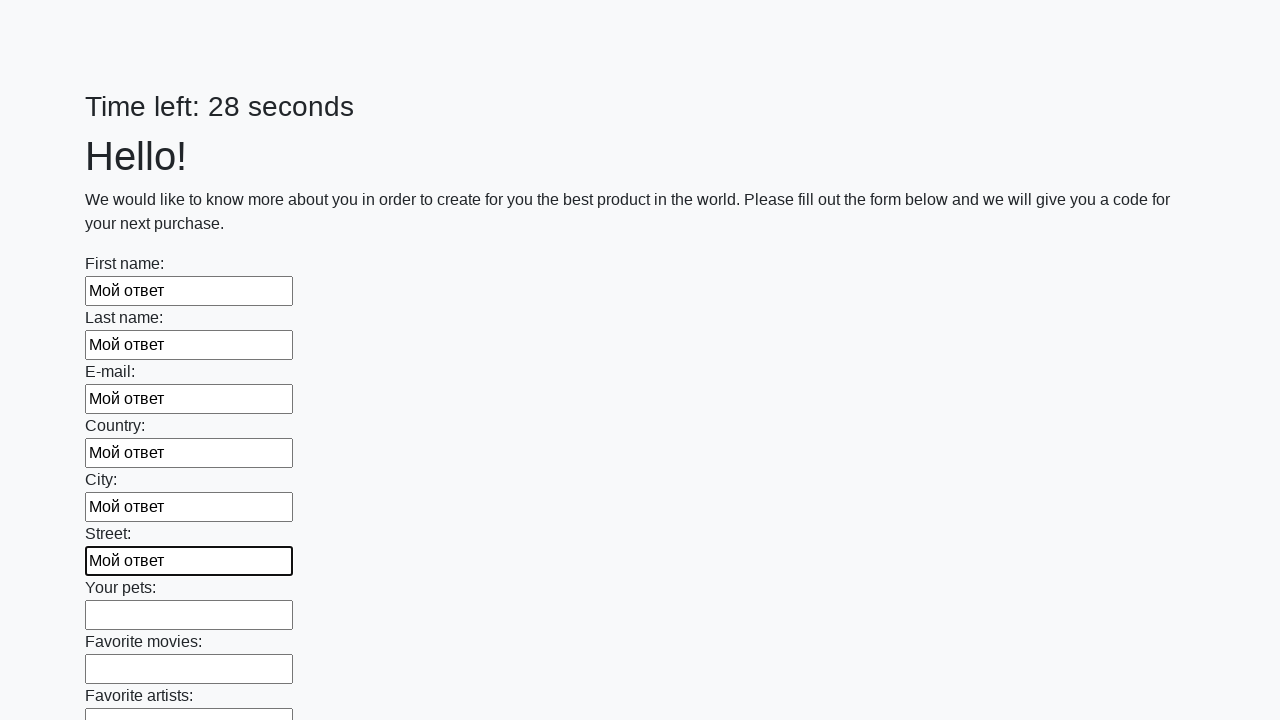

Filled text input field with 'Мой ответ' on input[type=text] >> nth=6
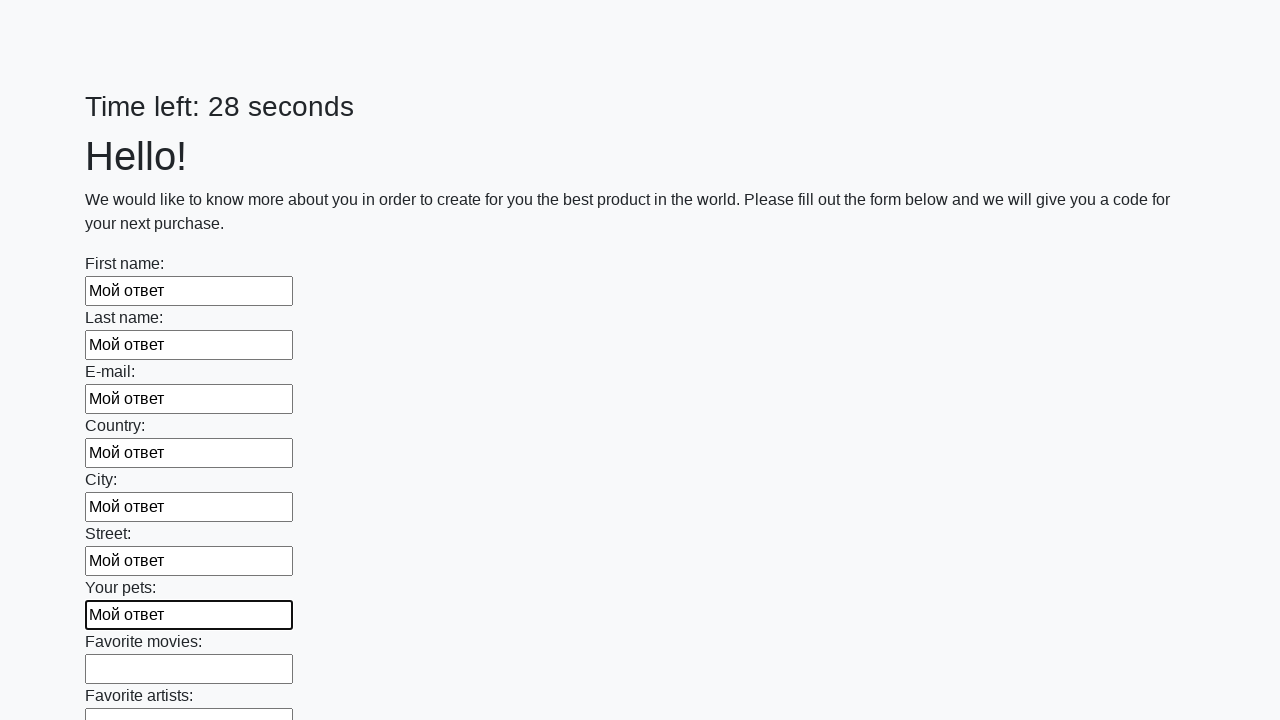

Filled text input field with 'Мой ответ' on input[type=text] >> nth=7
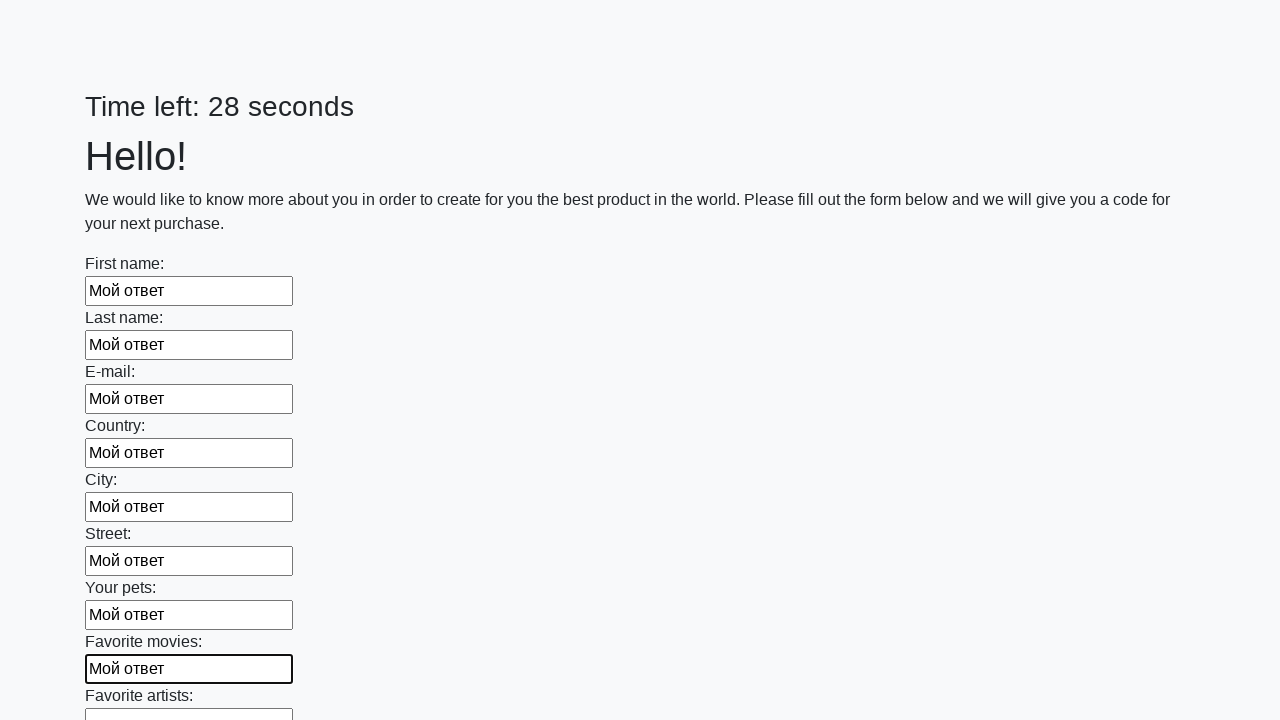

Filled text input field with 'Мой ответ' on input[type=text] >> nth=8
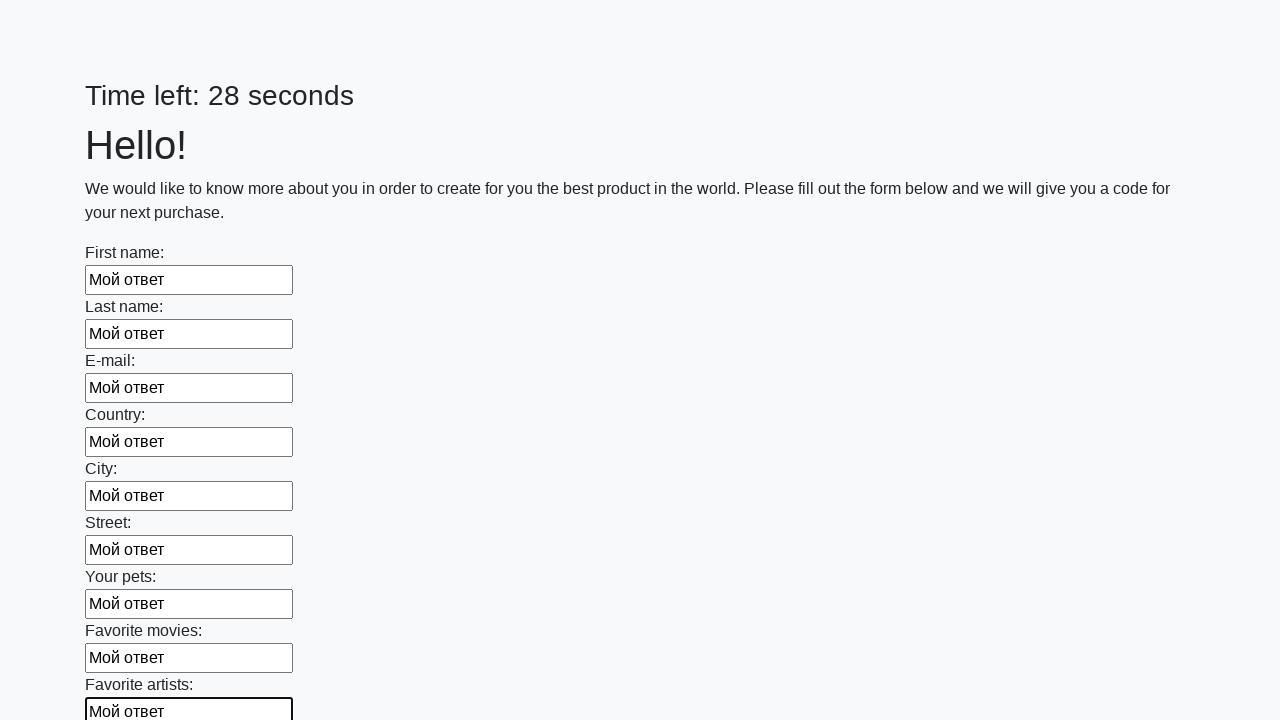

Filled text input field with 'Мой ответ' on input[type=text] >> nth=9
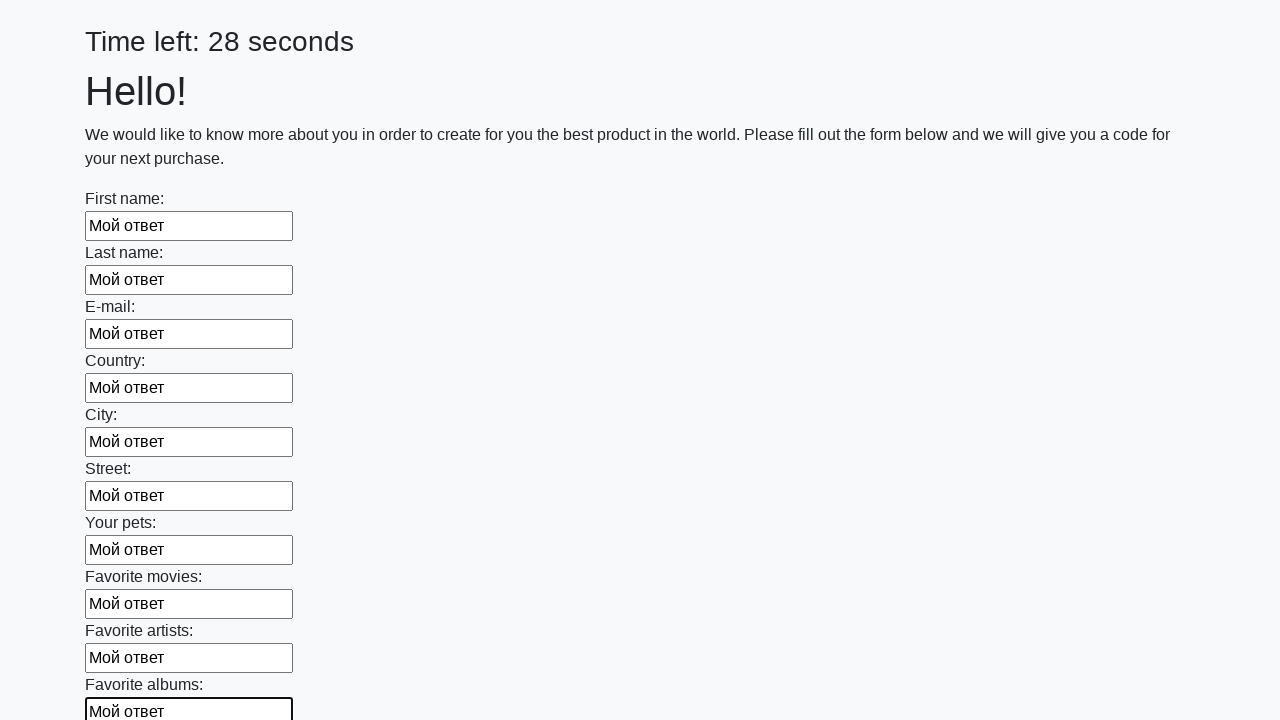

Filled text input field with 'Мой ответ' on input[type=text] >> nth=10
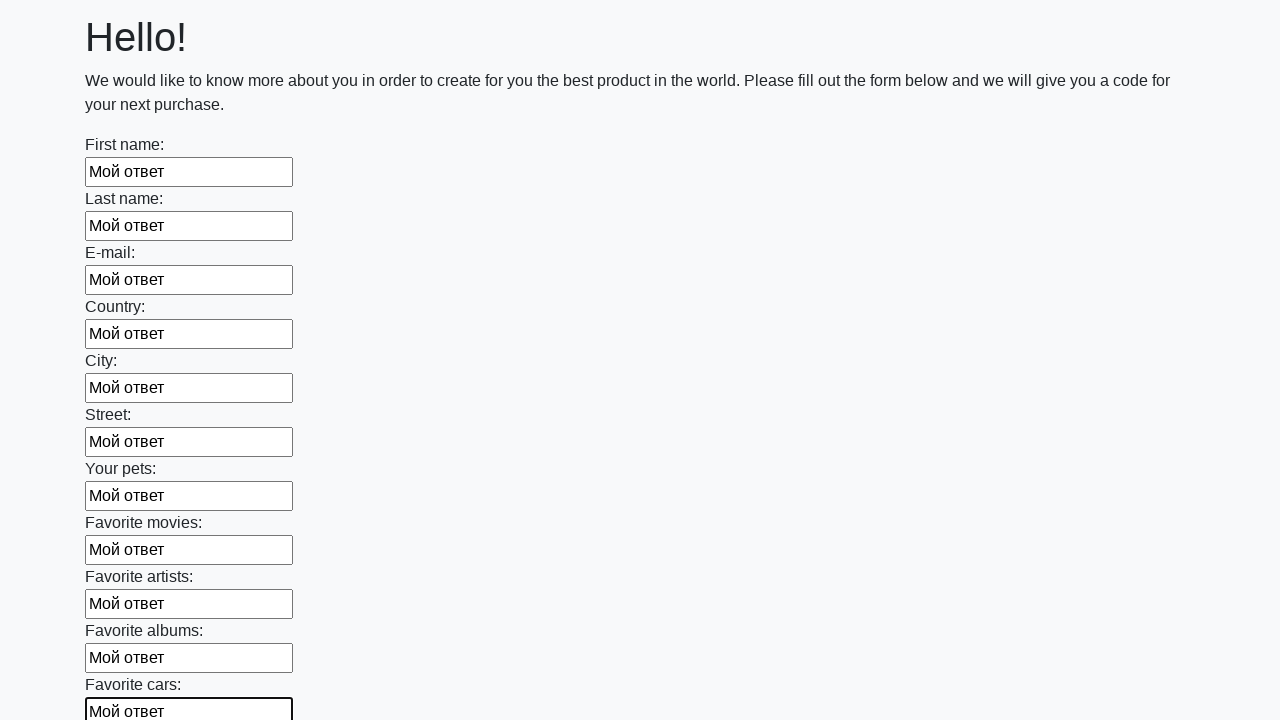

Filled text input field with 'Мой ответ' on input[type=text] >> nth=11
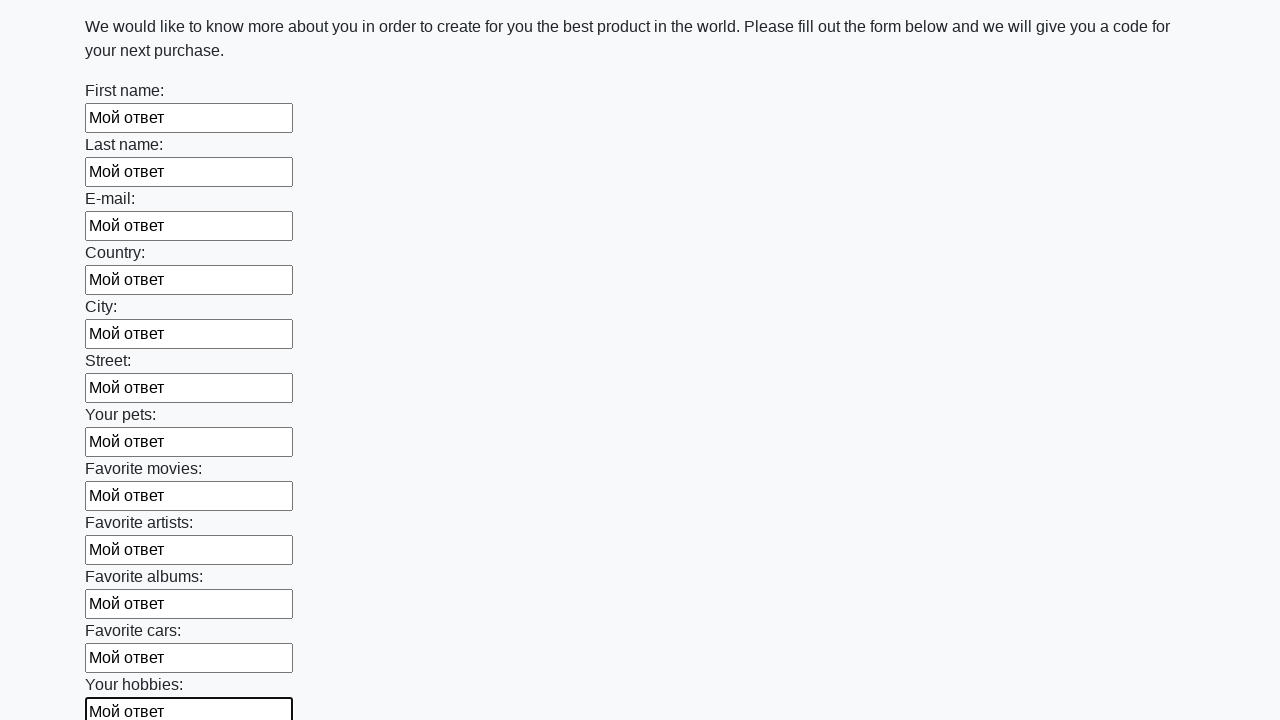

Filled text input field with 'Мой ответ' on input[type=text] >> nth=12
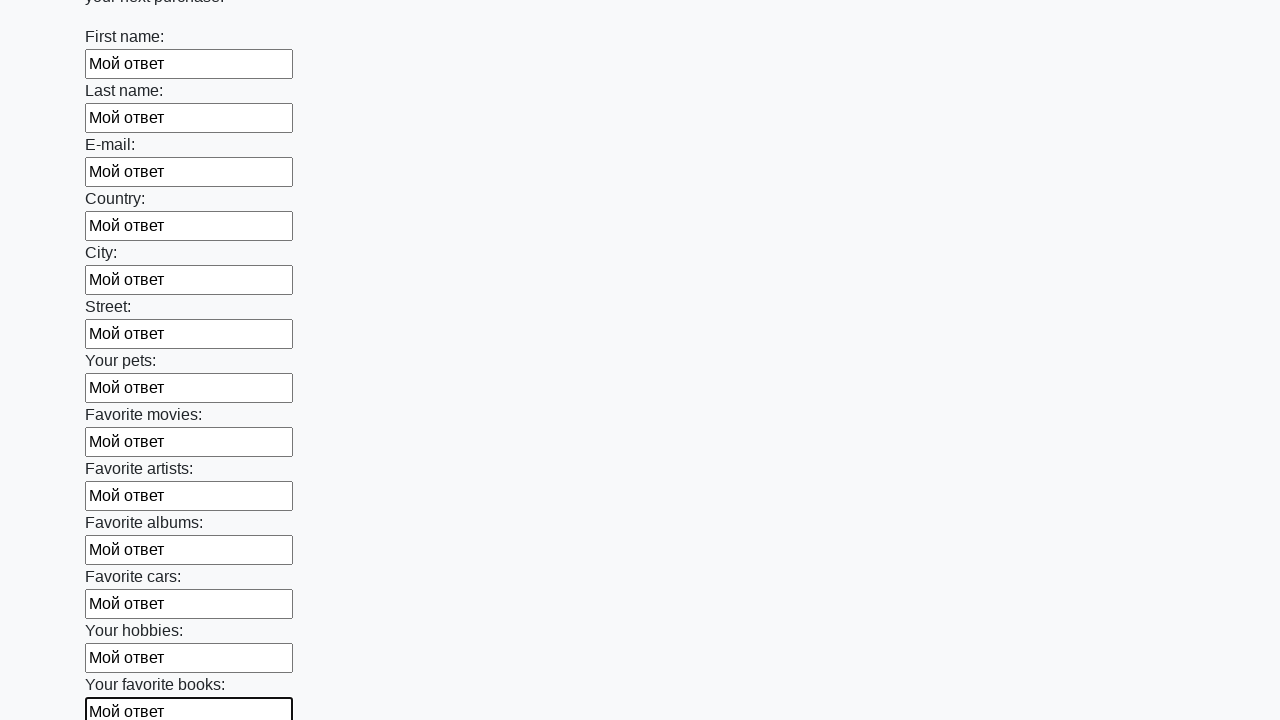

Filled text input field with 'Мой ответ' on input[type=text] >> nth=13
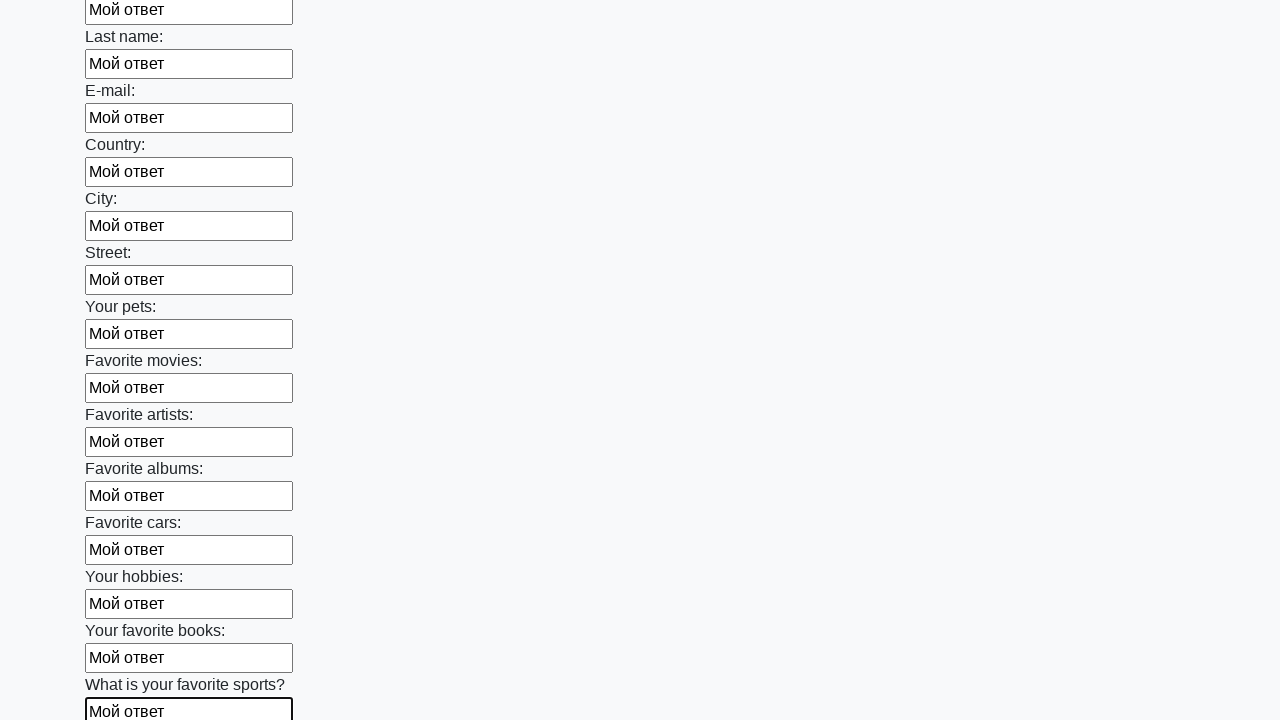

Filled text input field with 'Мой ответ' on input[type=text] >> nth=14
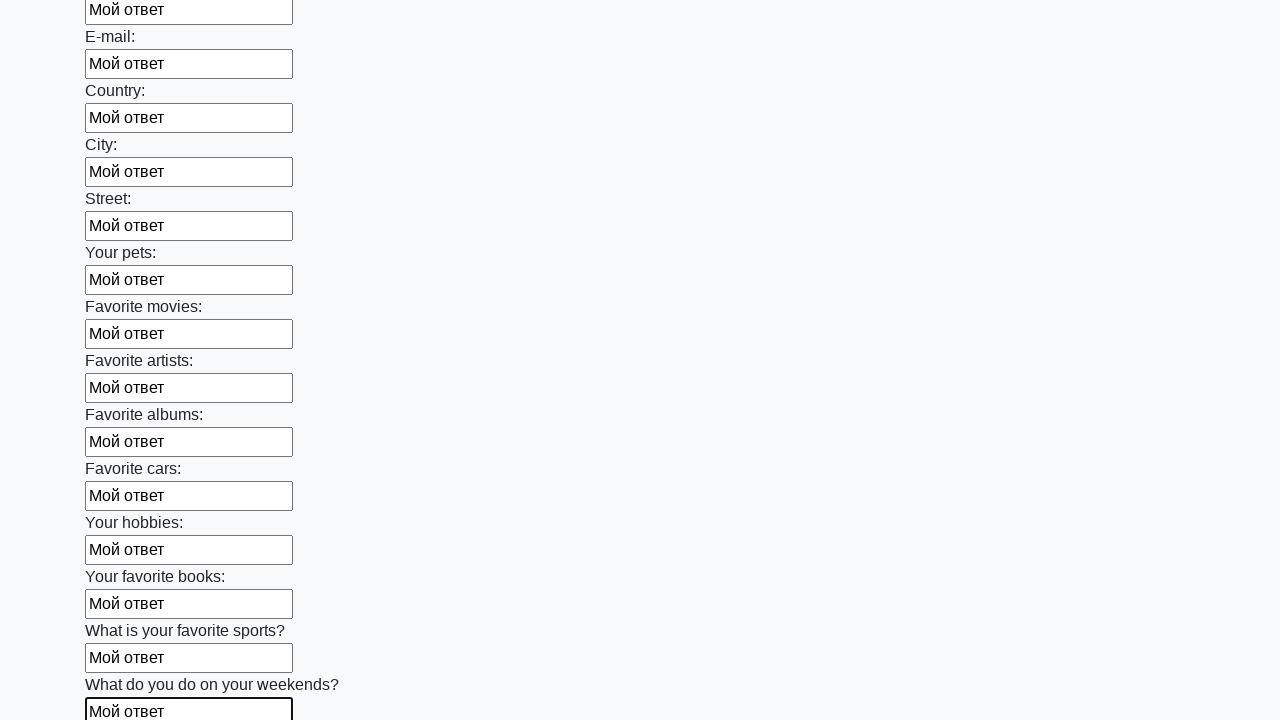

Filled text input field with 'Мой ответ' on input[type=text] >> nth=15
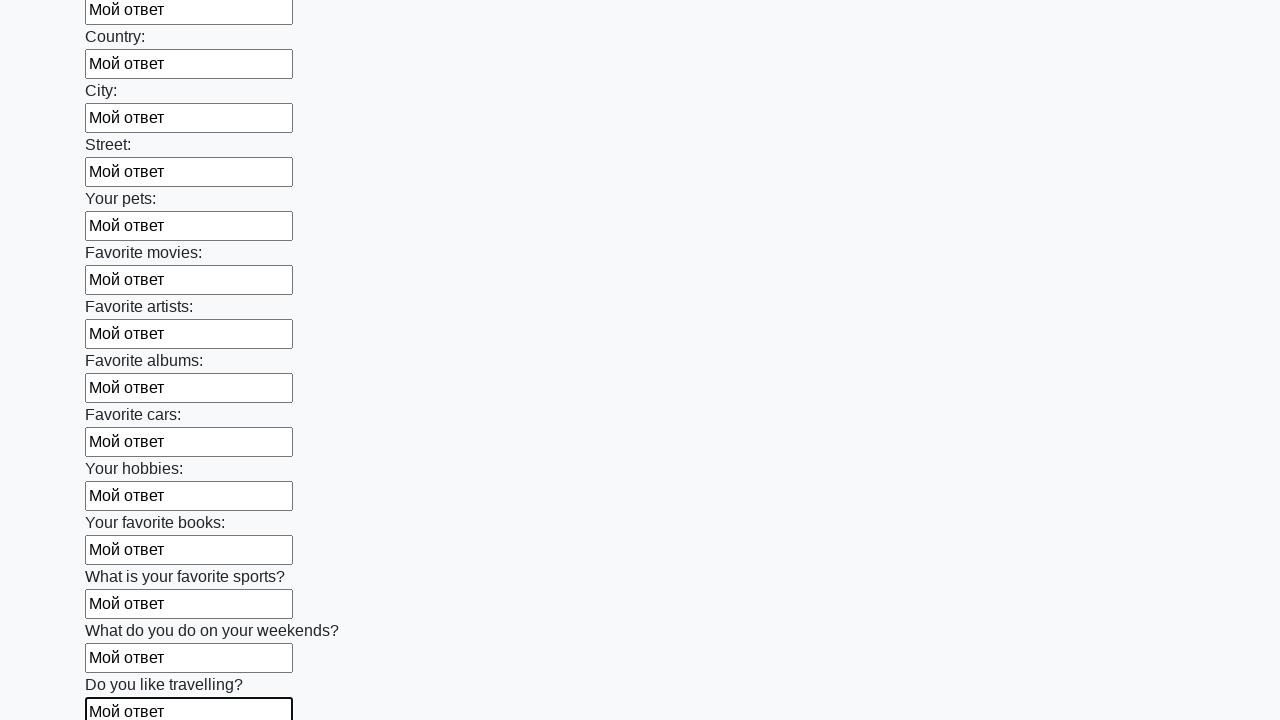

Filled text input field with 'Мой ответ' on input[type=text] >> nth=16
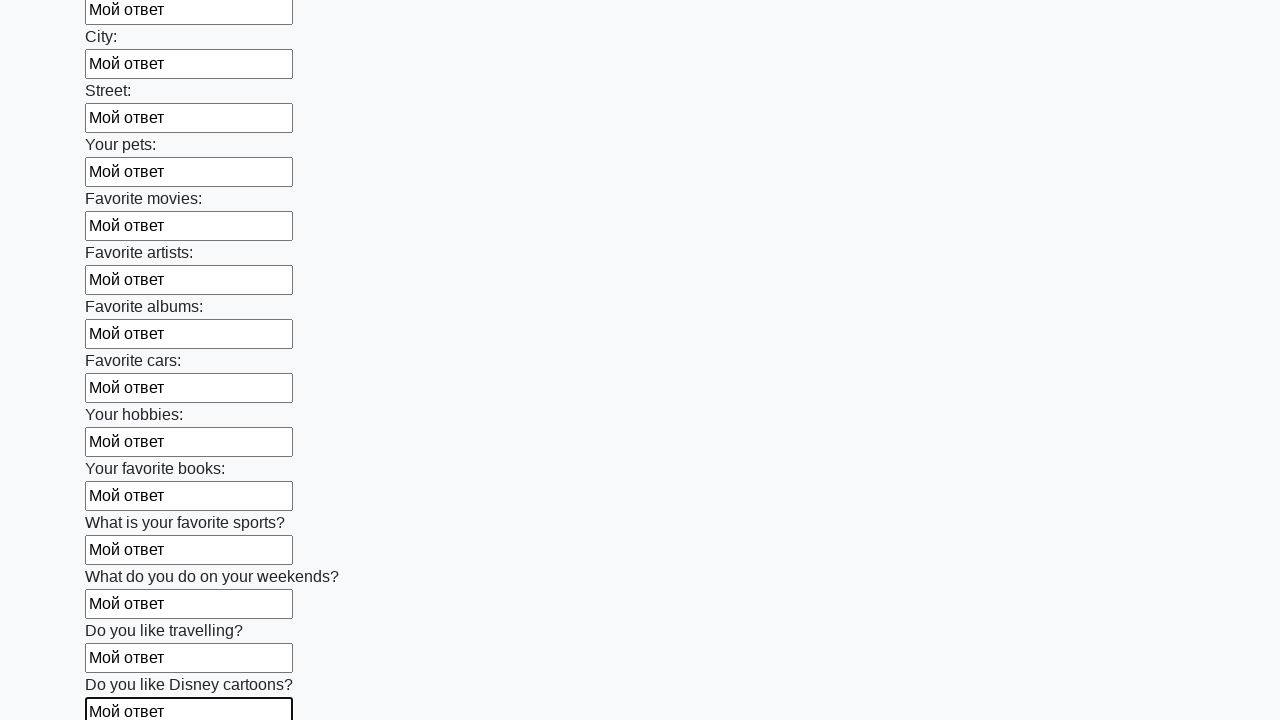

Filled text input field with 'Мой ответ' on input[type=text] >> nth=17
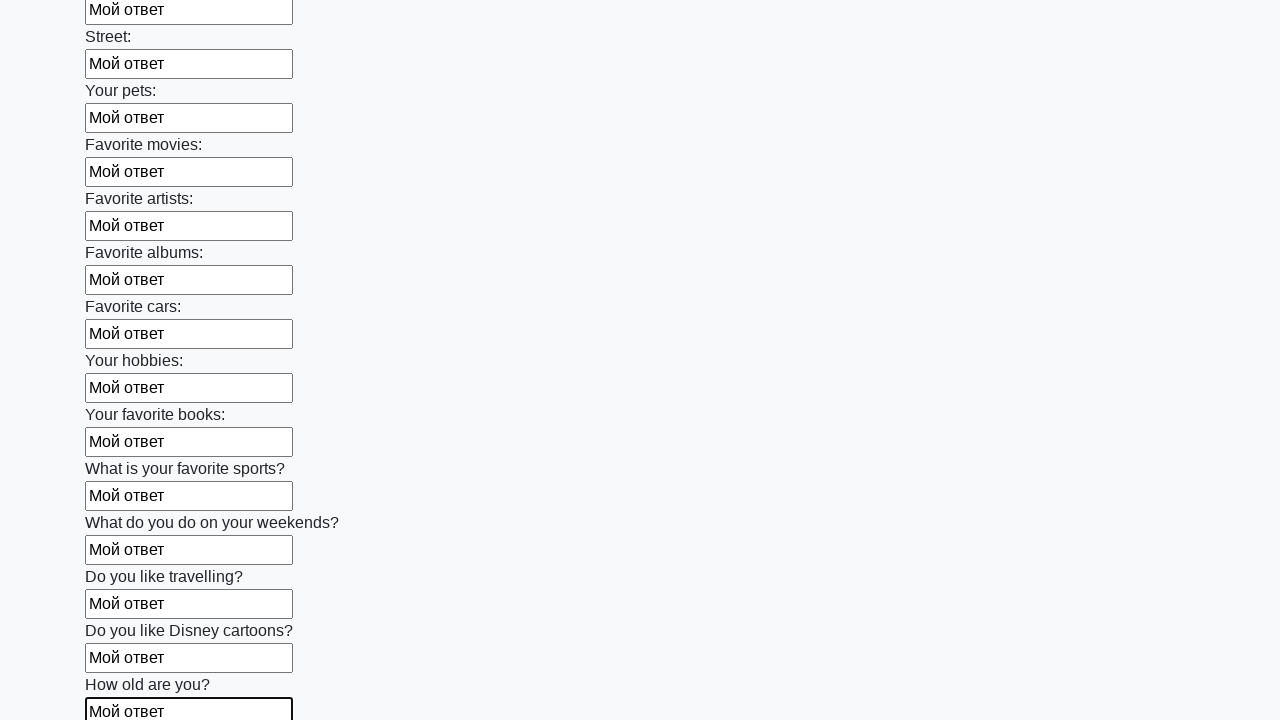

Filled text input field with 'Мой ответ' on input[type=text] >> nth=18
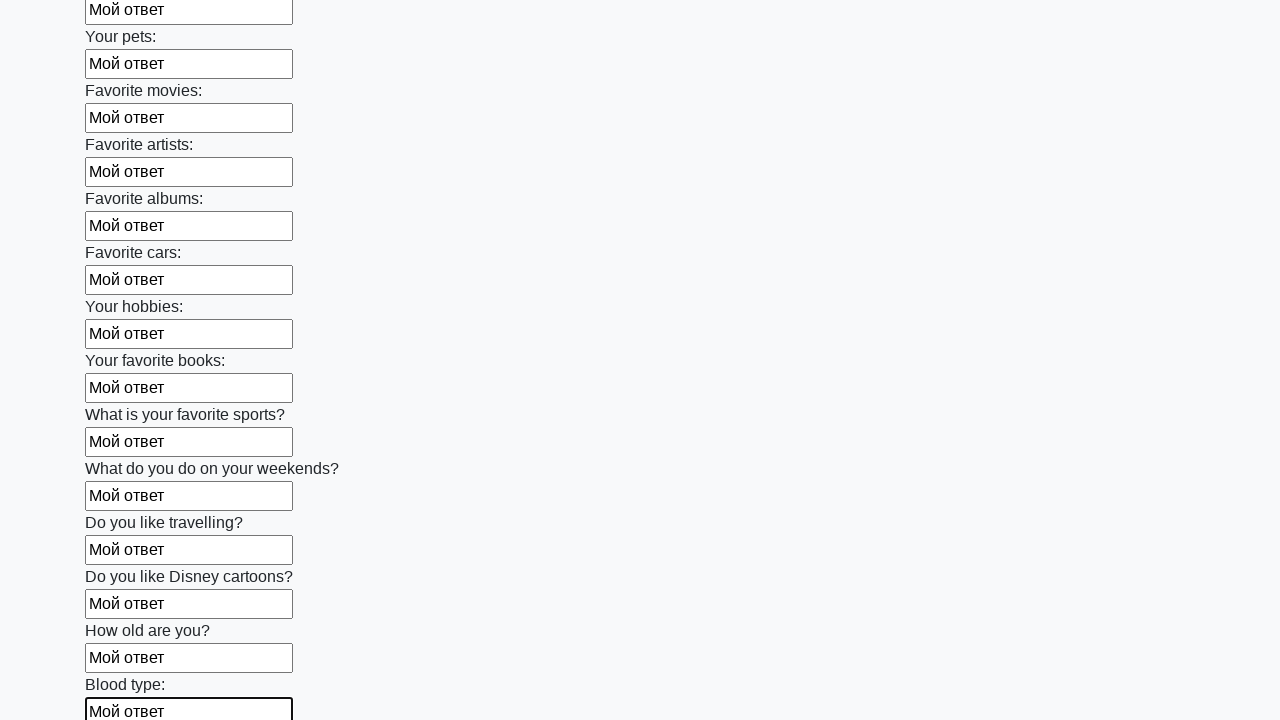

Filled text input field with 'Мой ответ' on input[type=text] >> nth=19
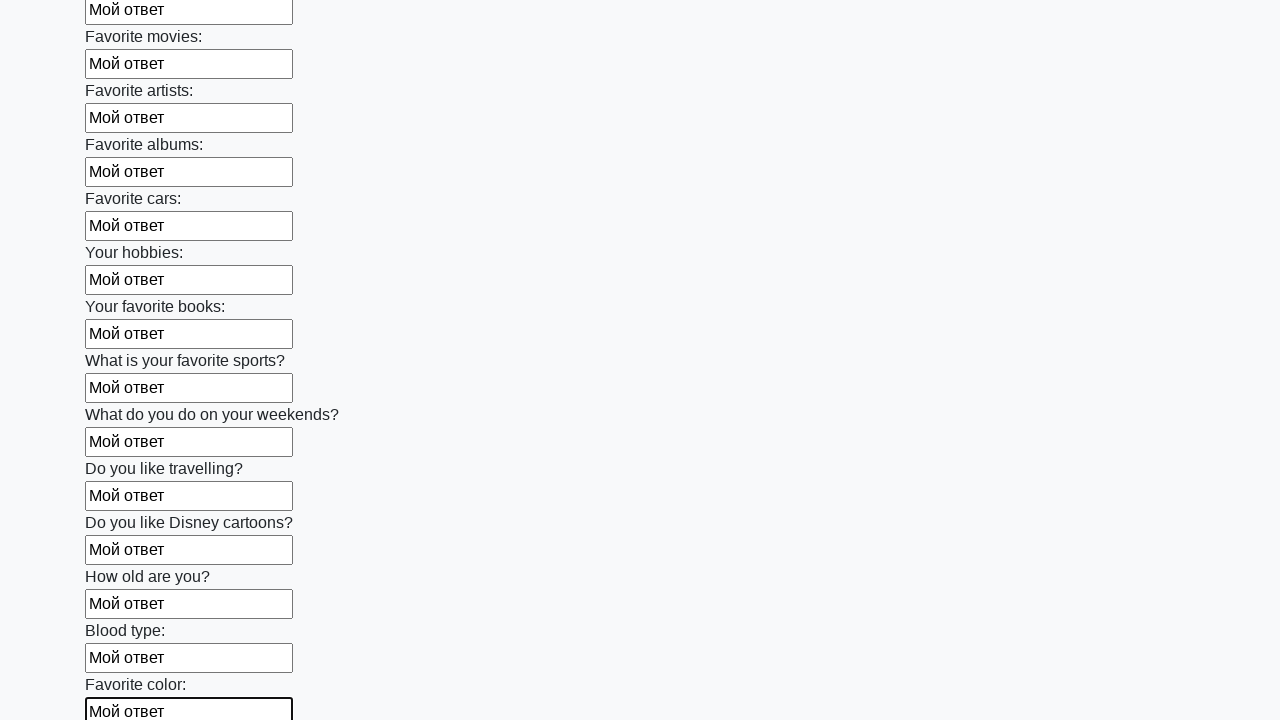

Filled text input field with 'Мой ответ' on input[type=text] >> nth=20
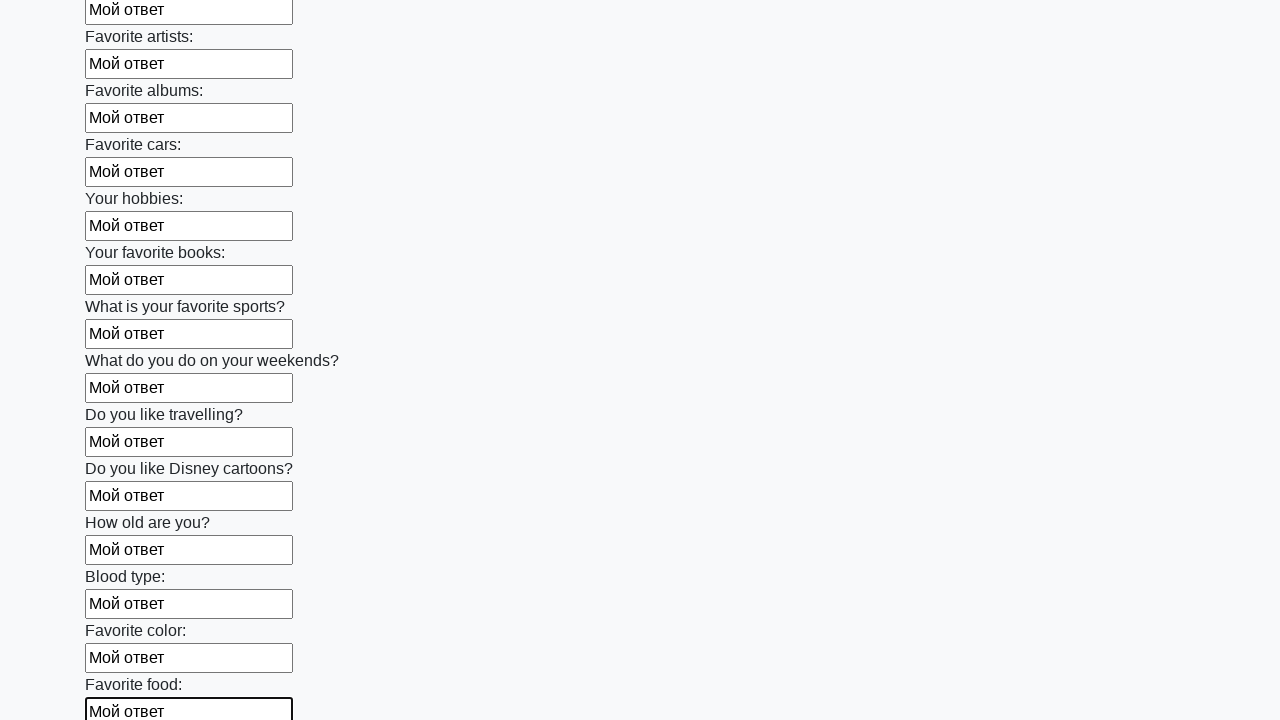

Filled text input field with 'Мой ответ' on input[type=text] >> nth=21
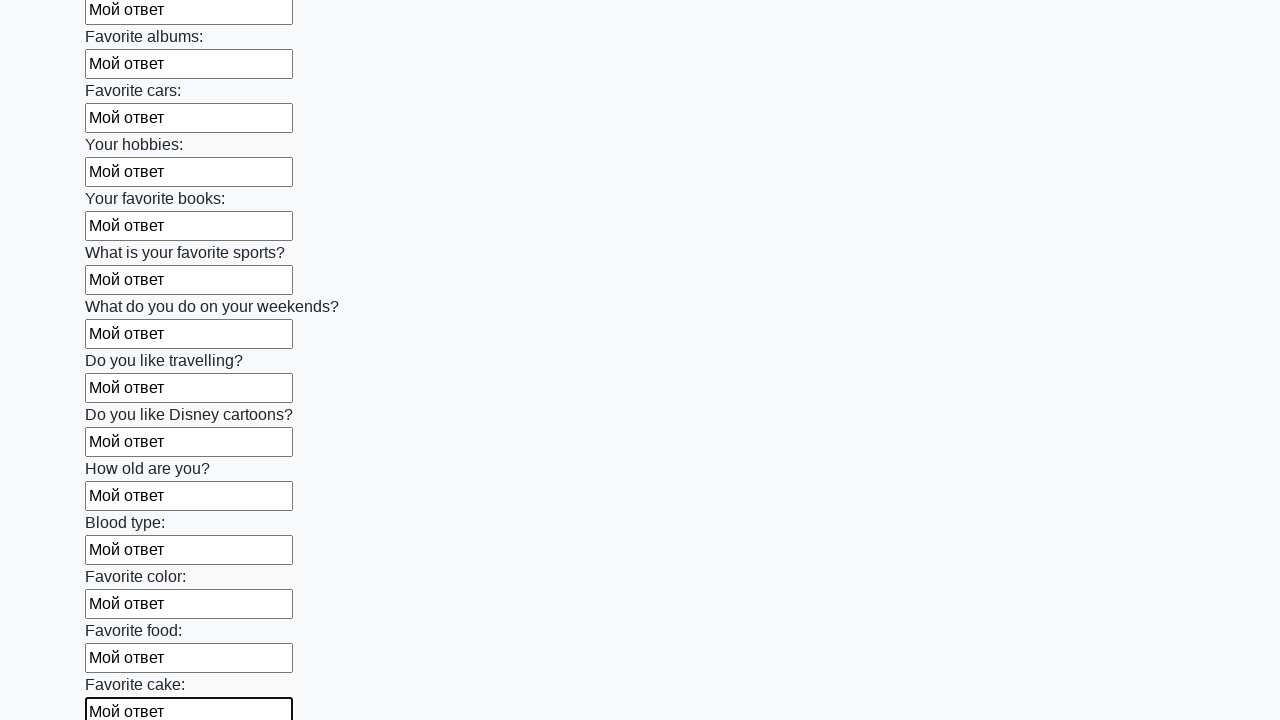

Filled text input field with 'Мой ответ' on input[type=text] >> nth=22
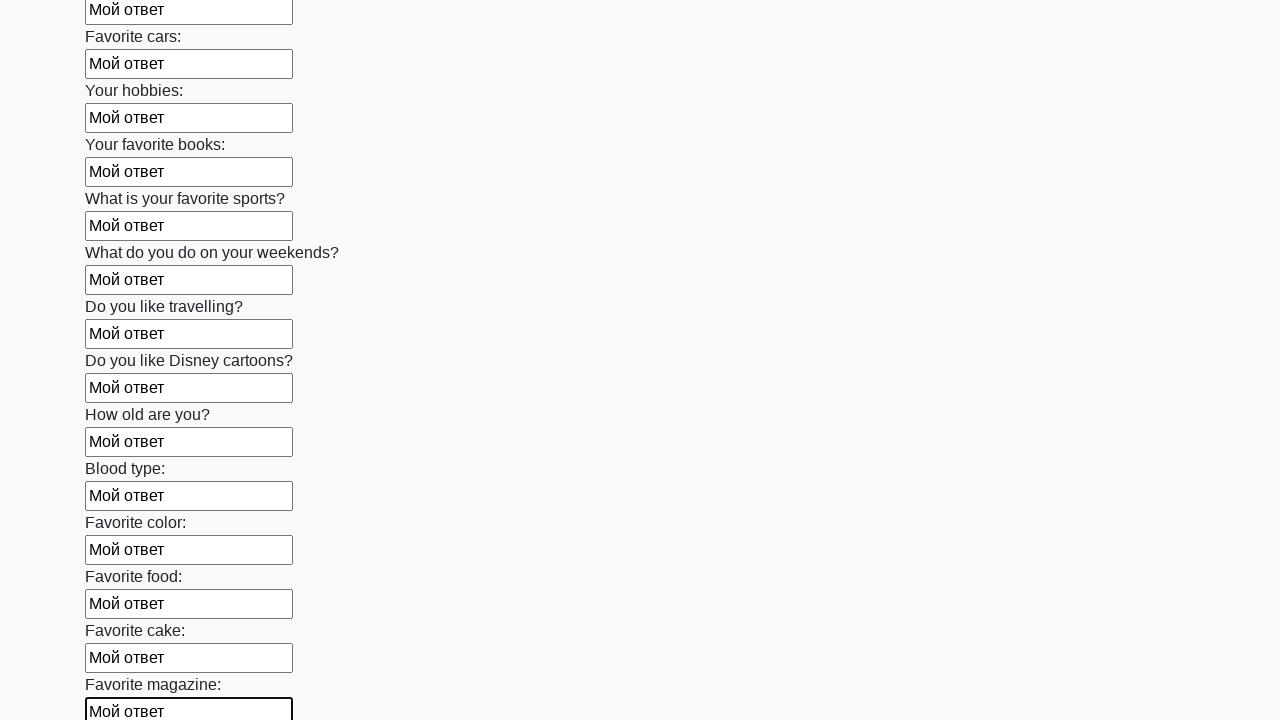

Filled text input field with 'Мой ответ' on input[type=text] >> nth=23
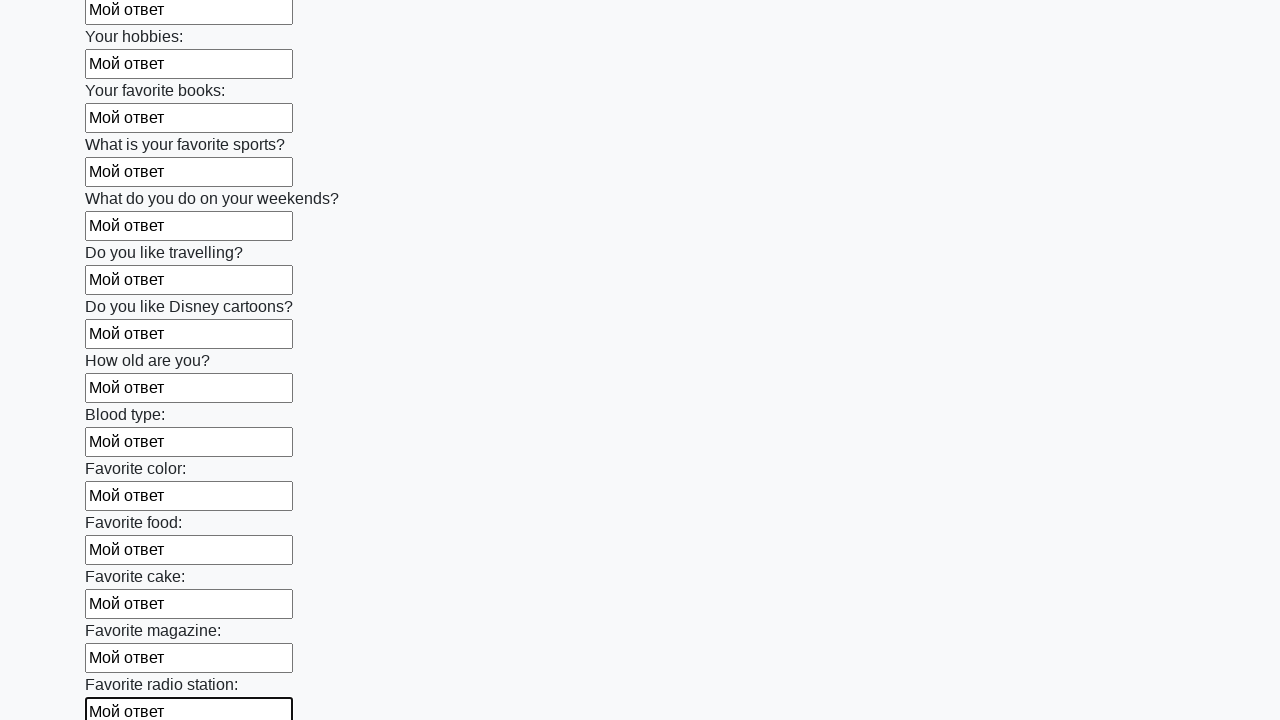

Filled text input field with 'Мой ответ' on input[type=text] >> nth=24
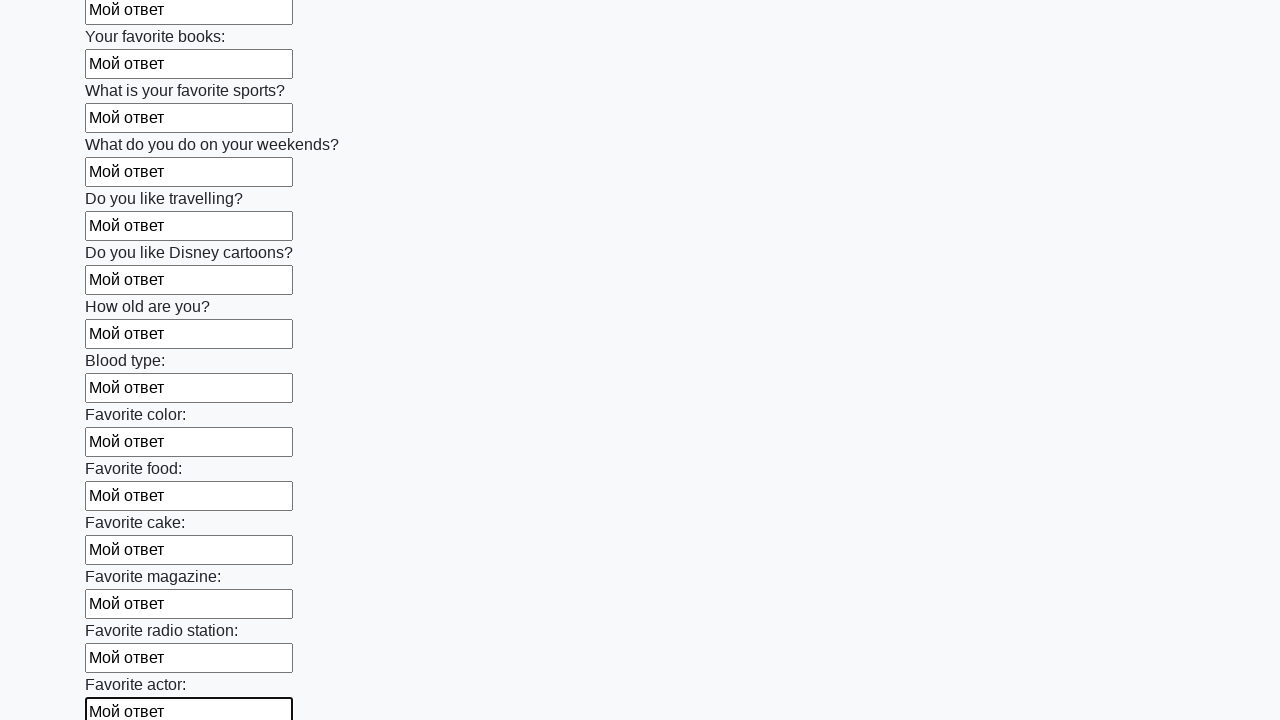

Filled text input field with 'Мой ответ' on input[type=text] >> nth=25
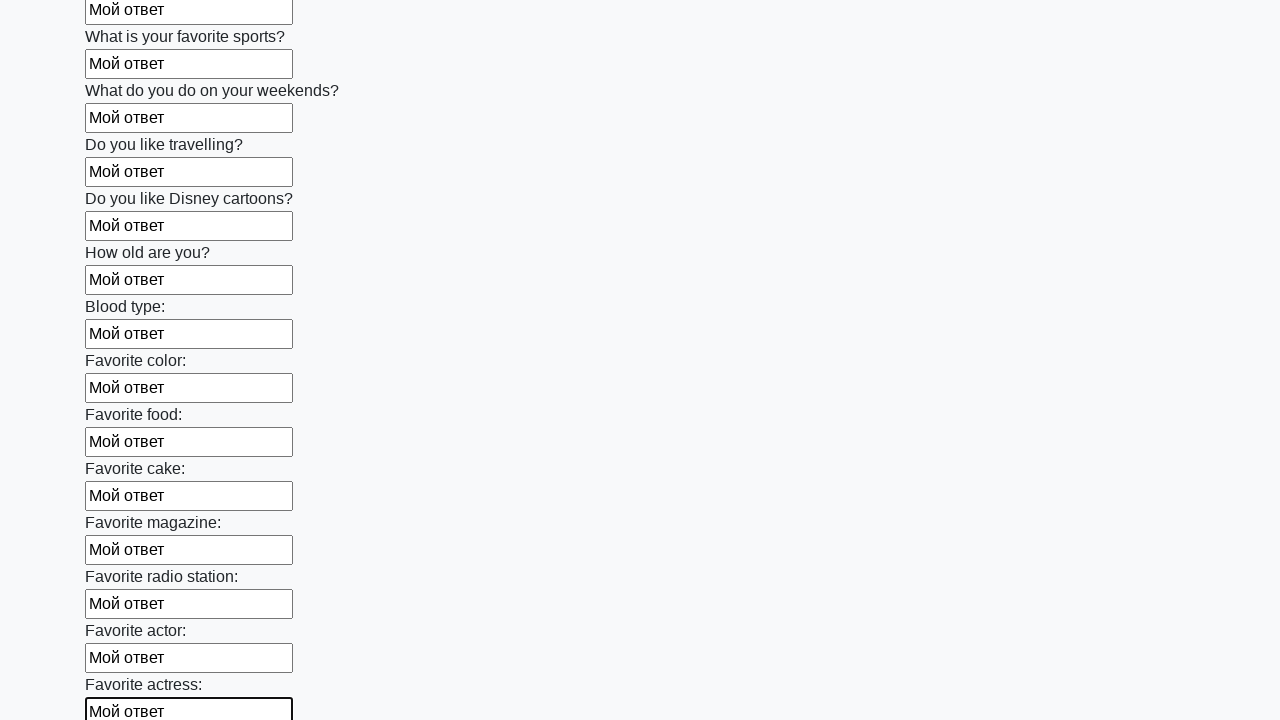

Filled text input field with 'Мой ответ' on input[type=text] >> nth=26
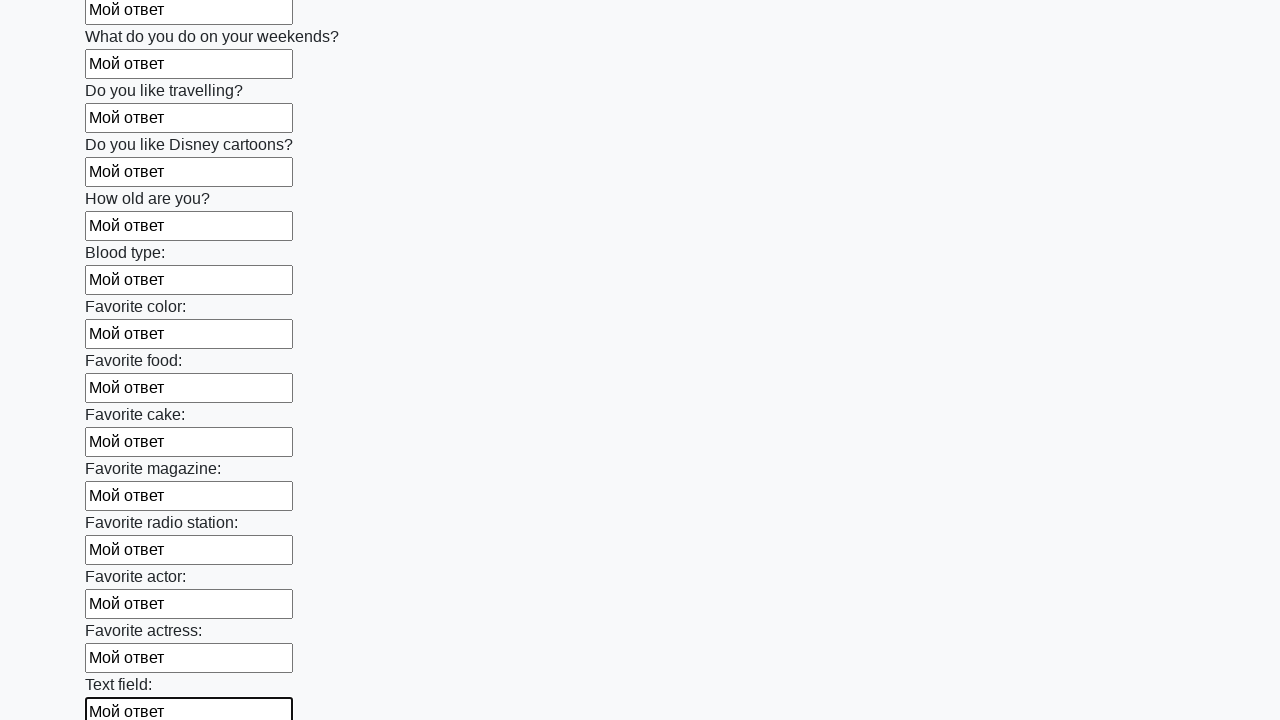

Filled text input field with 'Мой ответ' on input[type=text] >> nth=27
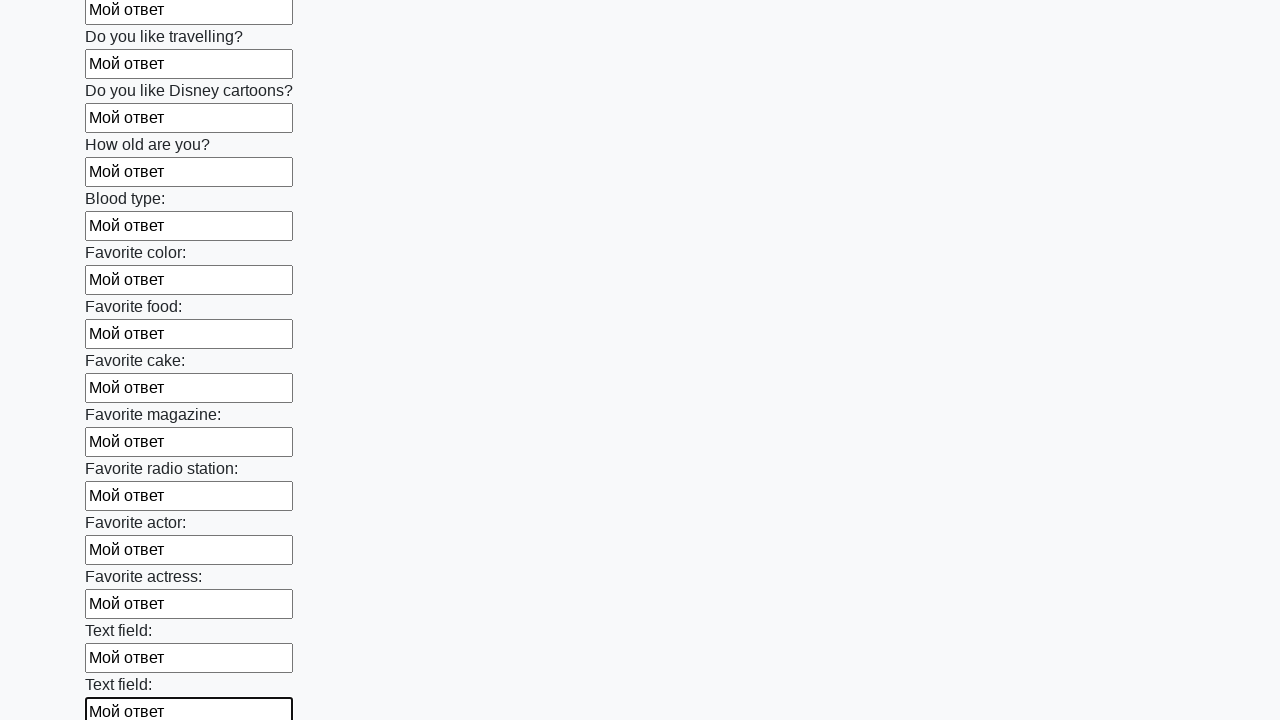

Filled text input field with 'Мой ответ' on input[type=text] >> nth=28
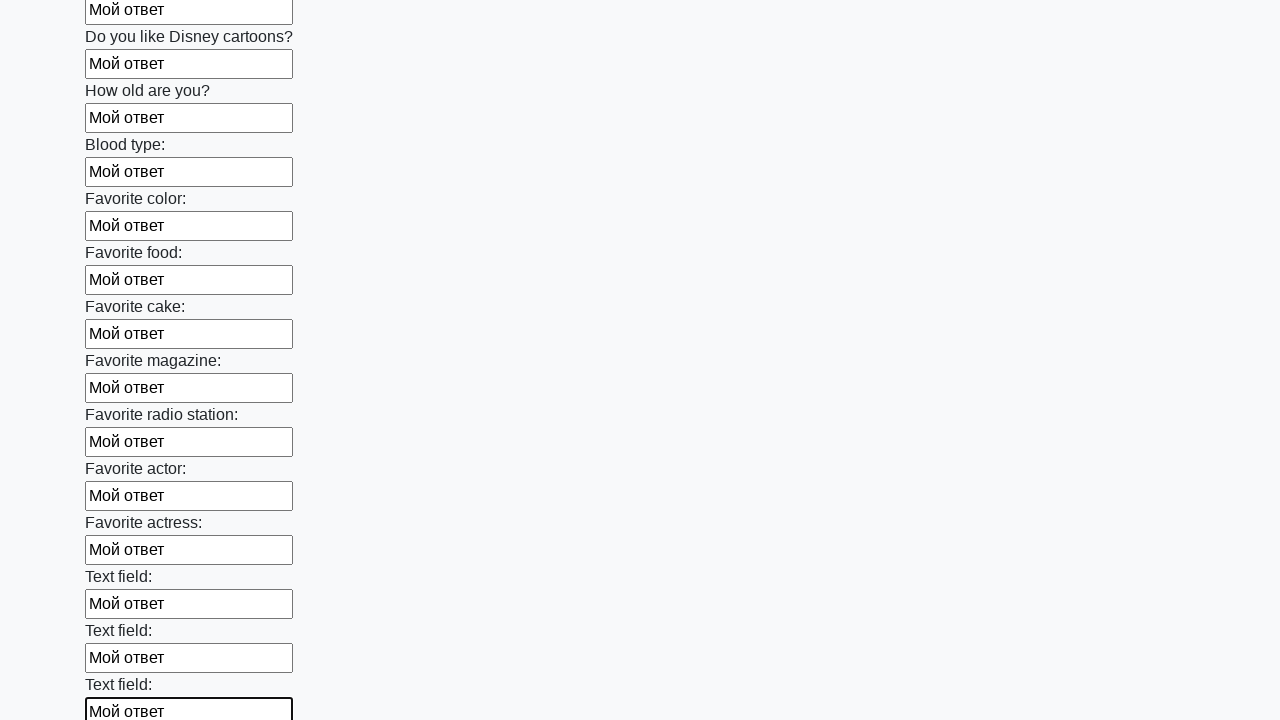

Filled text input field with 'Мой ответ' on input[type=text] >> nth=29
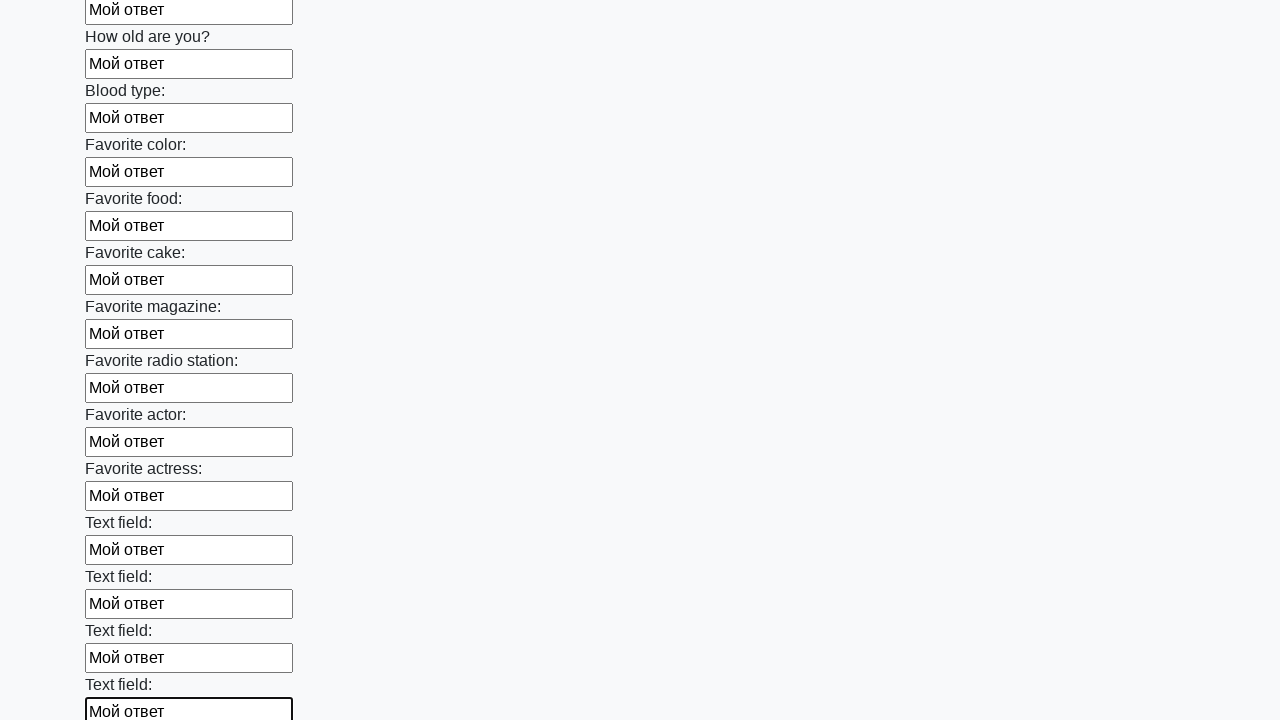

Filled text input field with 'Мой ответ' on input[type=text] >> nth=30
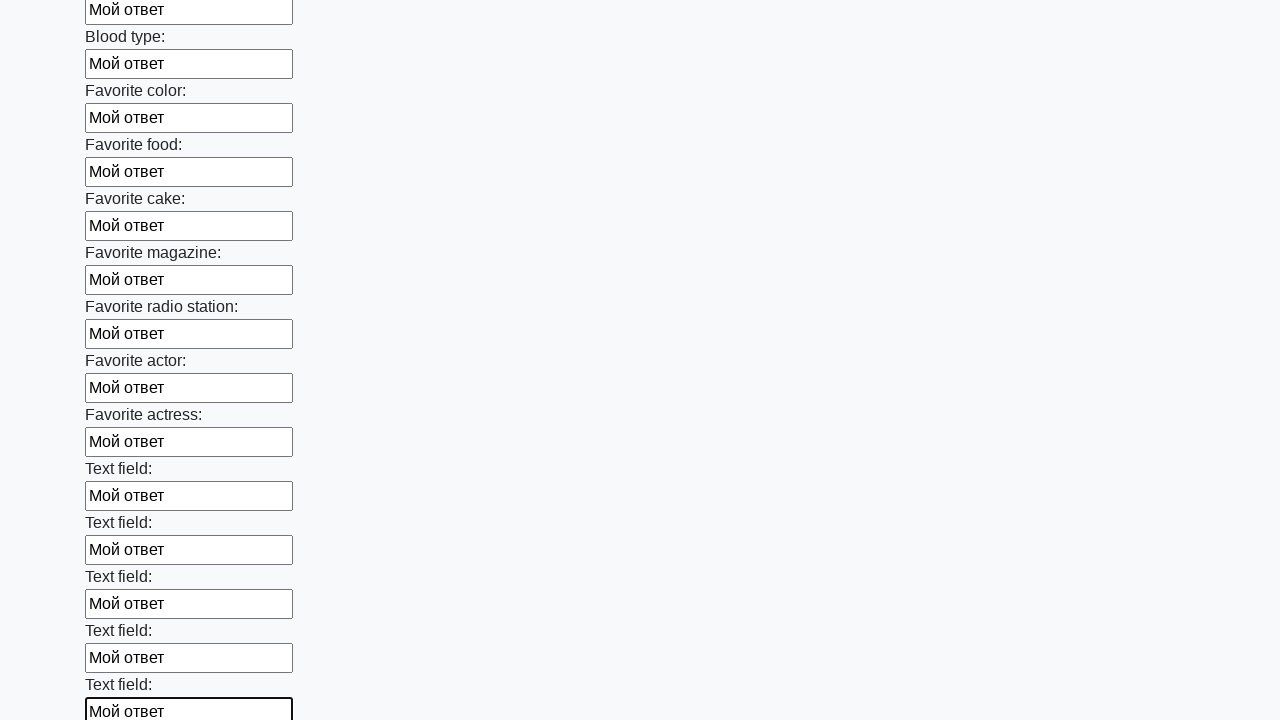

Filled text input field with 'Мой ответ' on input[type=text] >> nth=31
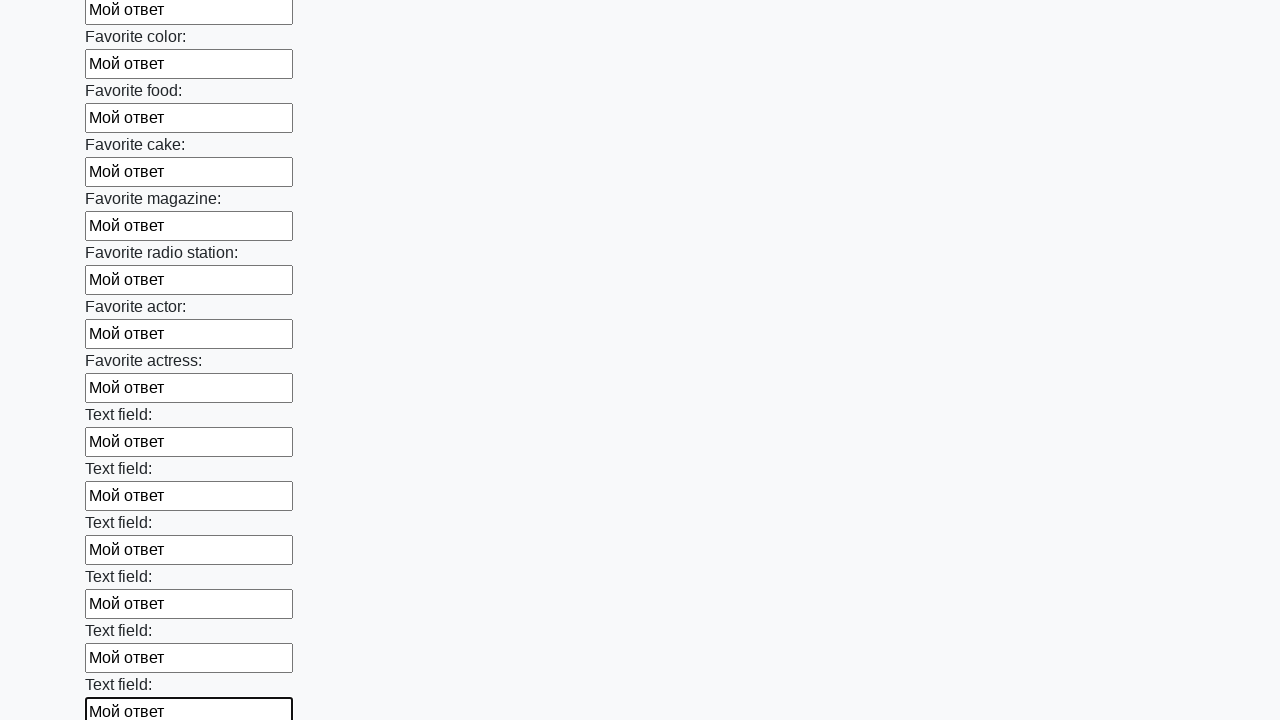

Filled text input field with 'Мой ответ' on input[type=text] >> nth=32
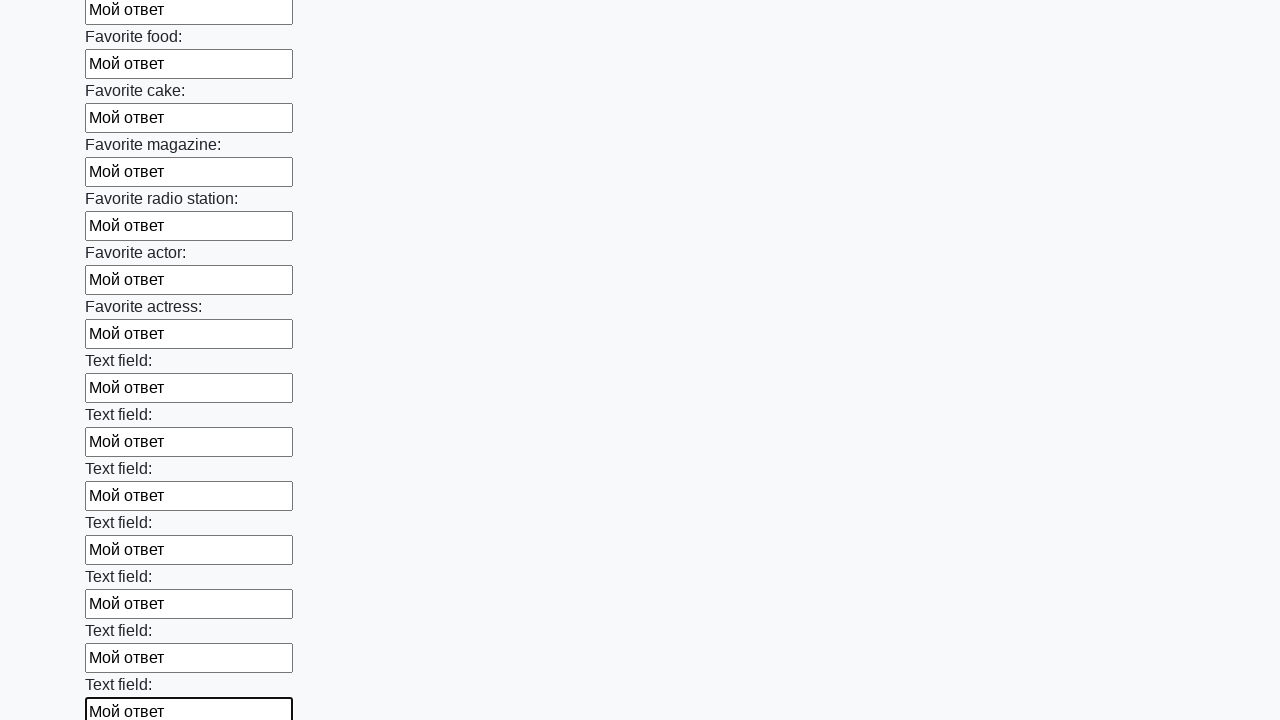

Filled text input field with 'Мой ответ' on input[type=text] >> nth=33
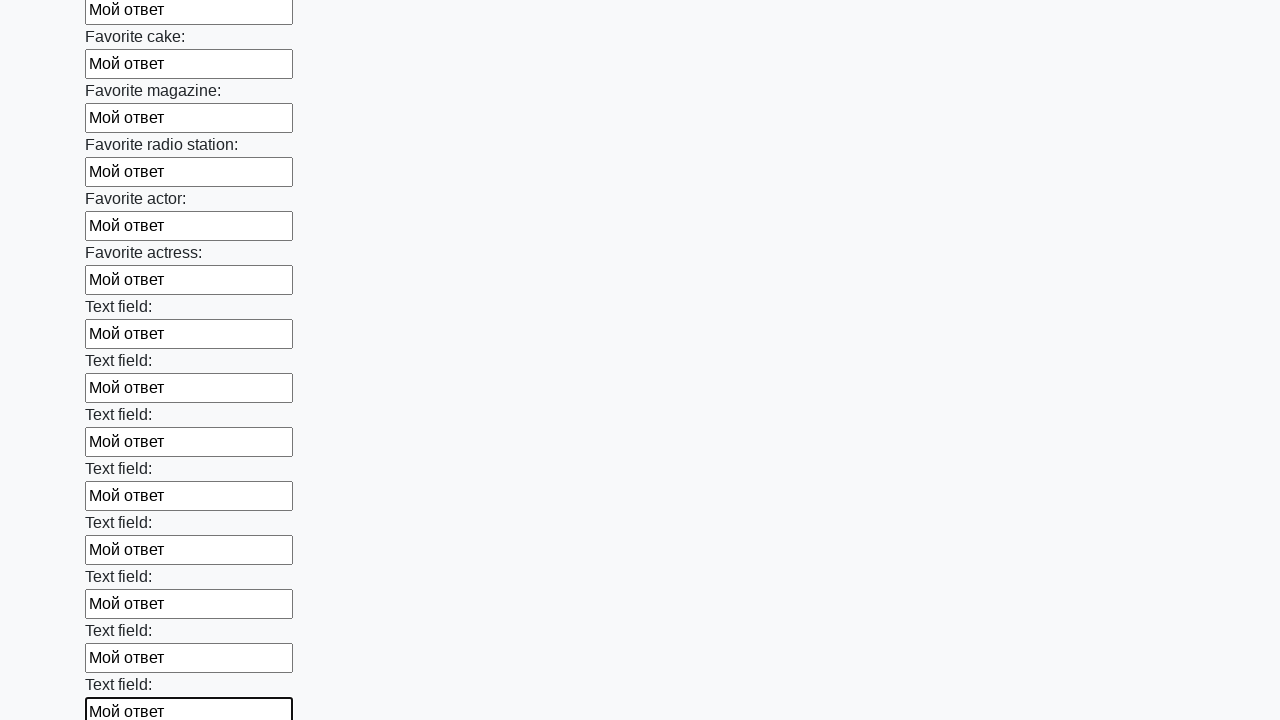

Filled text input field with 'Мой ответ' on input[type=text] >> nth=34
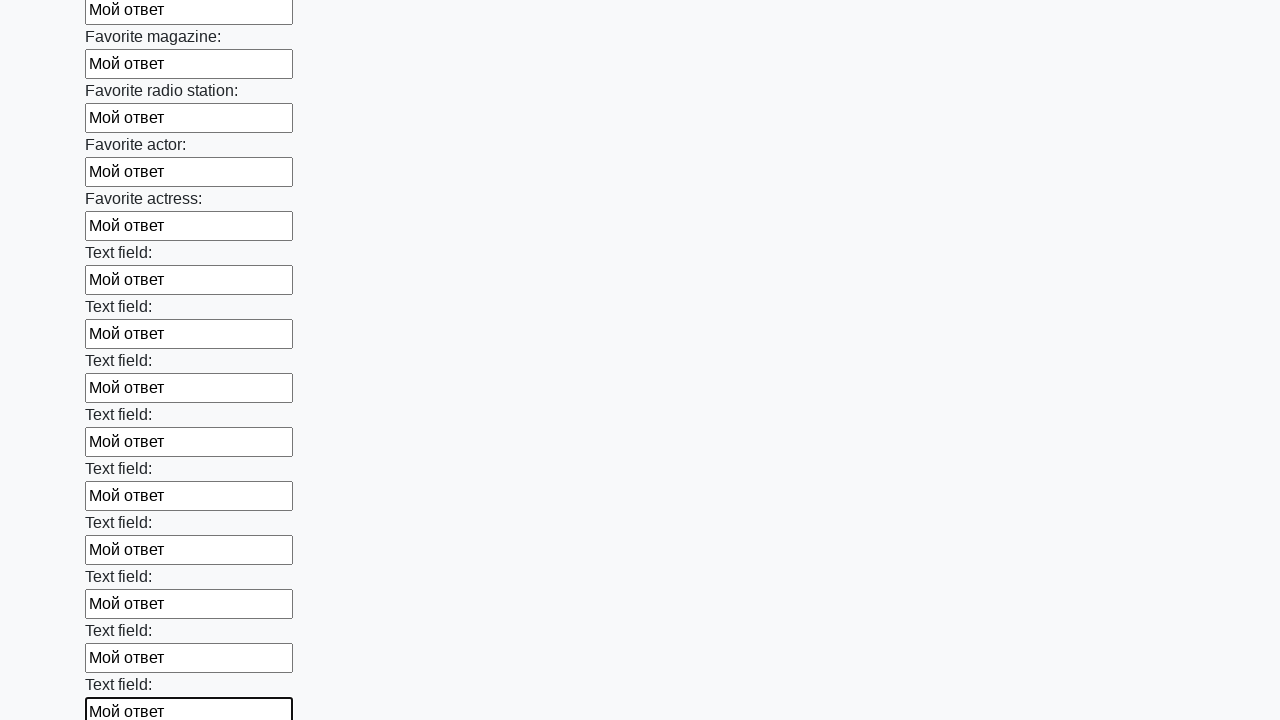

Filled text input field with 'Мой ответ' on input[type=text] >> nth=35
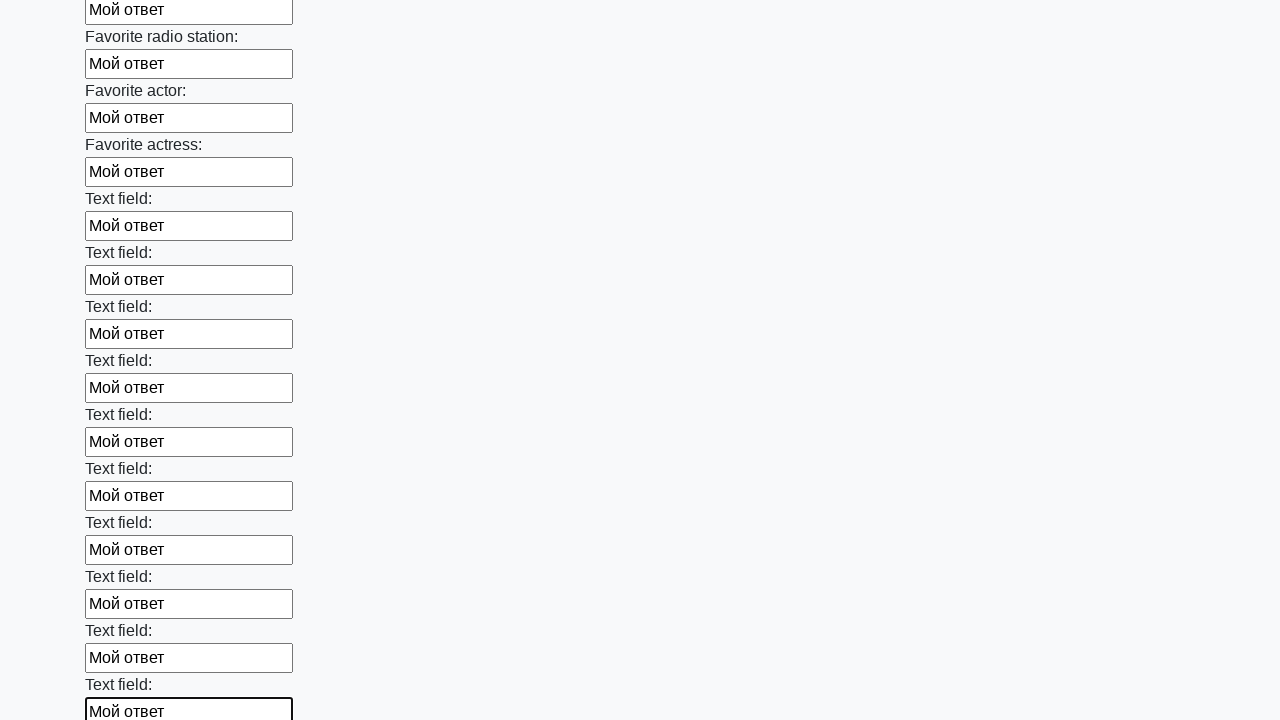

Filled text input field with 'Мой ответ' on input[type=text] >> nth=36
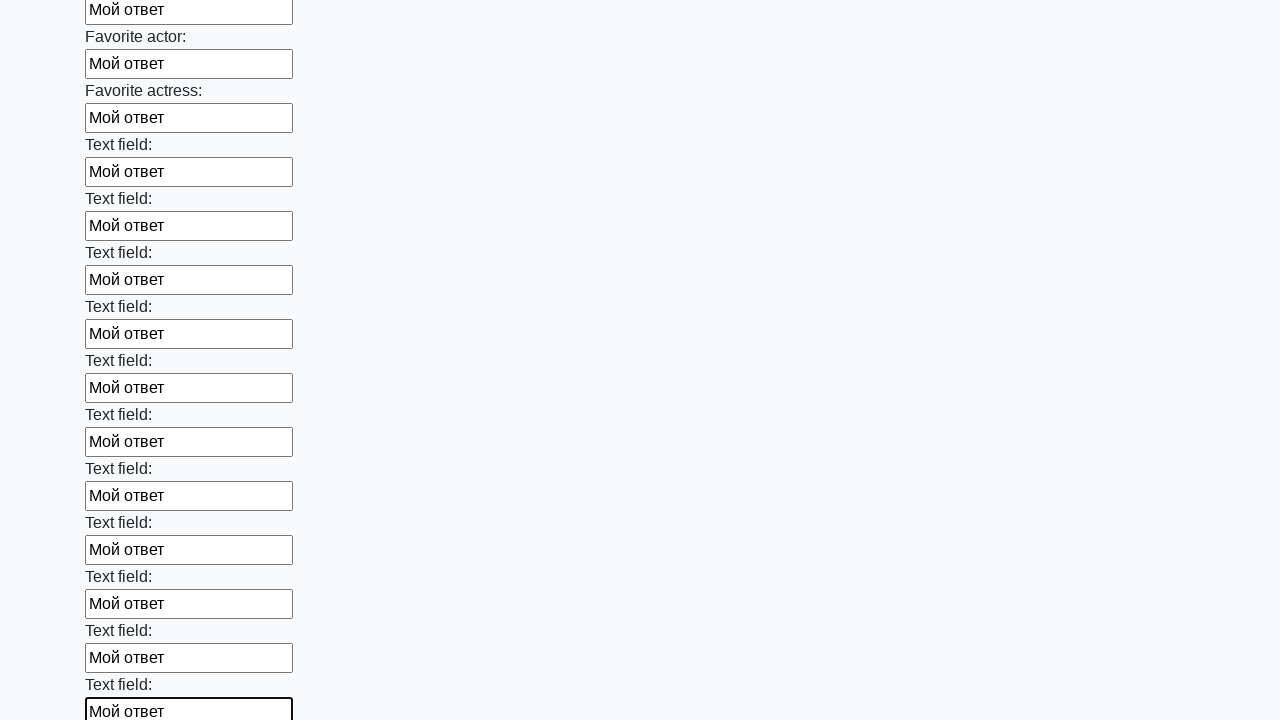

Filled text input field with 'Мой ответ' on input[type=text] >> nth=37
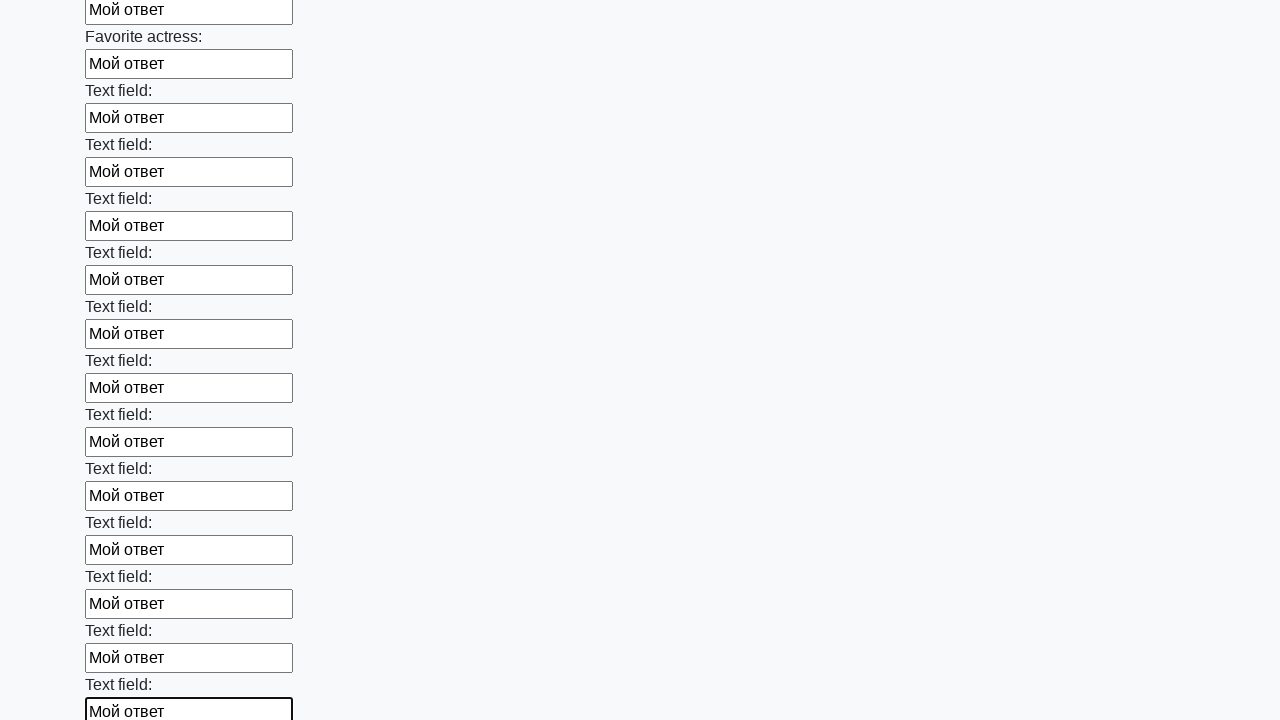

Filled text input field with 'Мой ответ' on input[type=text] >> nth=38
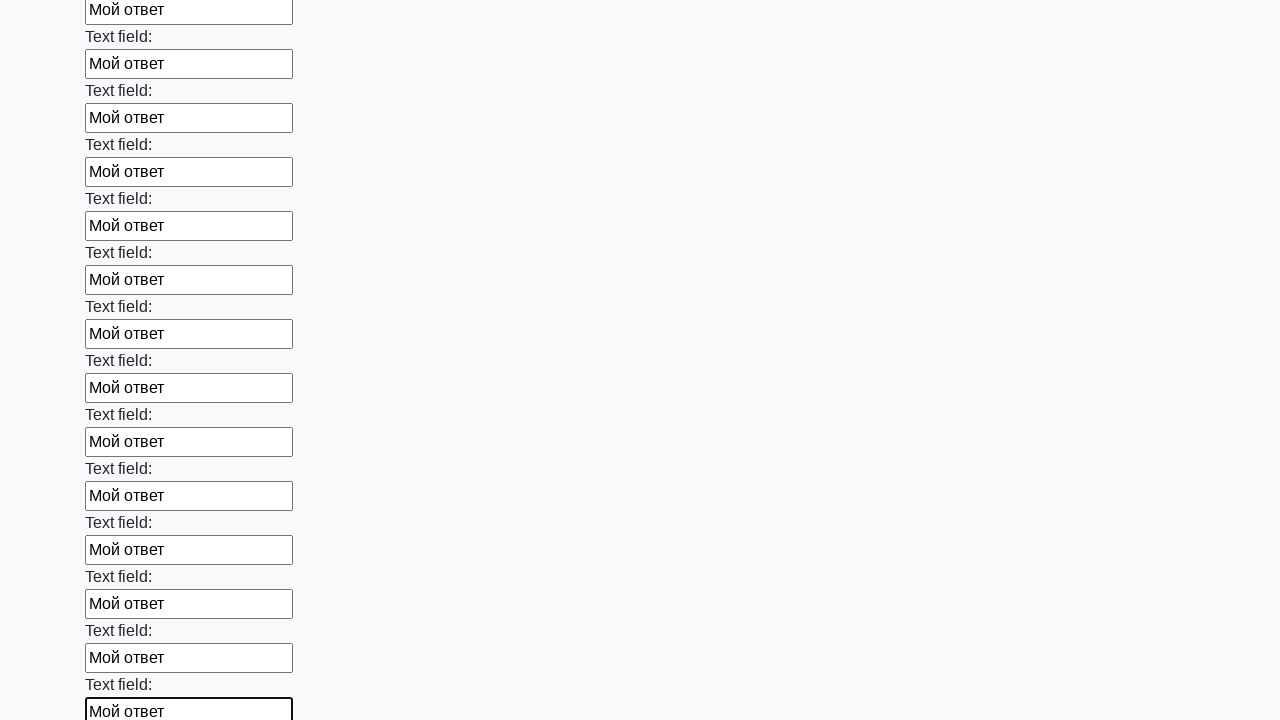

Filled text input field with 'Мой ответ' on input[type=text] >> nth=39
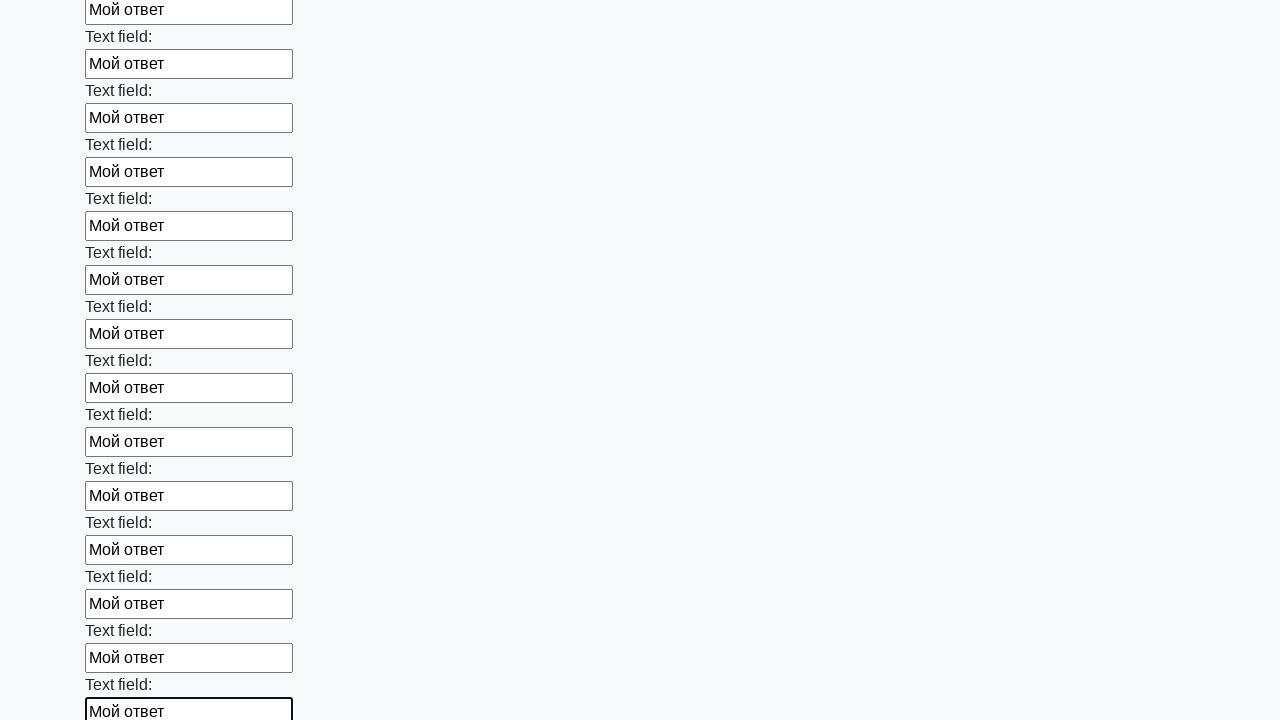

Filled text input field with 'Мой ответ' on input[type=text] >> nth=40
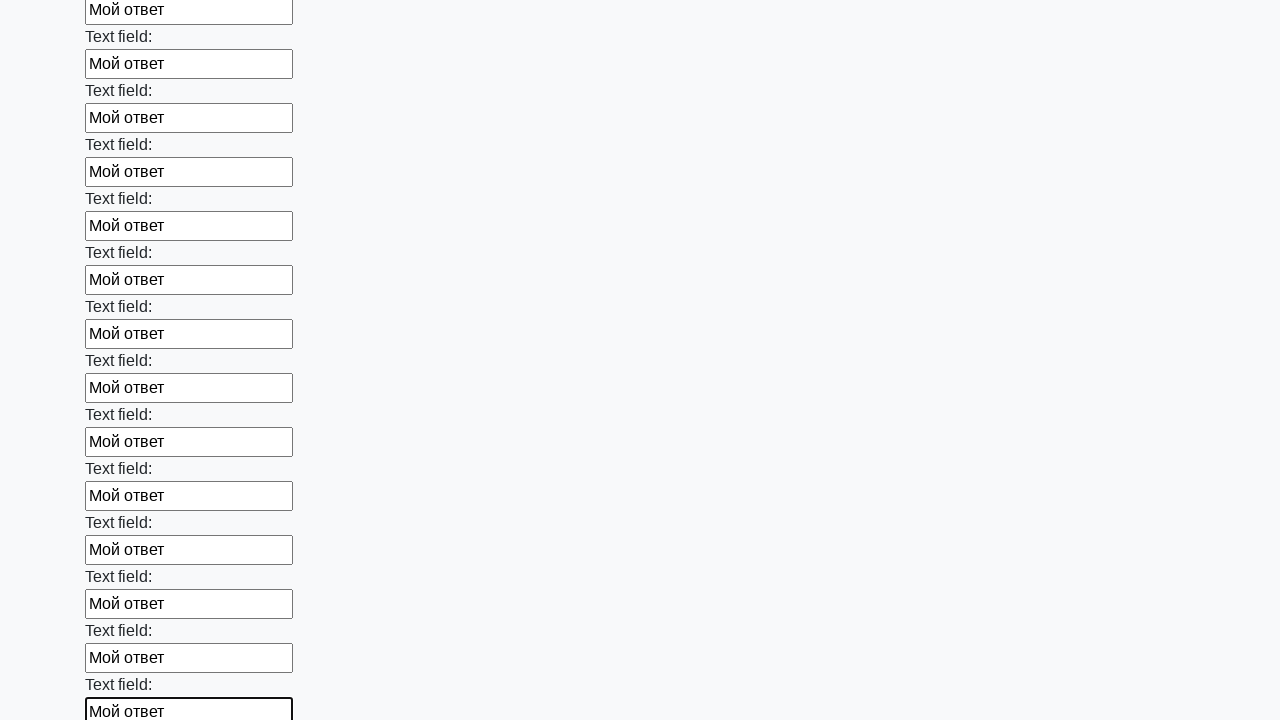

Filled text input field with 'Мой ответ' on input[type=text] >> nth=41
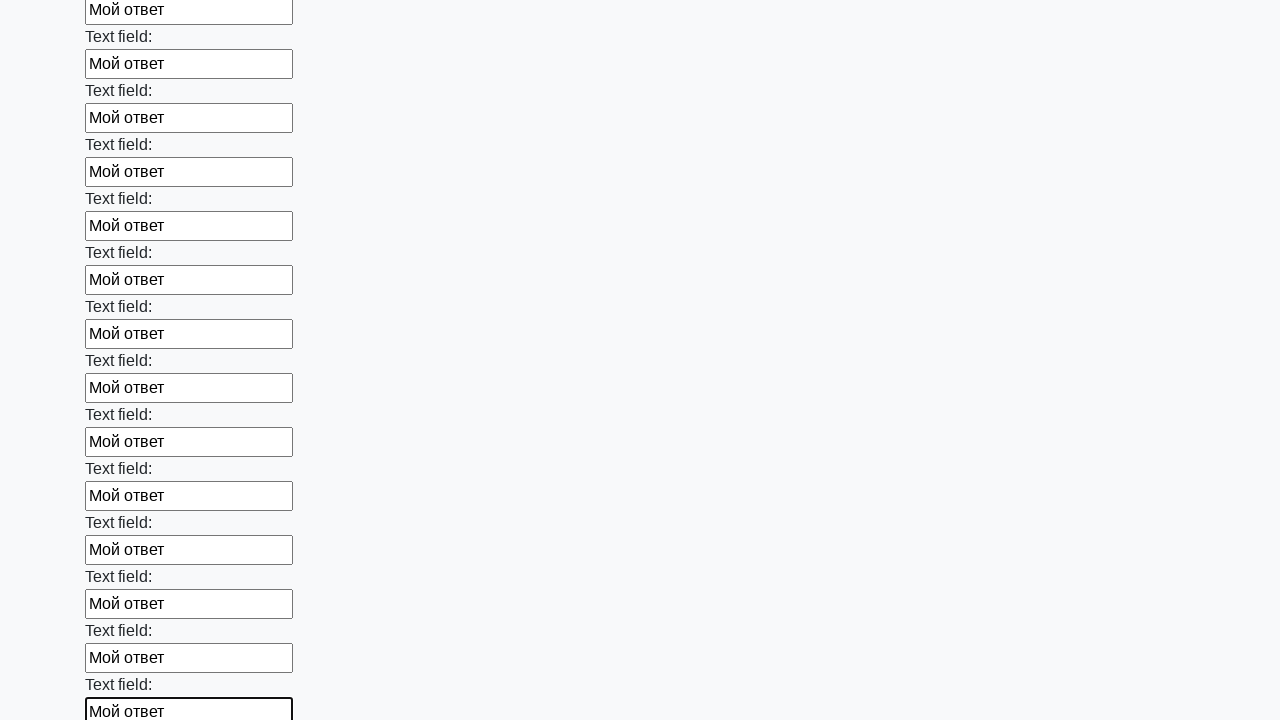

Filled text input field with 'Мой ответ' on input[type=text] >> nth=42
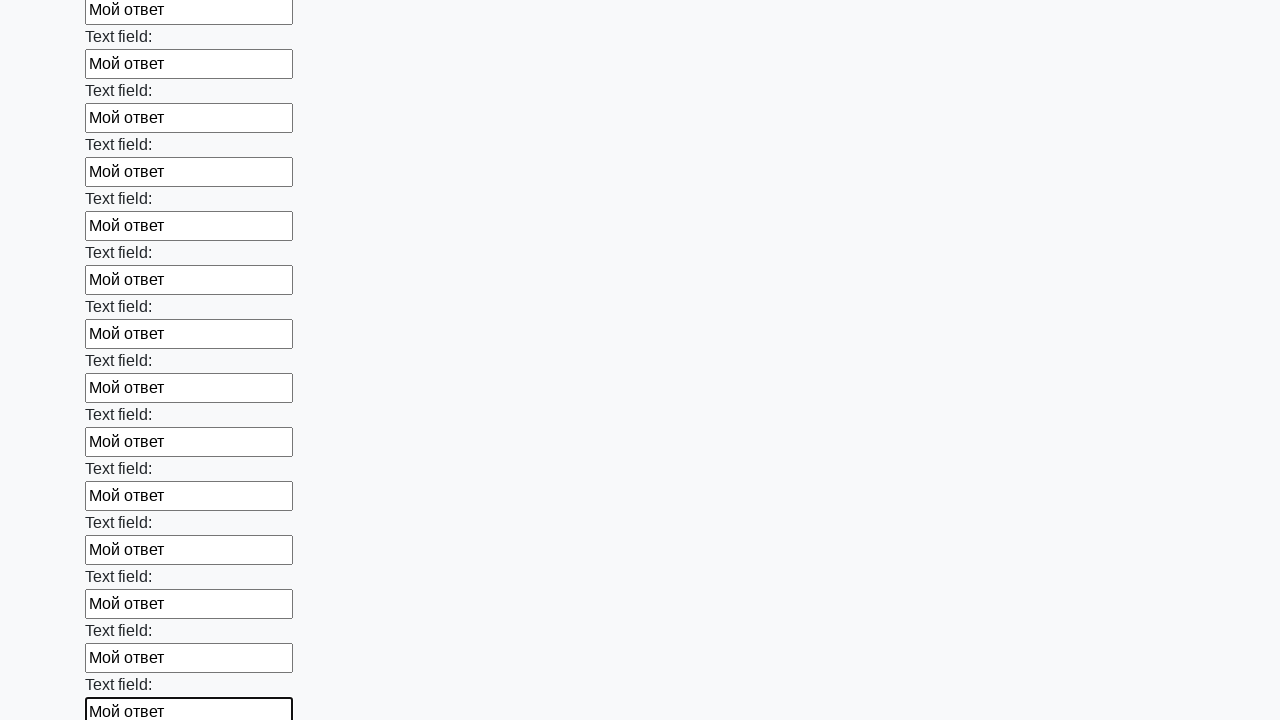

Filled text input field with 'Мой ответ' on input[type=text] >> nth=43
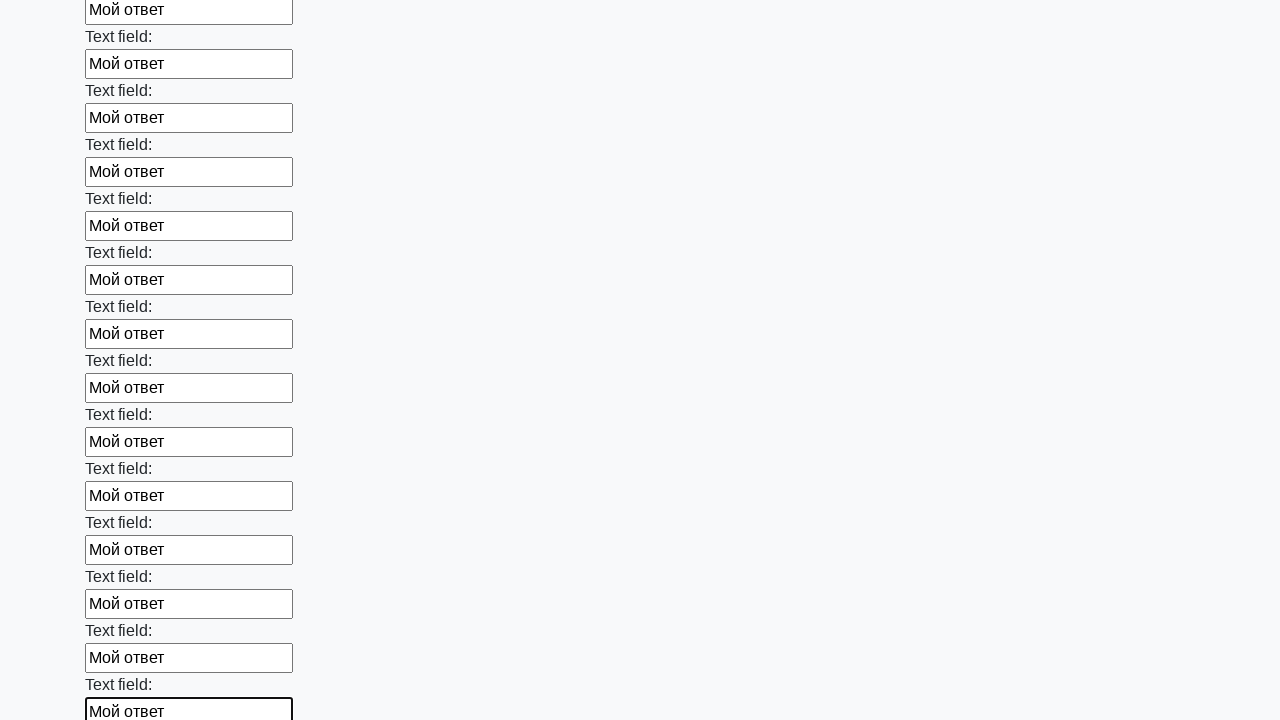

Filled text input field with 'Мой ответ' on input[type=text] >> nth=44
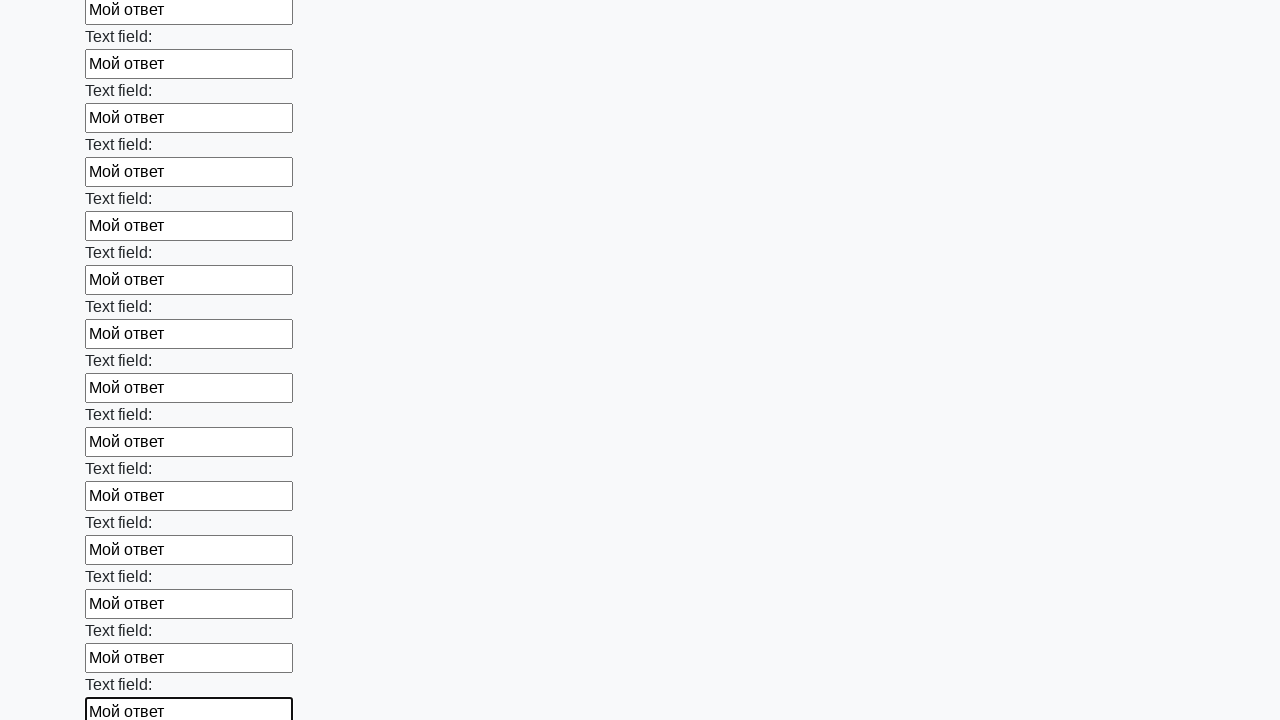

Filled text input field with 'Мой ответ' on input[type=text] >> nth=45
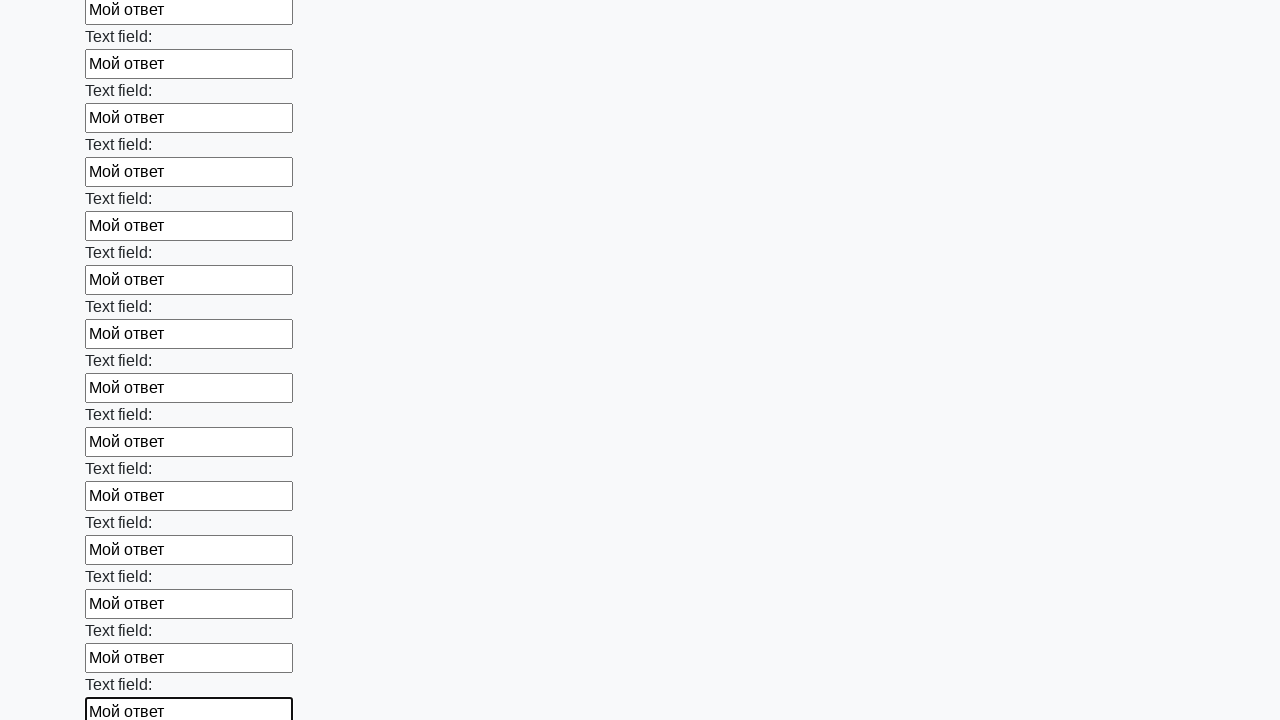

Filled text input field with 'Мой ответ' on input[type=text] >> nth=46
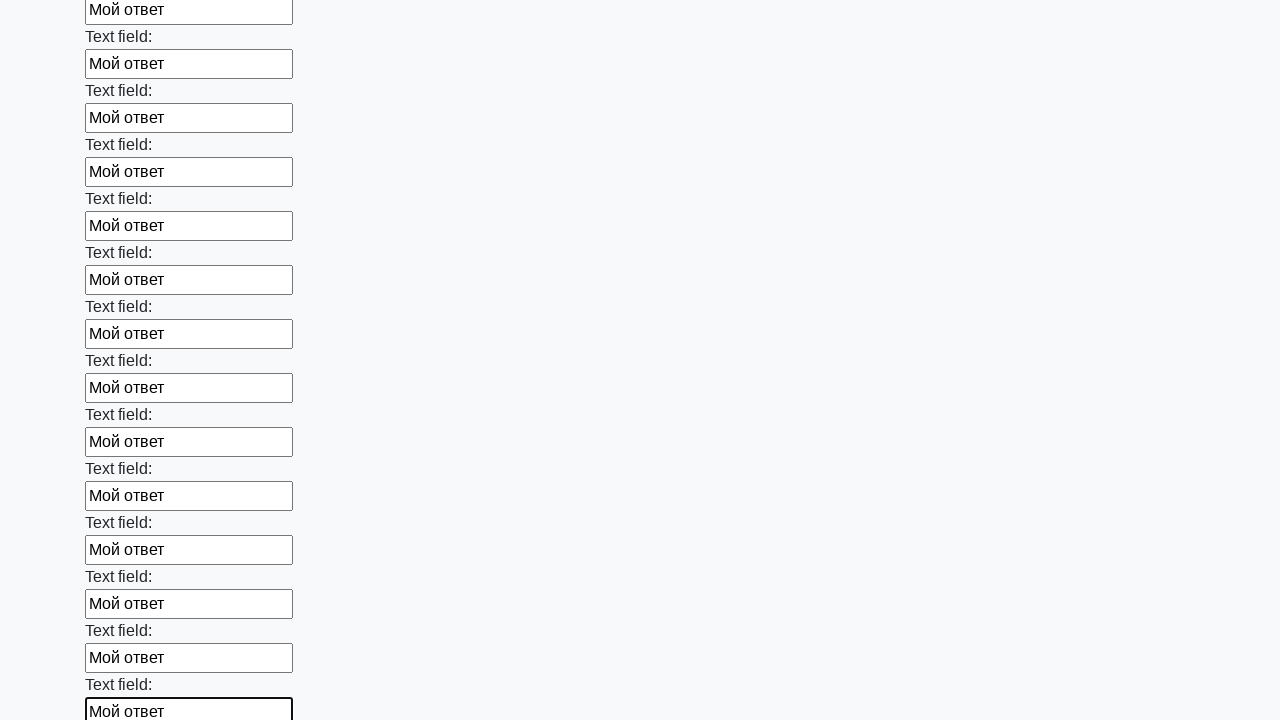

Filled text input field with 'Мой ответ' on input[type=text] >> nth=47
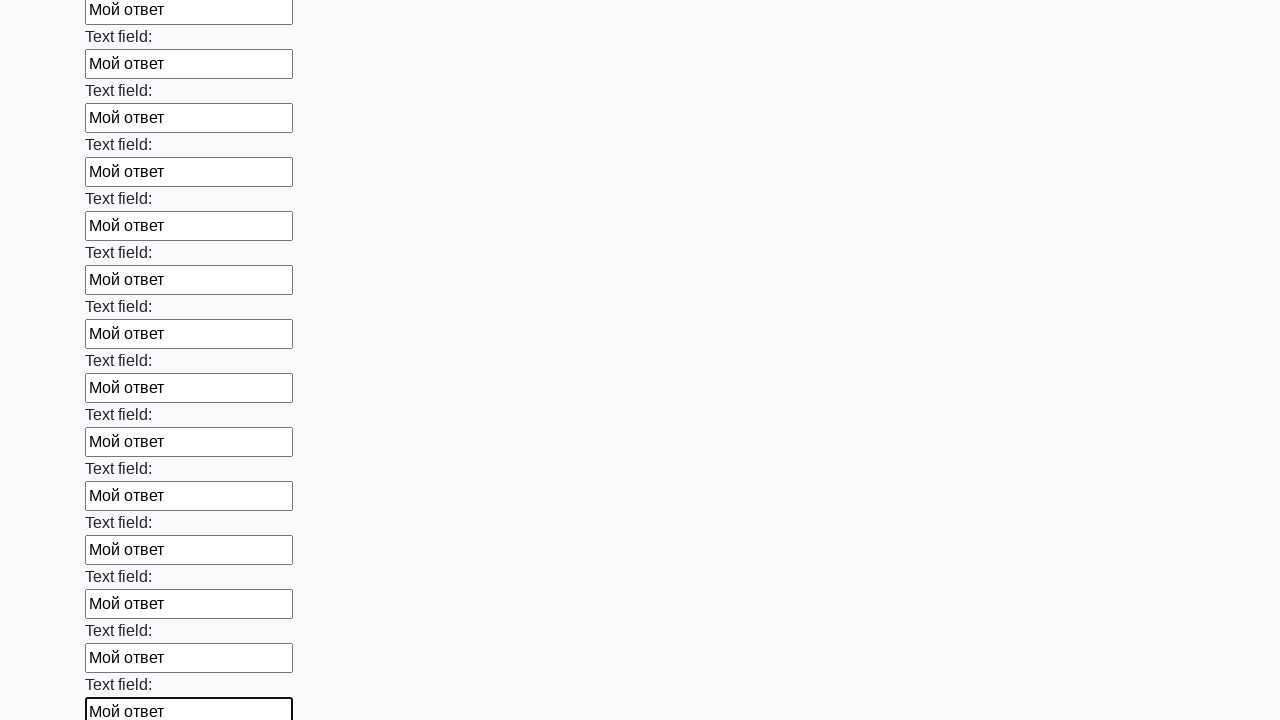

Filled text input field with 'Мой ответ' on input[type=text] >> nth=48
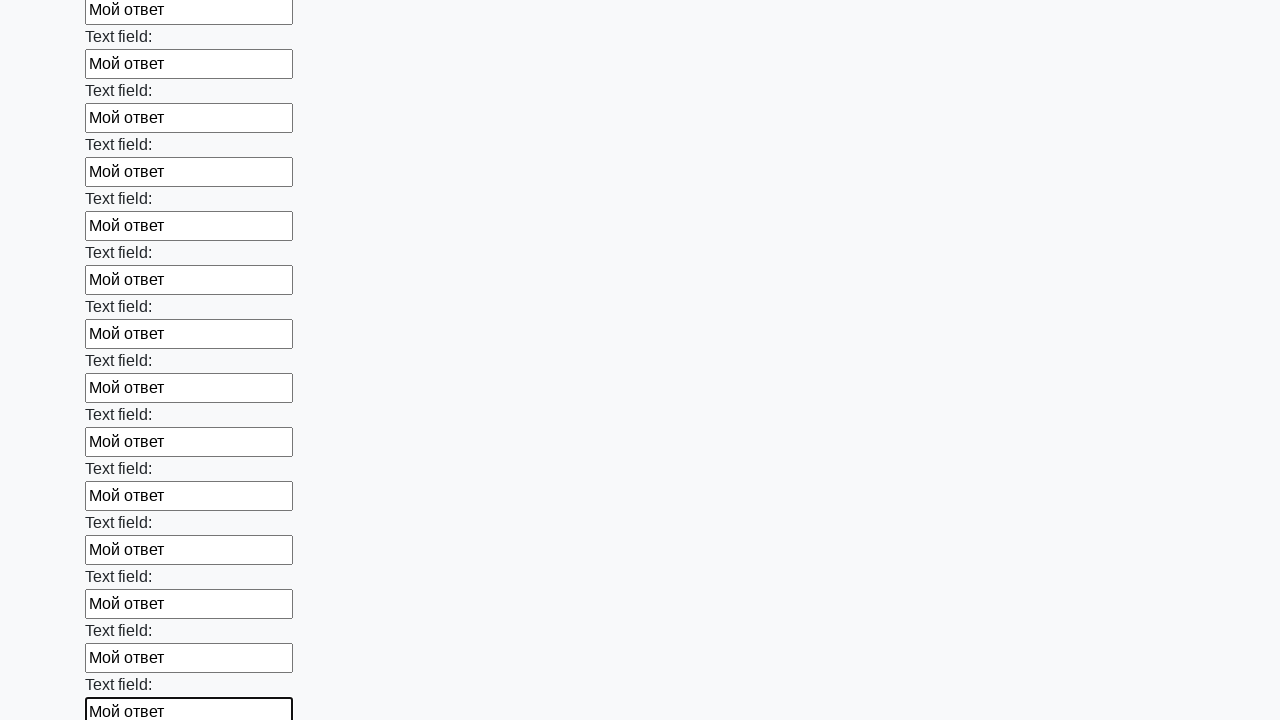

Filled text input field with 'Мой ответ' on input[type=text] >> nth=49
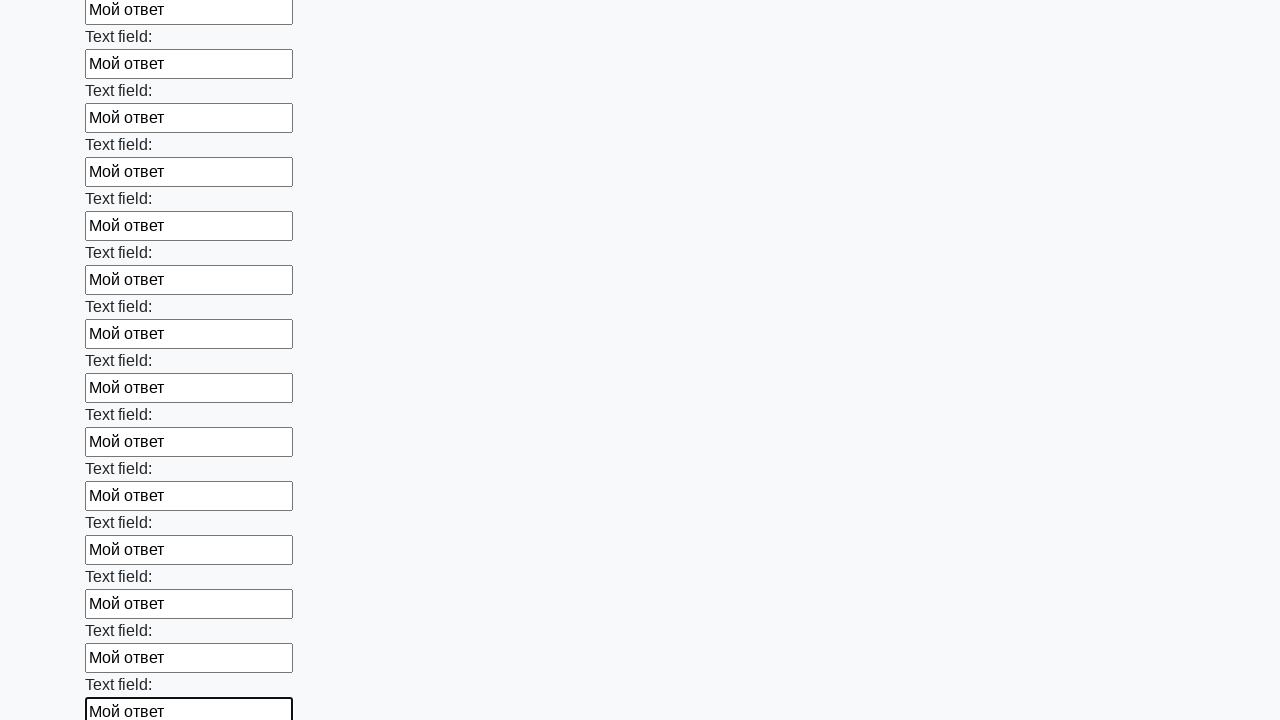

Filled text input field with 'Мой ответ' on input[type=text] >> nth=50
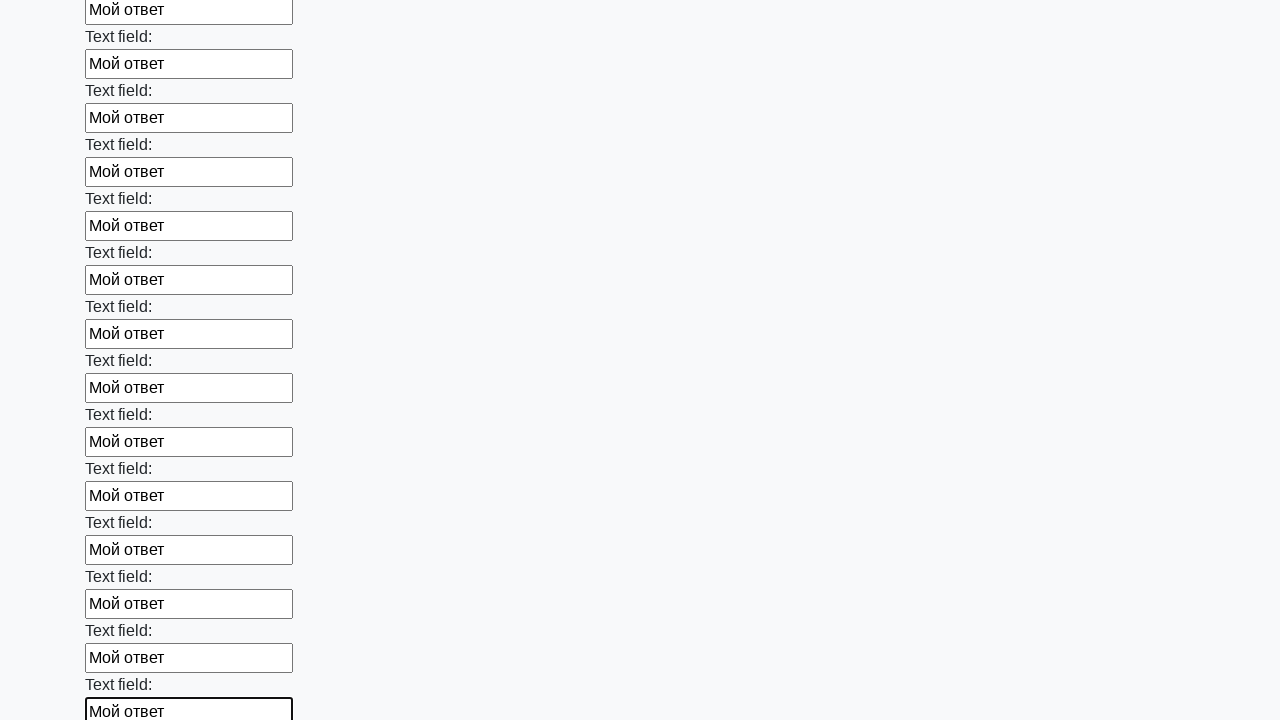

Filled text input field with 'Мой ответ' on input[type=text] >> nth=51
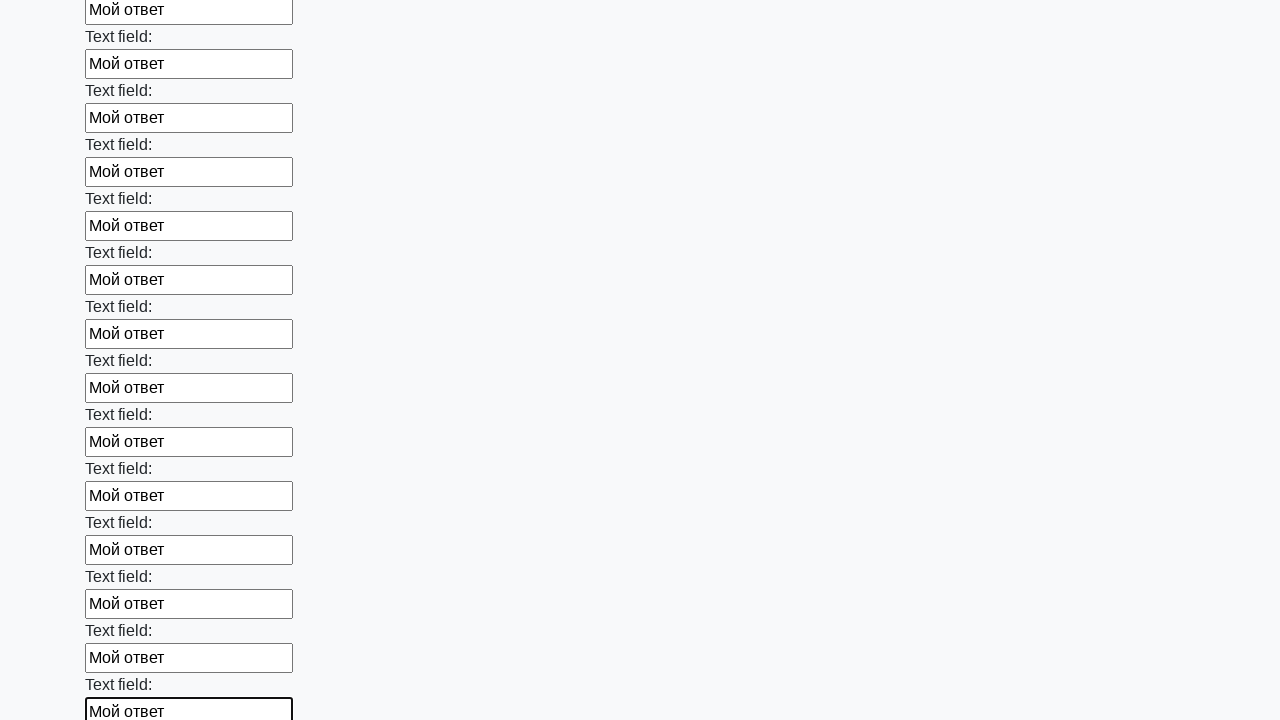

Filled text input field with 'Мой ответ' on input[type=text] >> nth=52
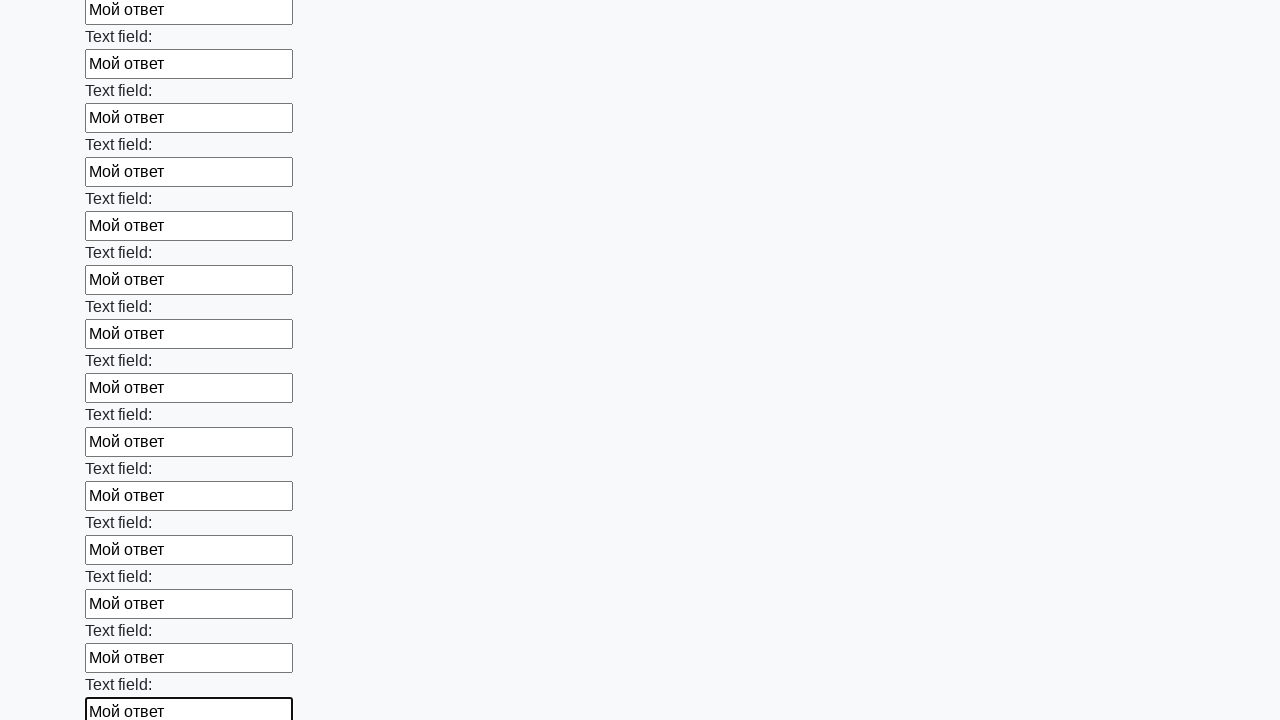

Filled text input field with 'Мой ответ' on input[type=text] >> nth=53
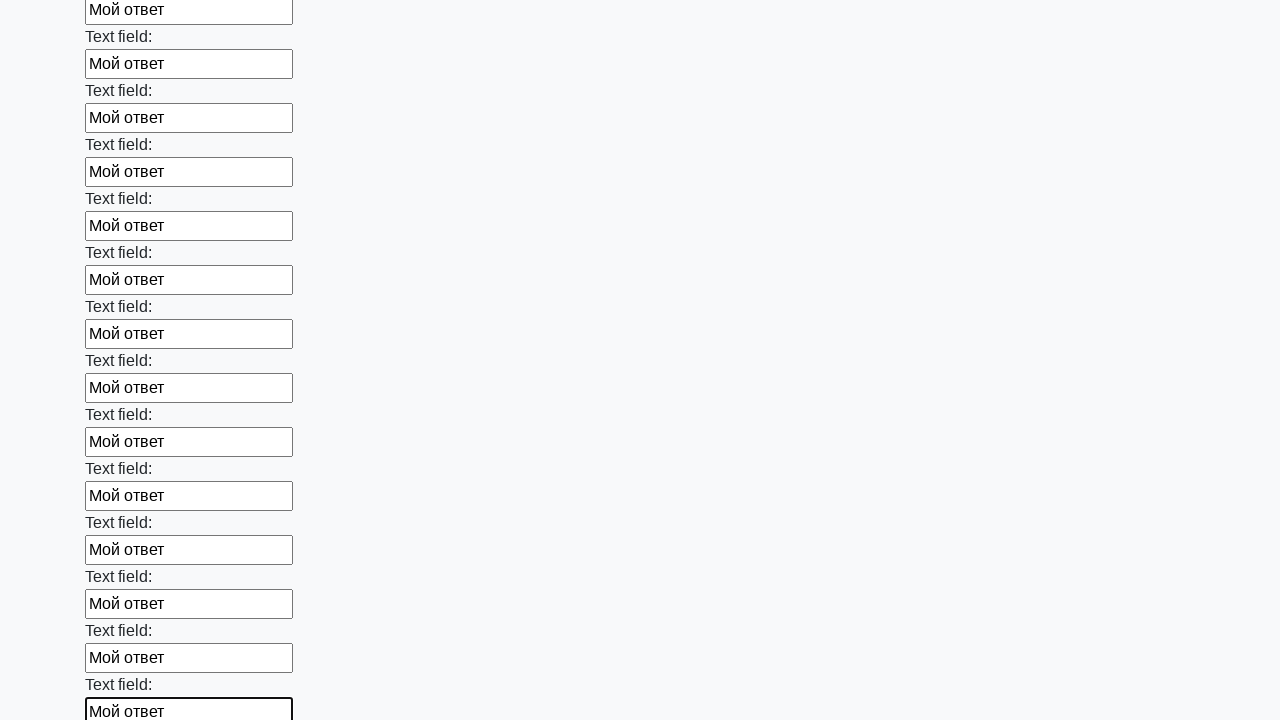

Filled text input field with 'Мой ответ' on input[type=text] >> nth=54
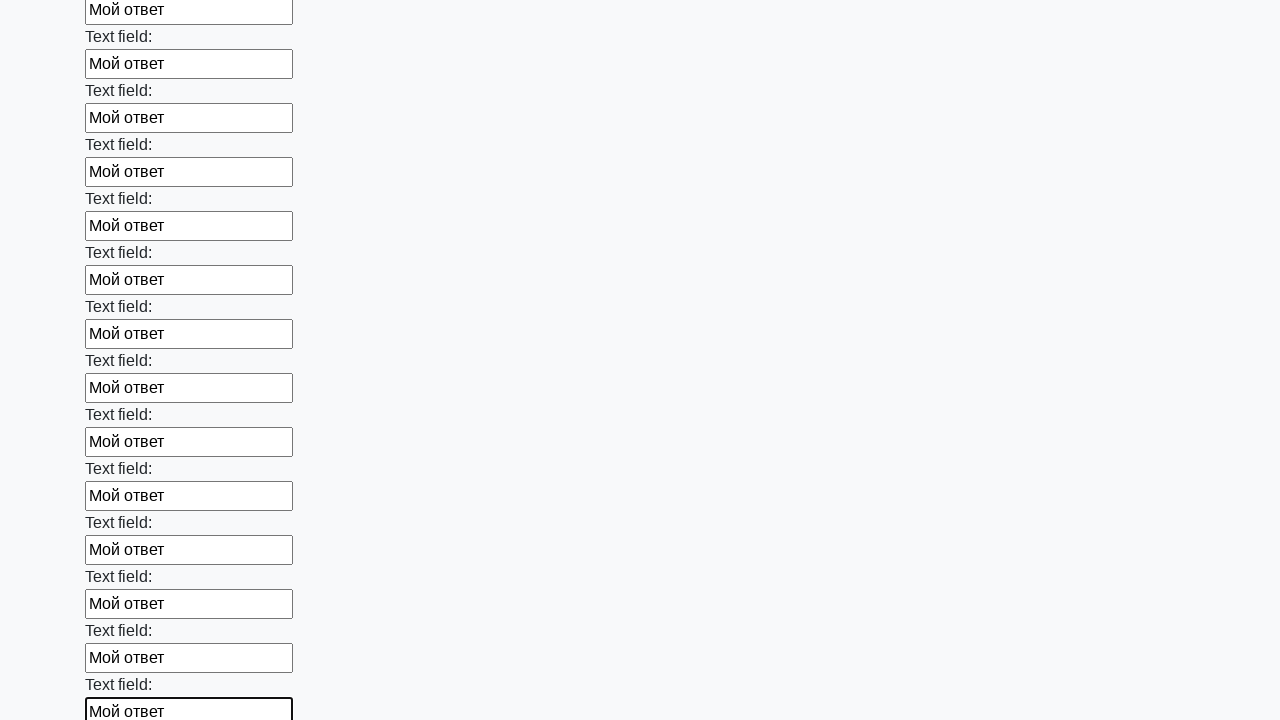

Filled text input field with 'Мой ответ' on input[type=text] >> nth=55
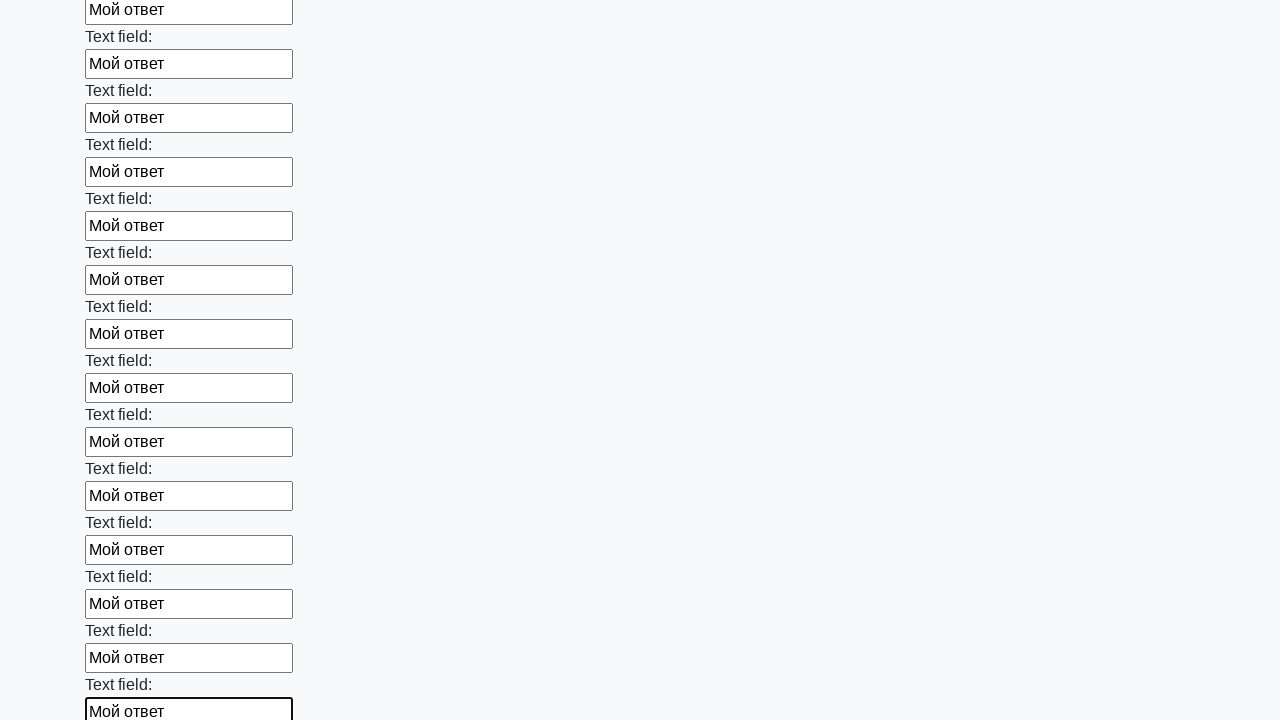

Filled text input field with 'Мой ответ' on input[type=text] >> nth=56
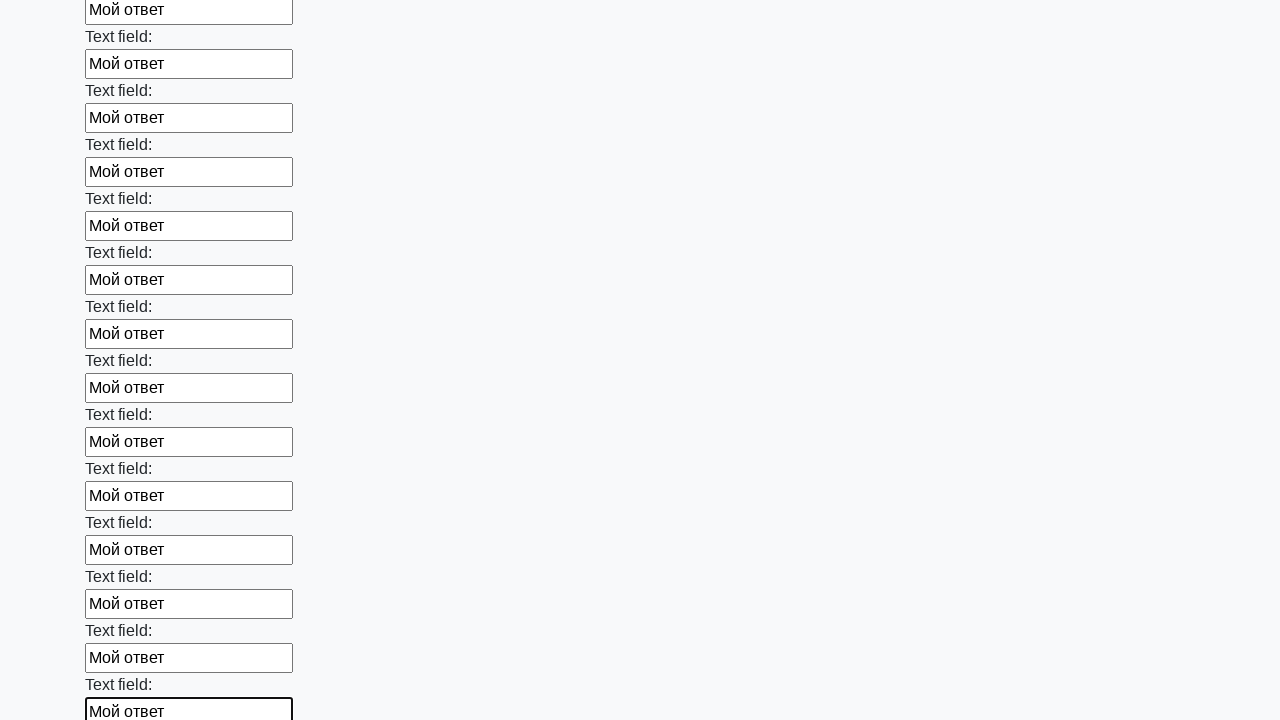

Filled text input field with 'Мой ответ' on input[type=text] >> nth=57
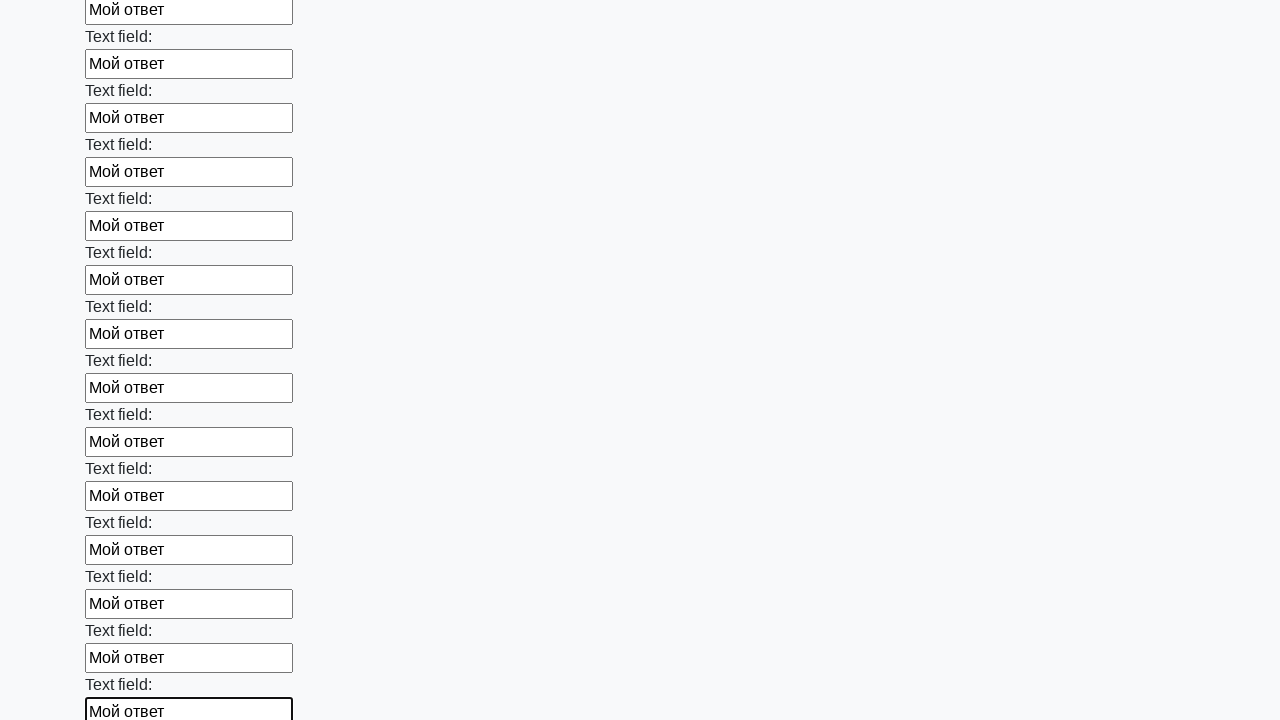

Filled text input field with 'Мой ответ' on input[type=text] >> nth=58
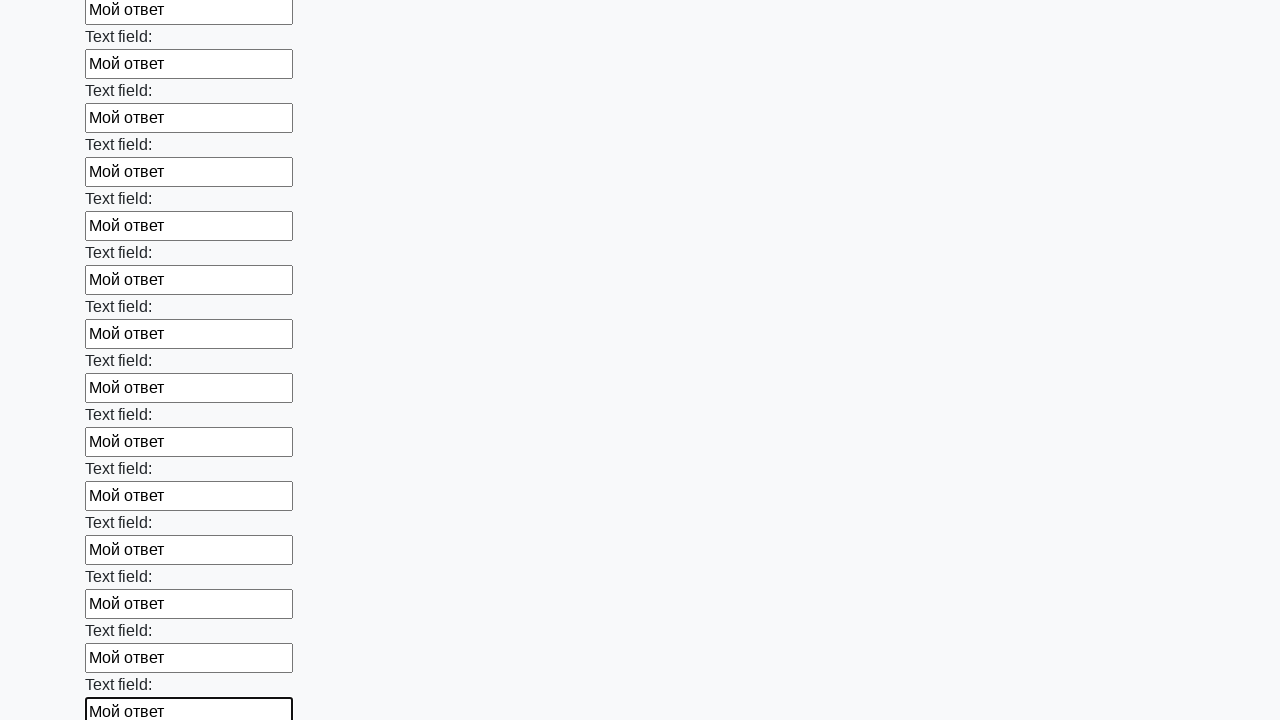

Filled text input field with 'Мой ответ' on input[type=text] >> nth=59
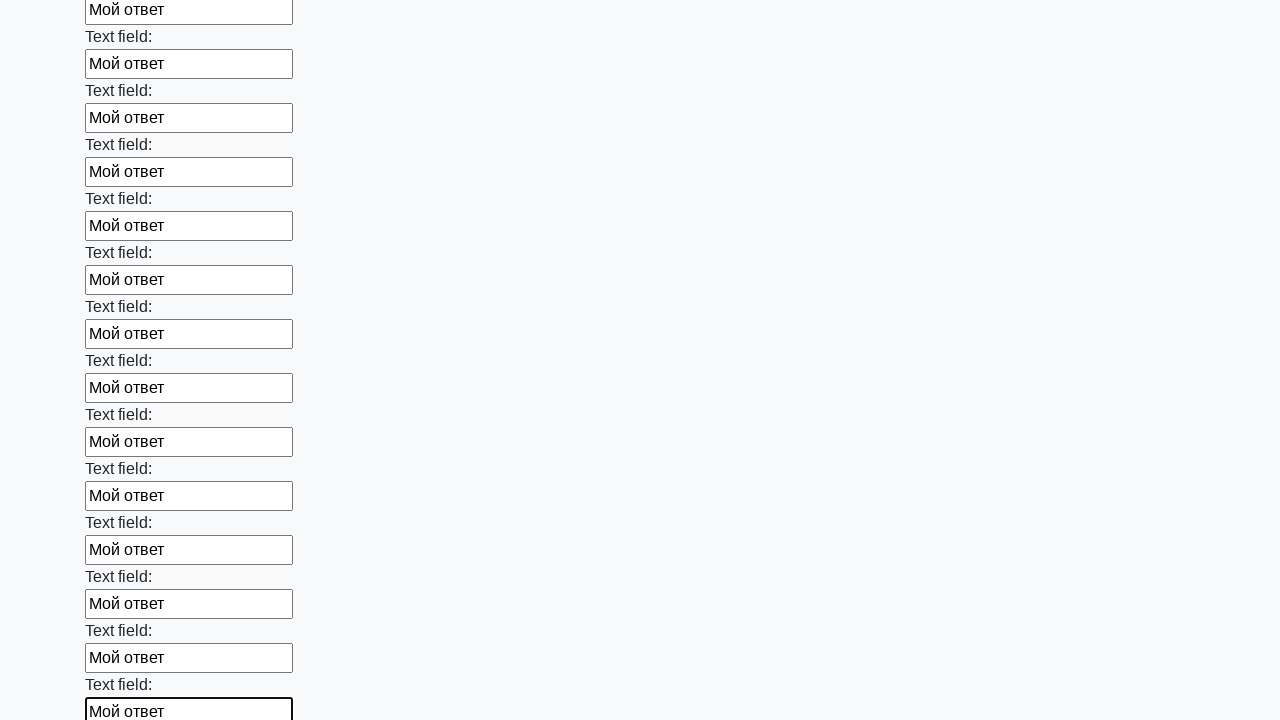

Filled text input field with 'Мой ответ' on input[type=text] >> nth=60
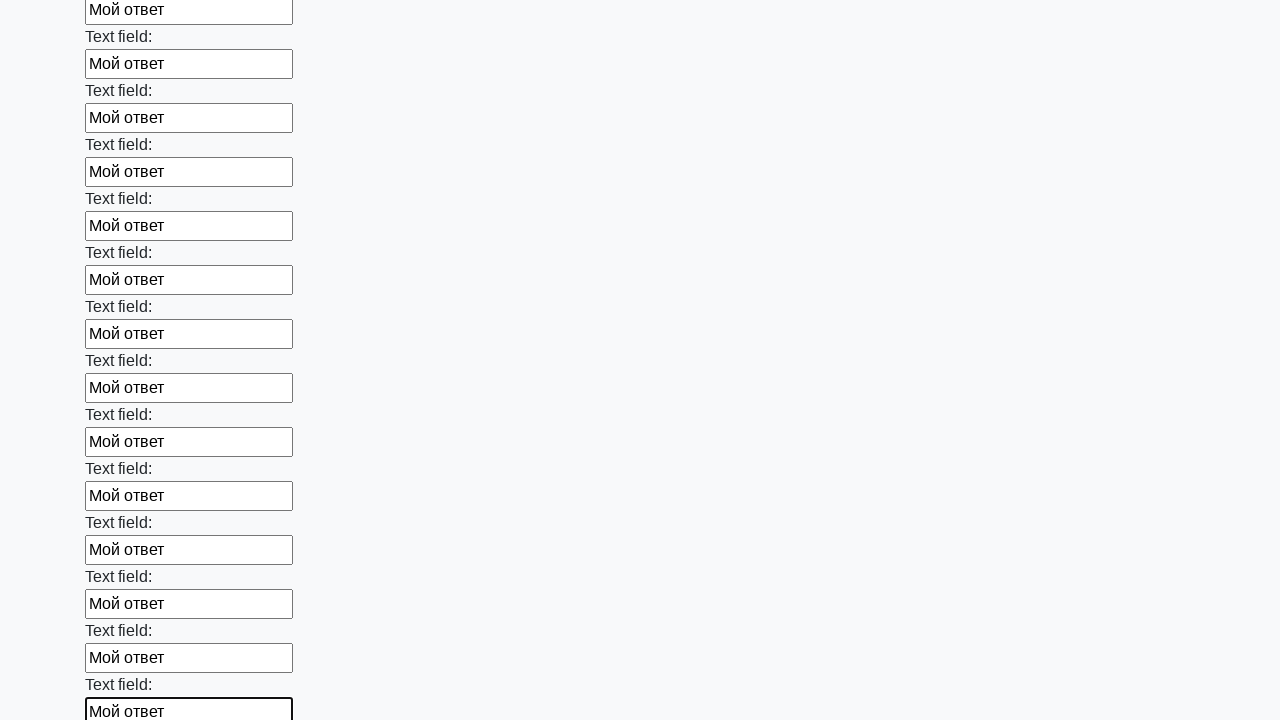

Filled text input field with 'Мой ответ' on input[type=text] >> nth=61
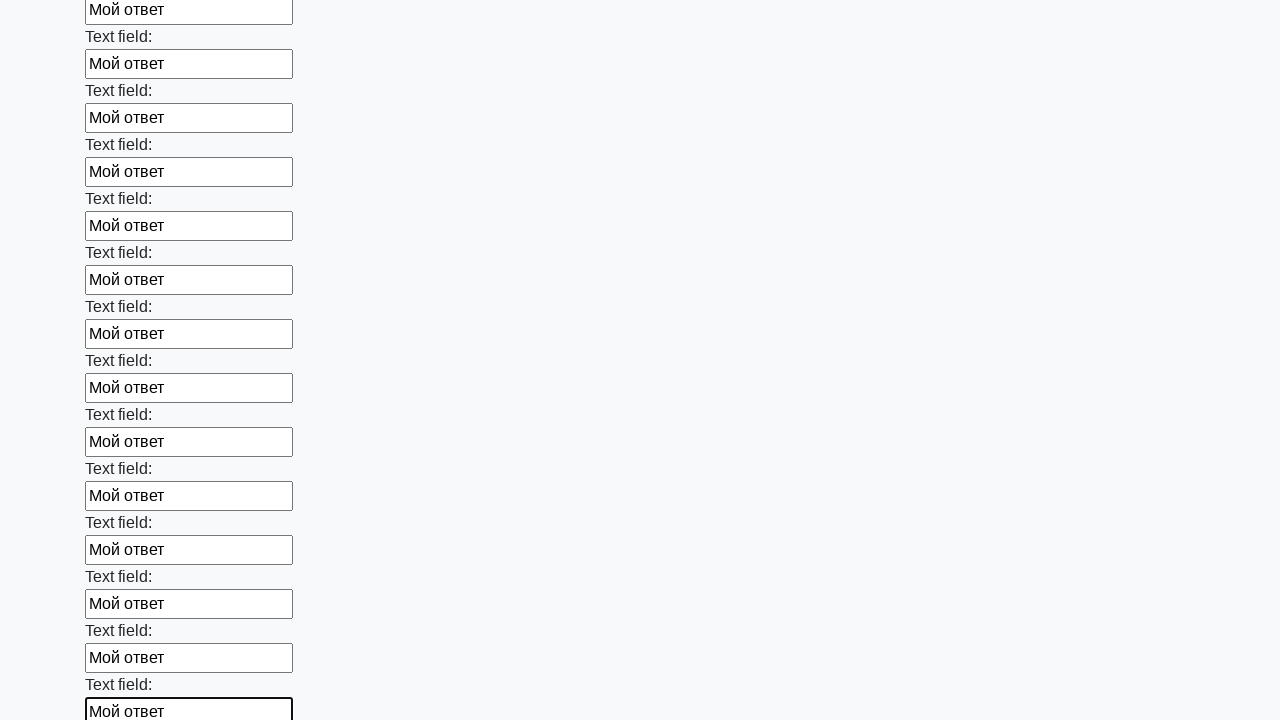

Filled text input field with 'Мой ответ' on input[type=text] >> nth=62
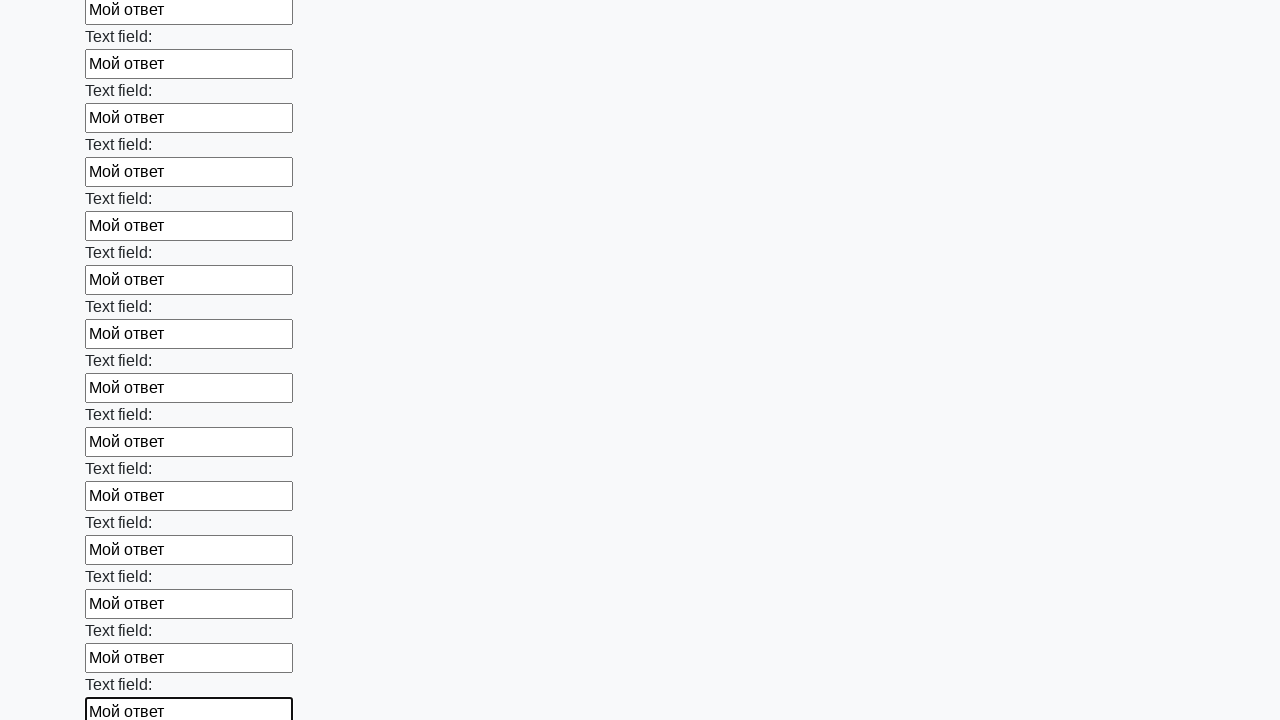

Filled text input field with 'Мой ответ' on input[type=text] >> nth=63
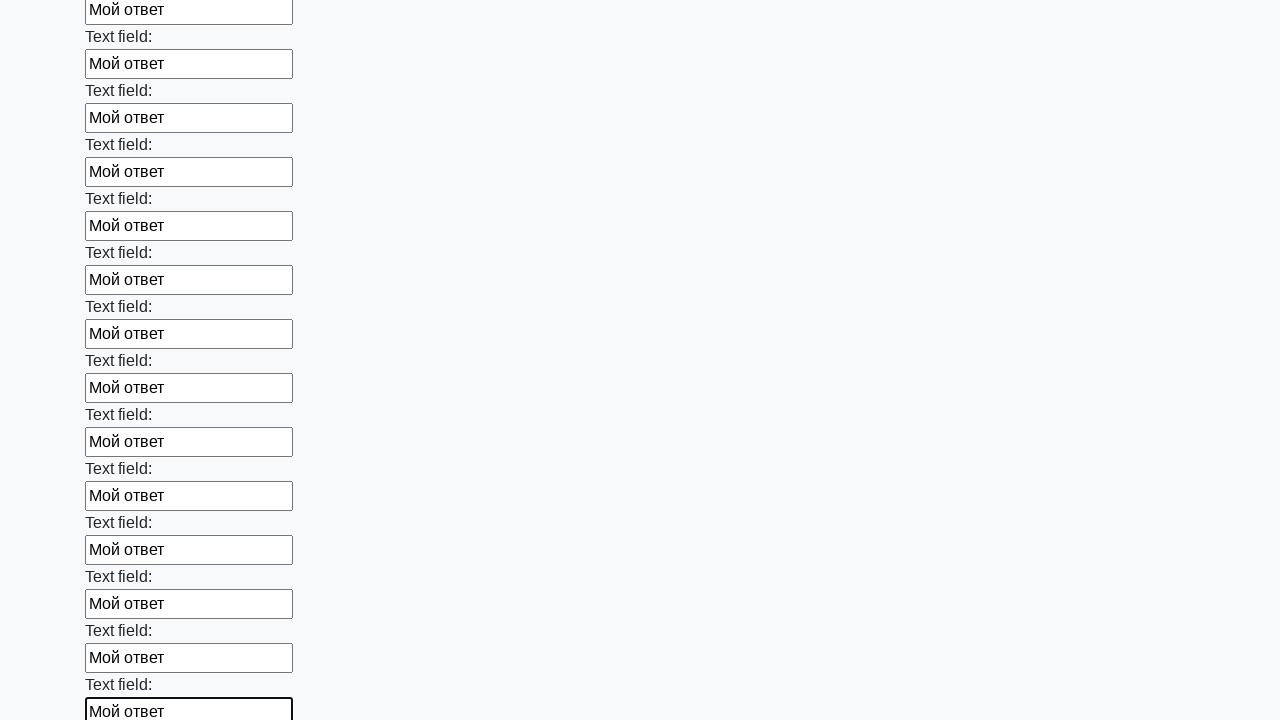

Filled text input field with 'Мой ответ' on input[type=text] >> nth=64
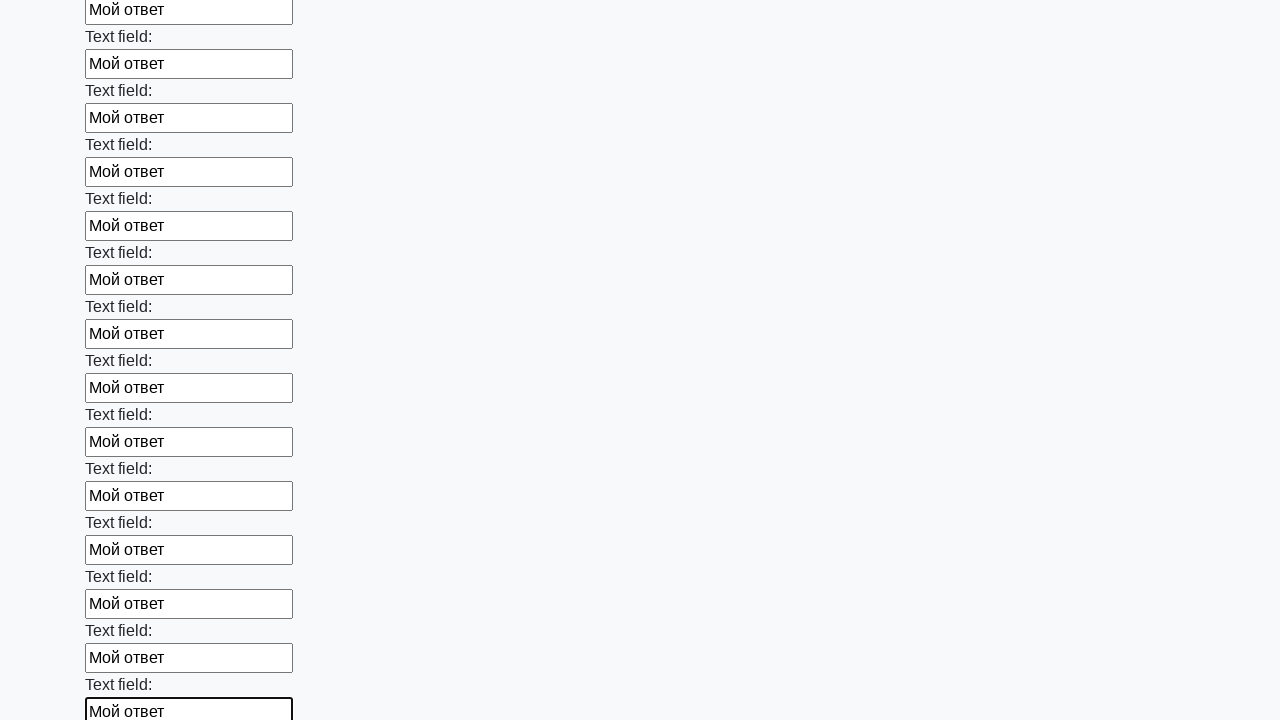

Filled text input field with 'Мой ответ' on input[type=text] >> nth=65
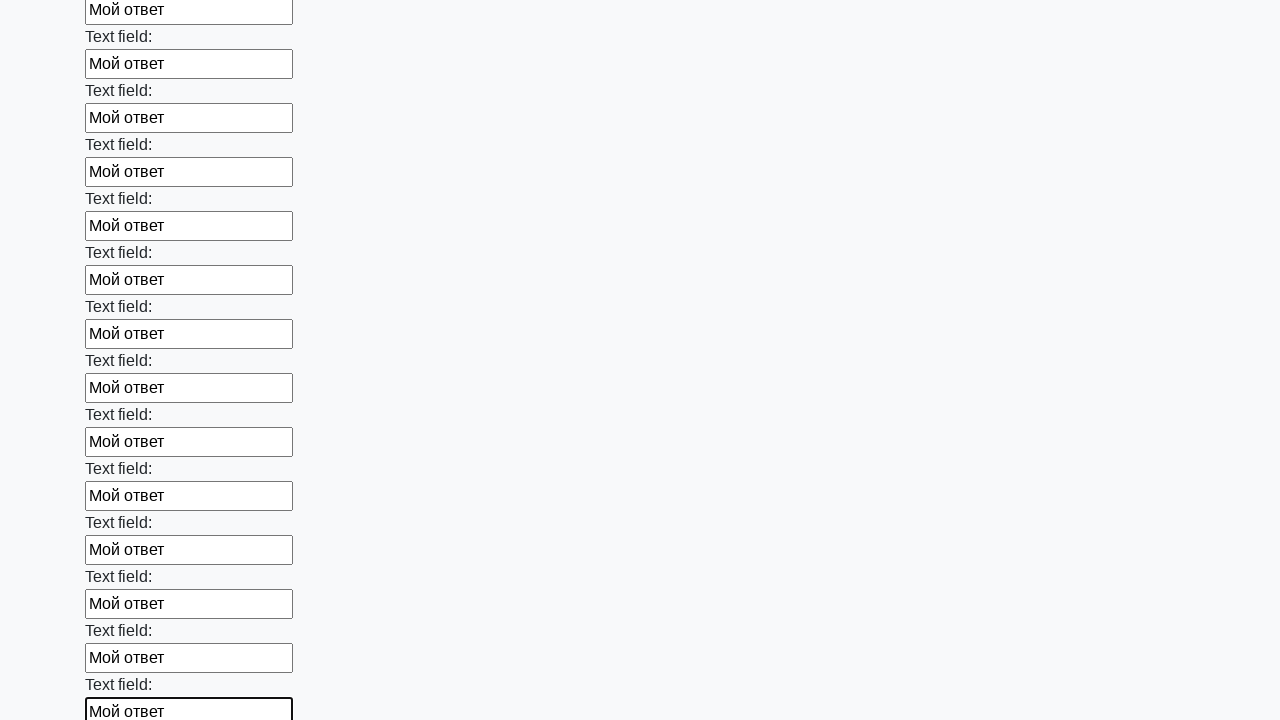

Filled text input field with 'Мой ответ' on input[type=text] >> nth=66
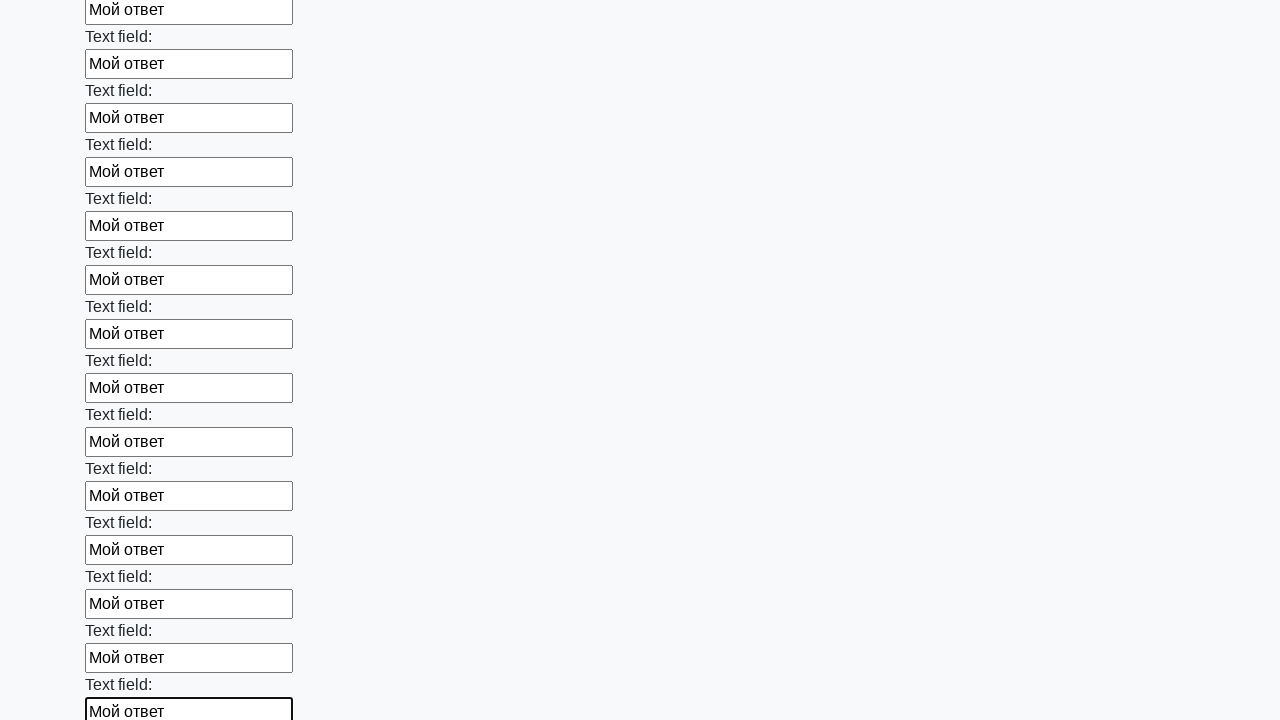

Filled text input field with 'Мой ответ' on input[type=text] >> nth=67
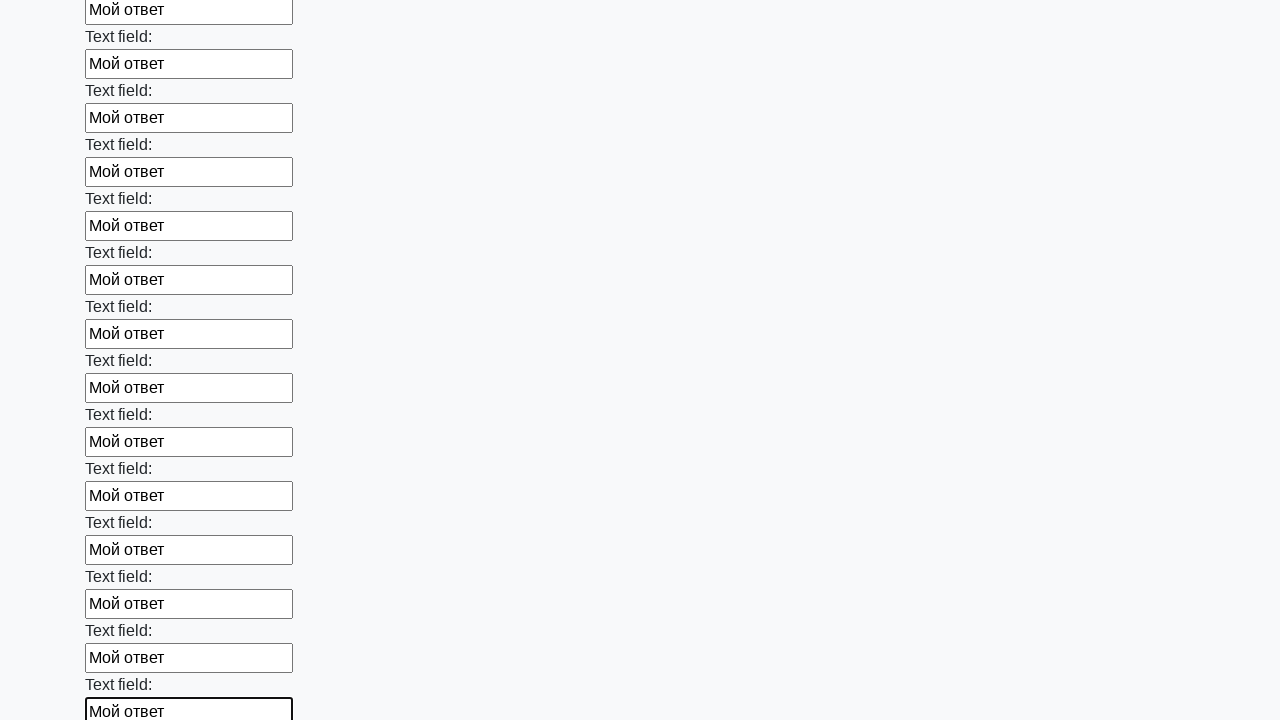

Filled text input field with 'Мой ответ' on input[type=text] >> nth=68
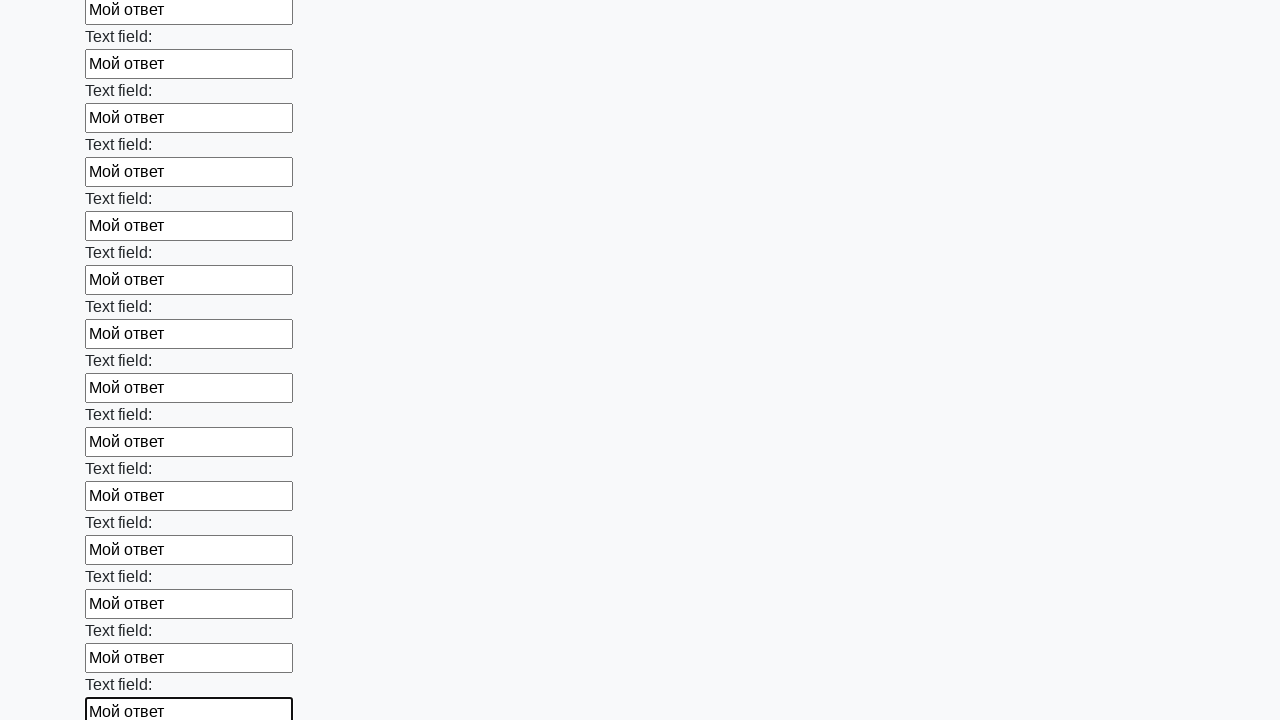

Filled text input field with 'Мой ответ' on input[type=text] >> nth=69
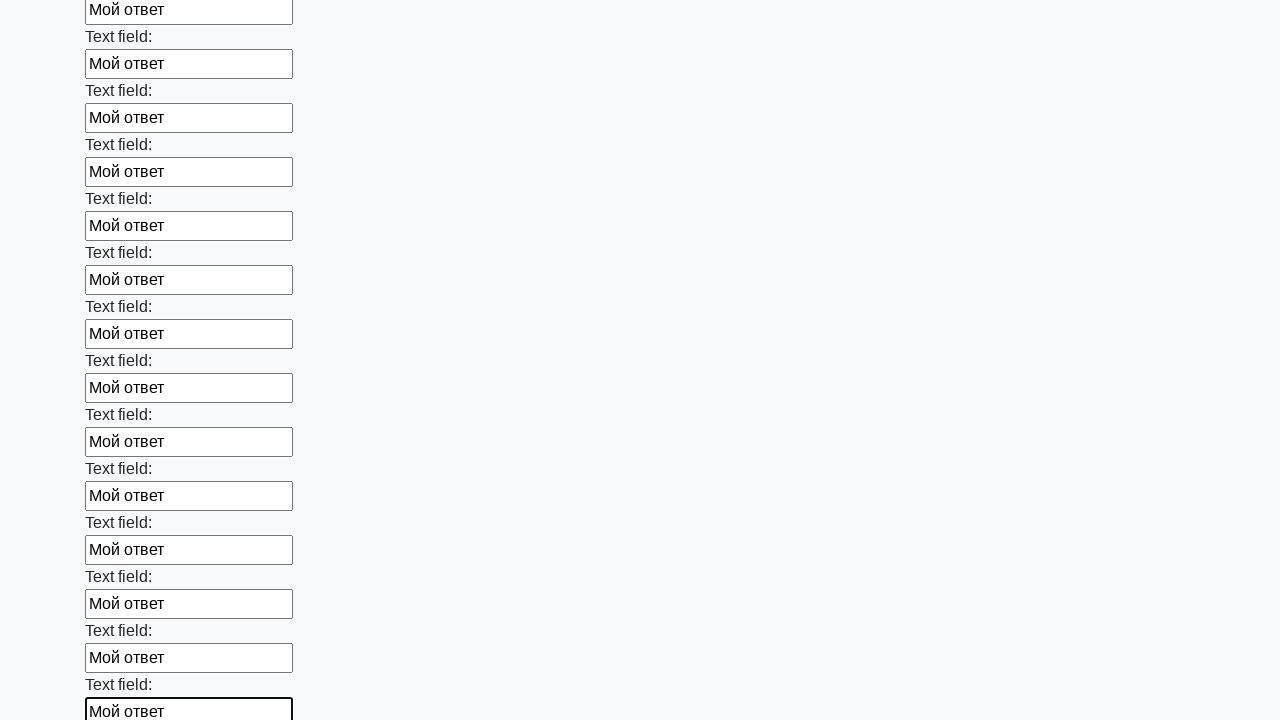

Filled text input field with 'Мой ответ' on input[type=text] >> nth=70
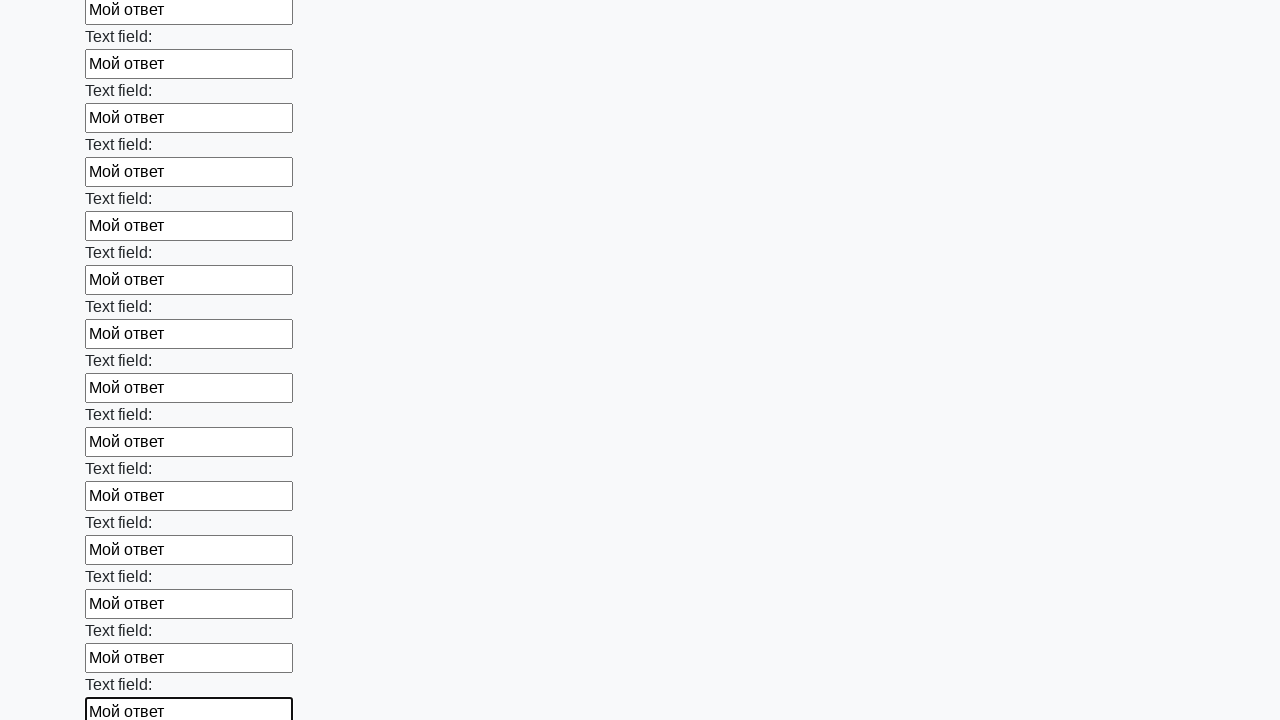

Filled text input field with 'Мой ответ' on input[type=text] >> nth=71
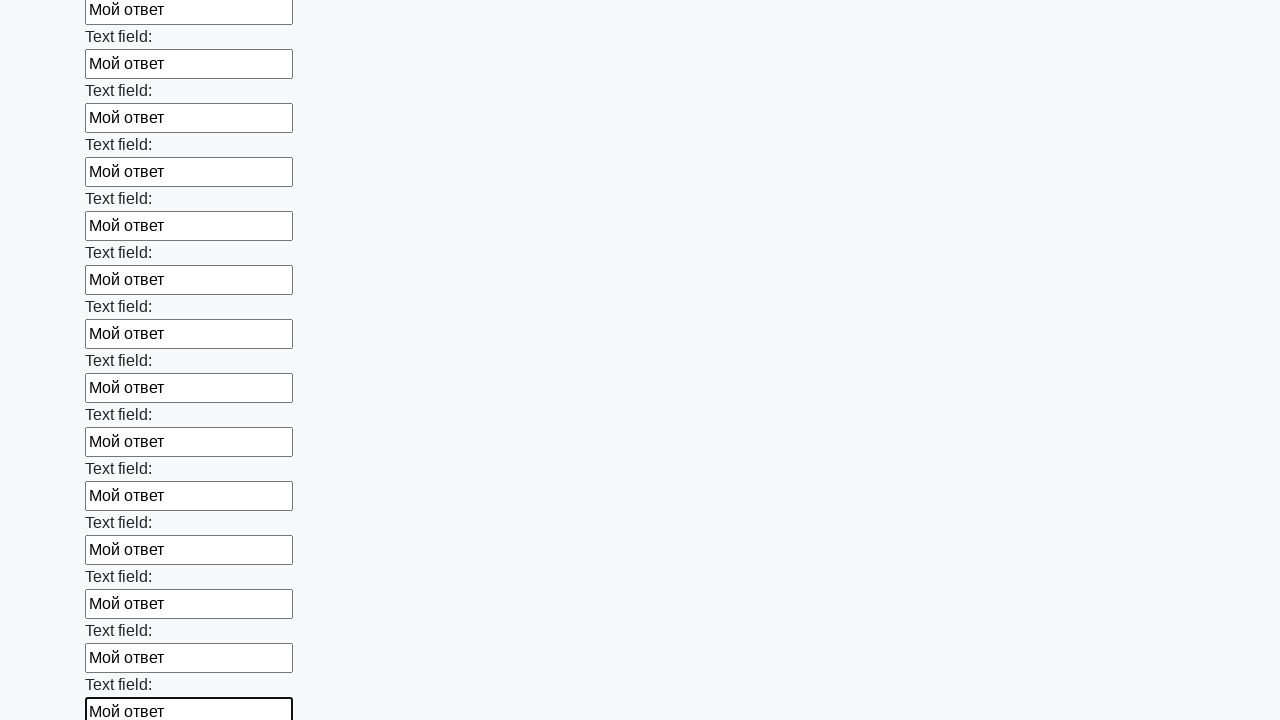

Filled text input field with 'Мой ответ' on input[type=text] >> nth=72
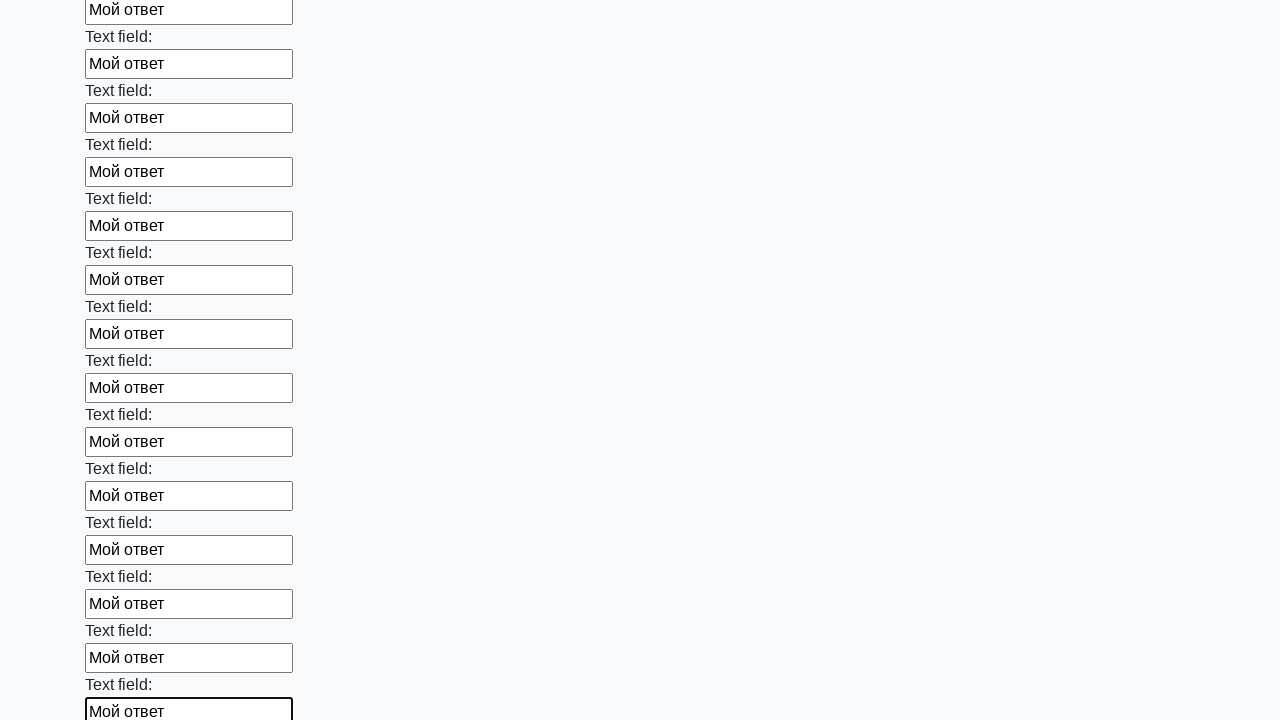

Filled text input field with 'Мой ответ' on input[type=text] >> nth=73
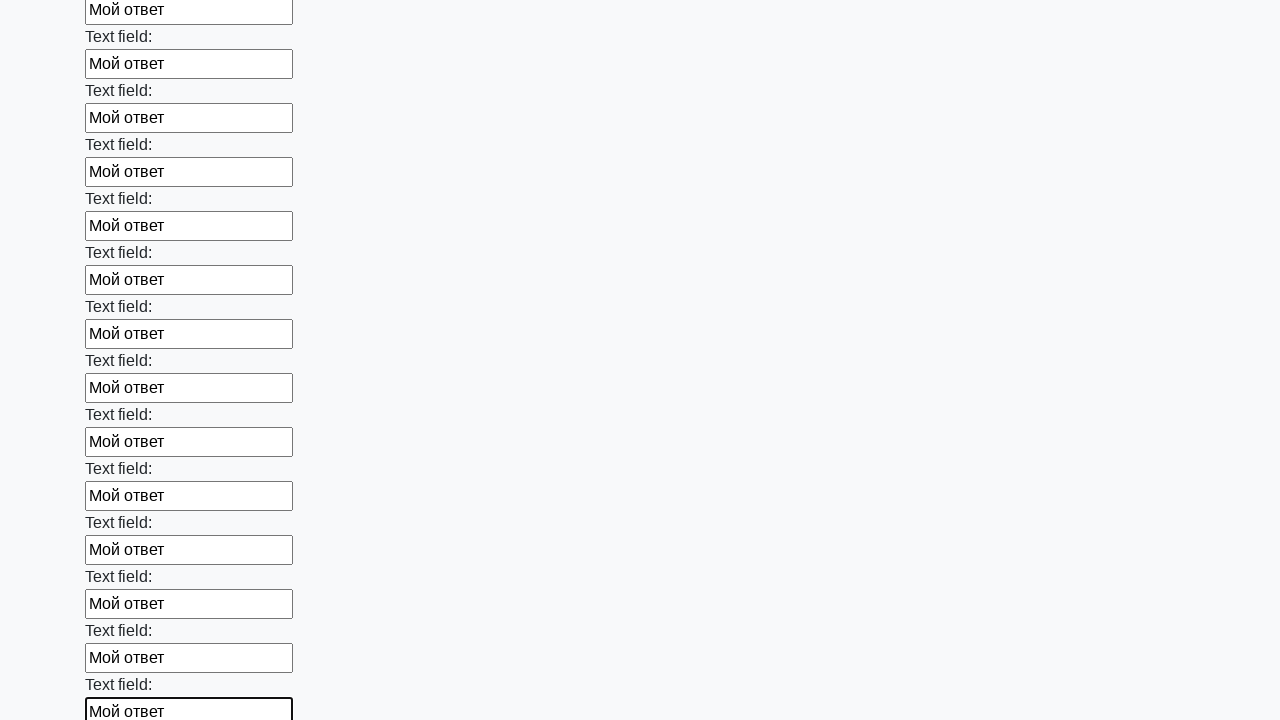

Filled text input field with 'Мой ответ' on input[type=text] >> nth=74
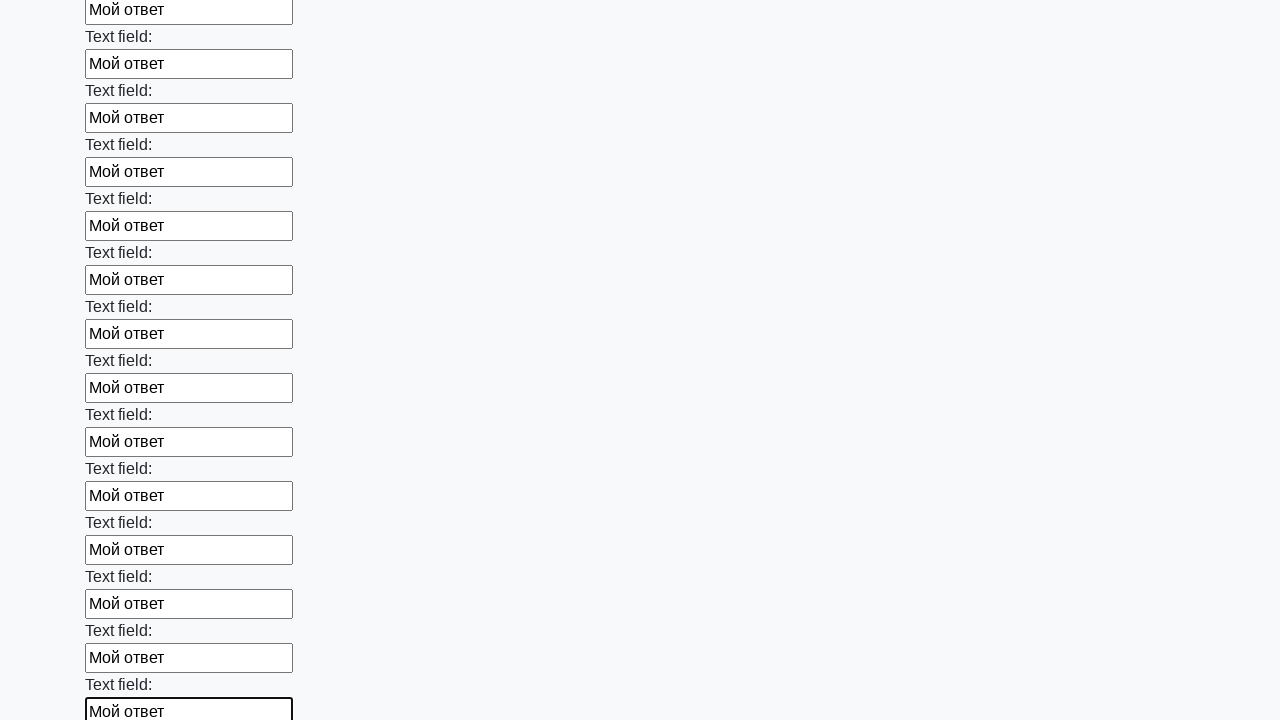

Filled text input field with 'Мой ответ' on input[type=text] >> nth=75
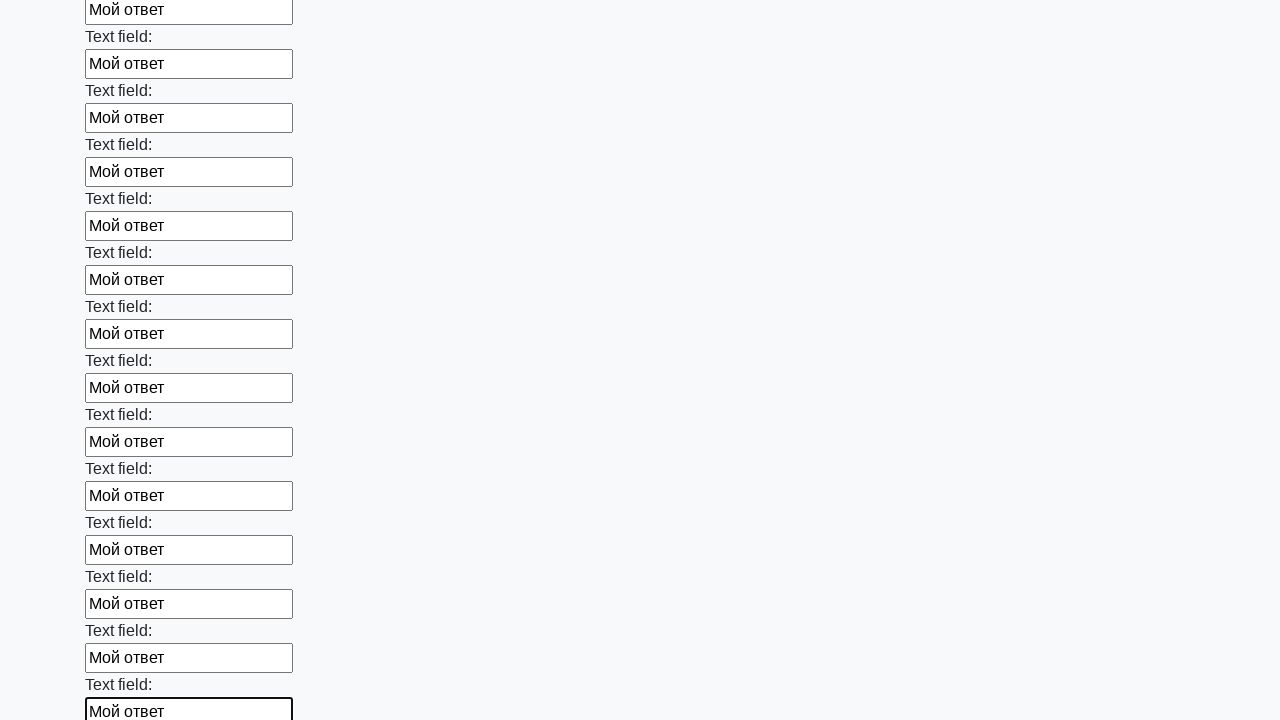

Filled text input field with 'Мой ответ' on input[type=text] >> nth=76
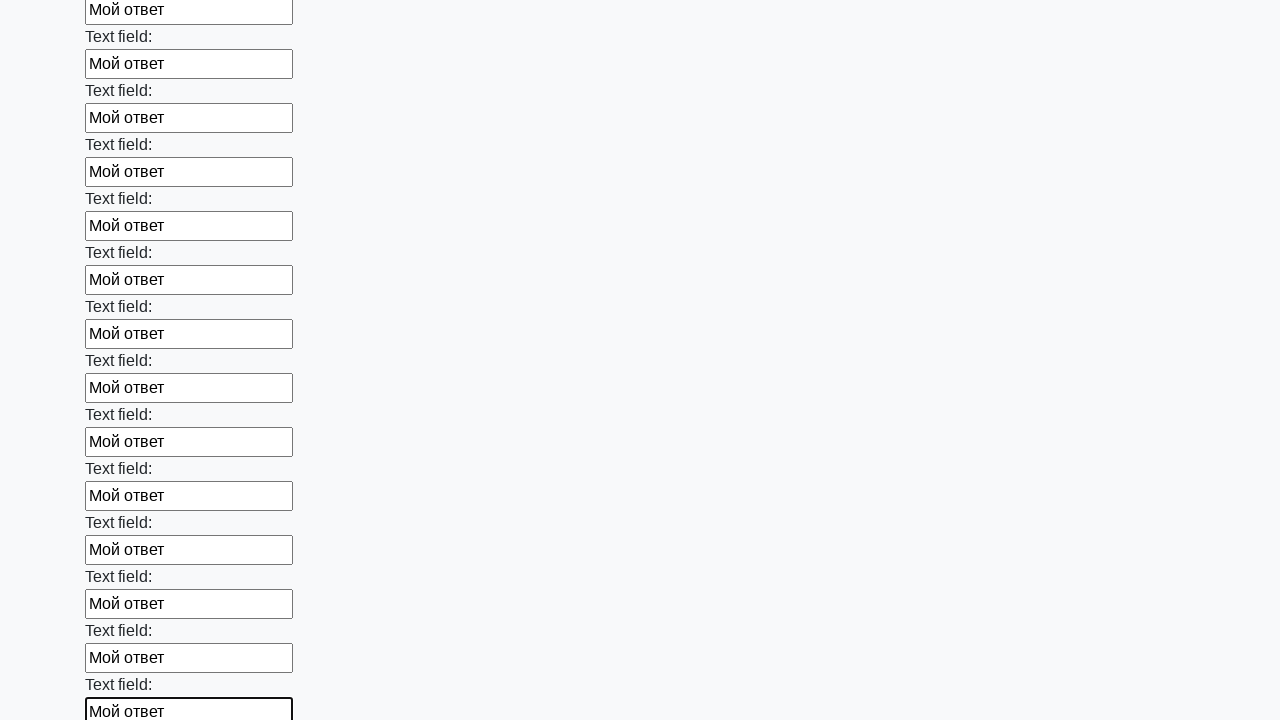

Filled text input field with 'Мой ответ' on input[type=text] >> nth=77
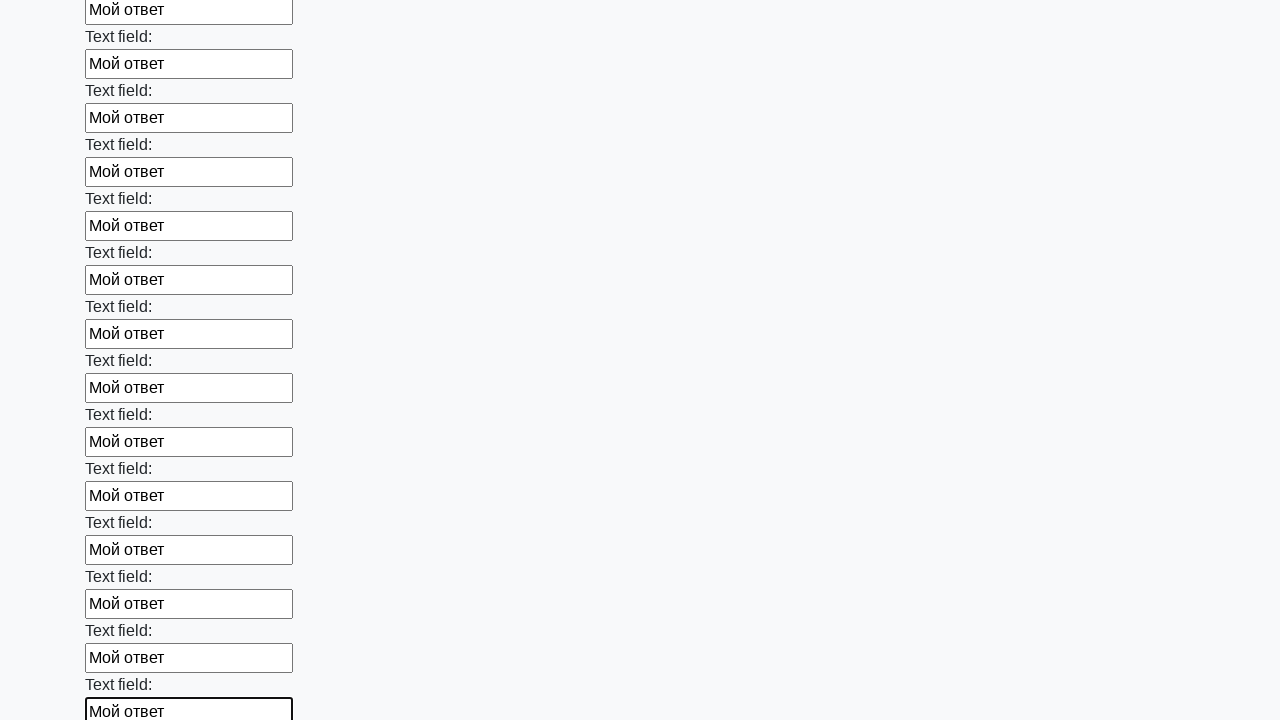

Filled text input field with 'Мой ответ' on input[type=text] >> nth=78
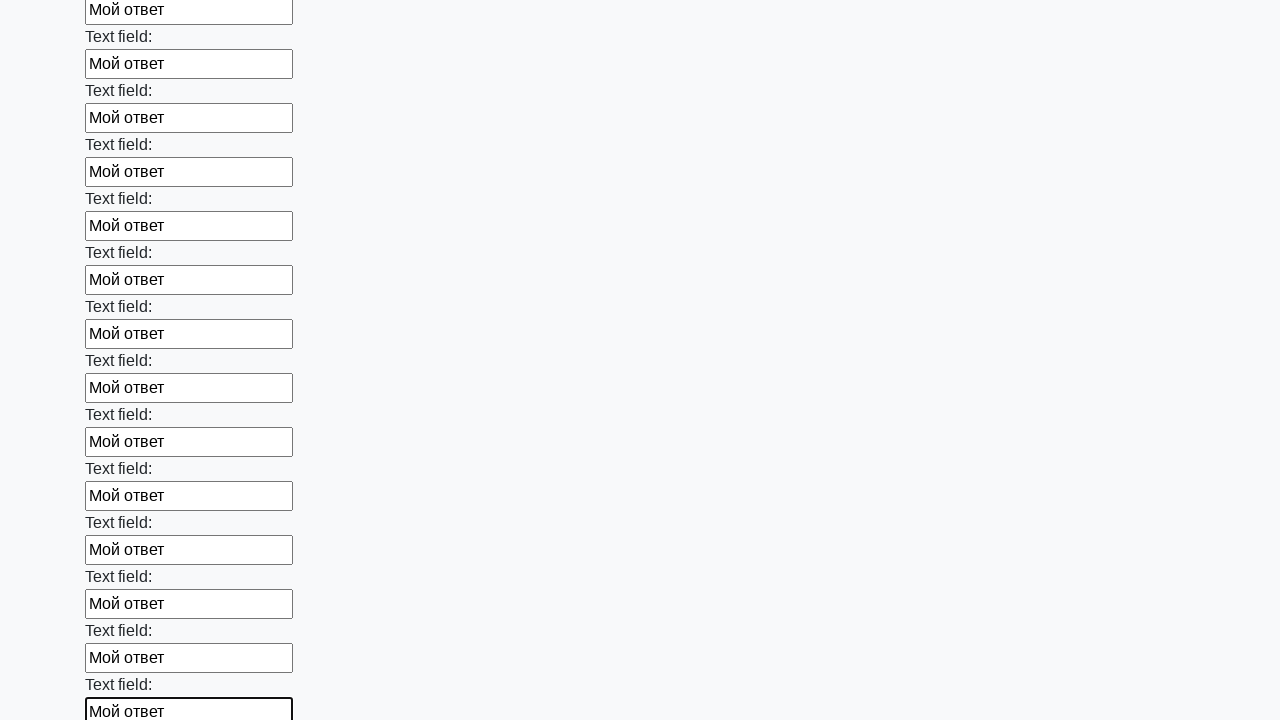

Filled text input field with 'Мой ответ' on input[type=text] >> nth=79
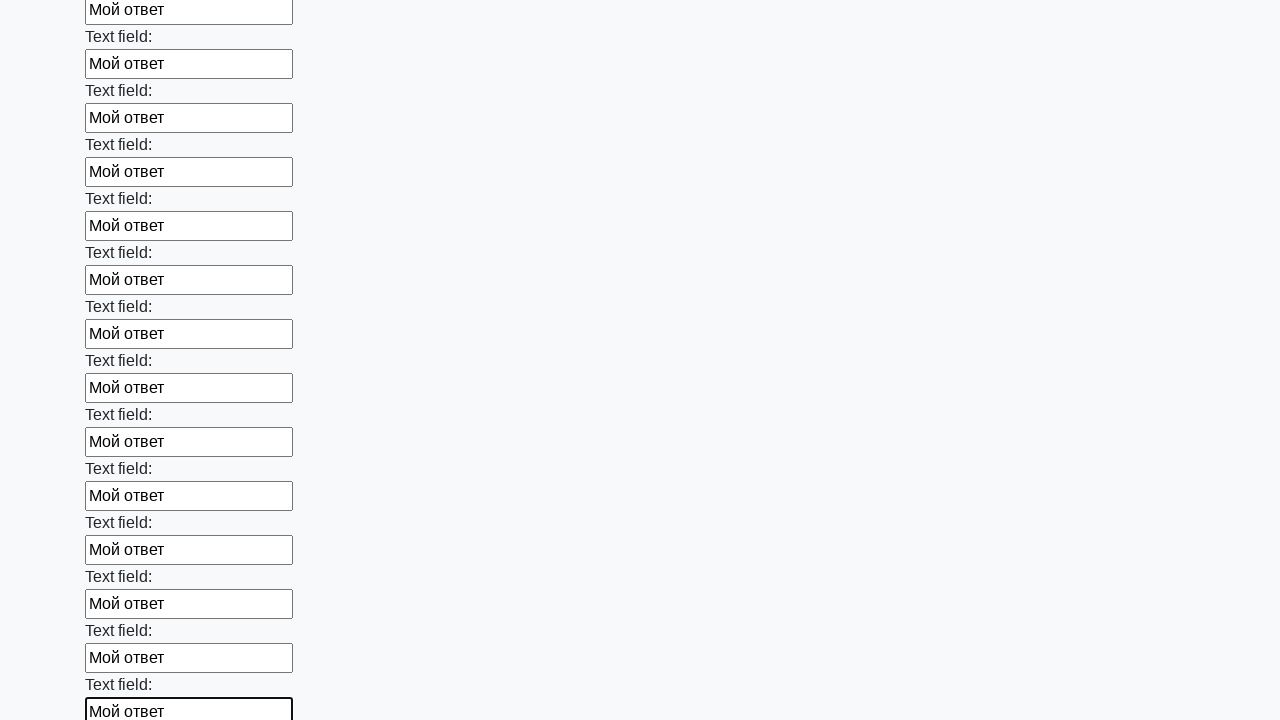

Filled text input field with 'Мой ответ' on input[type=text] >> nth=80
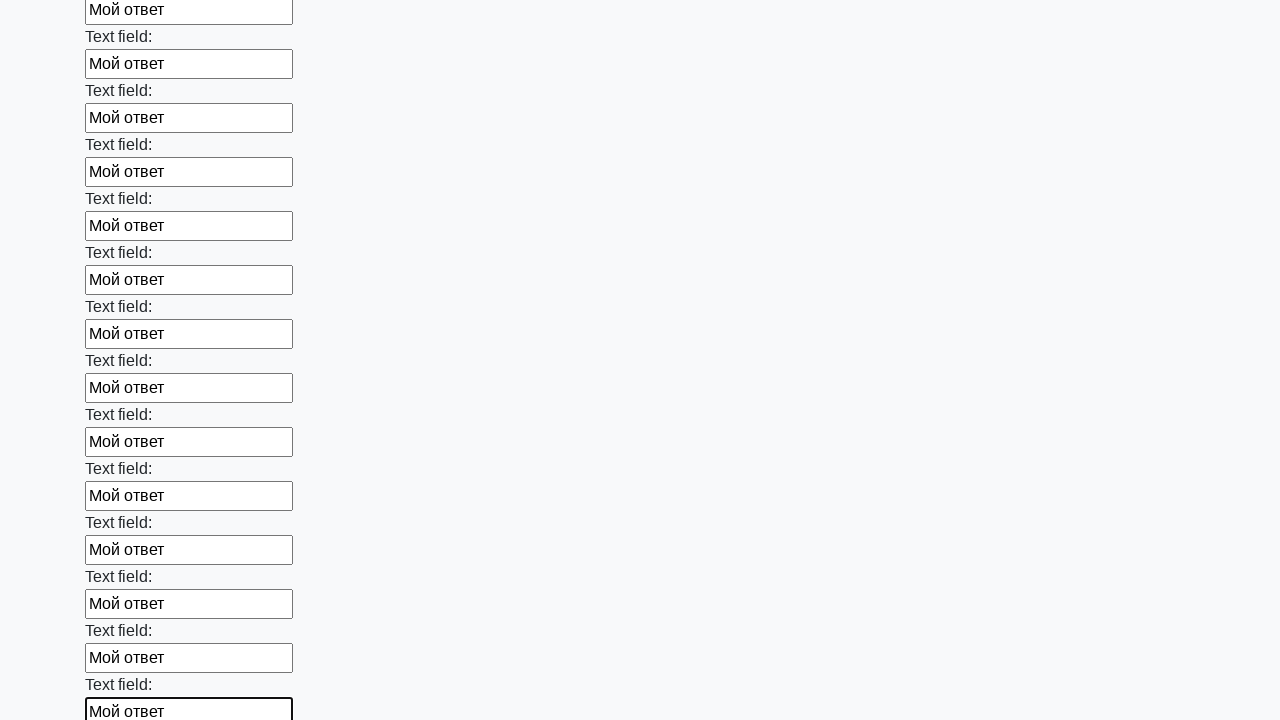

Filled text input field with 'Мой ответ' on input[type=text] >> nth=81
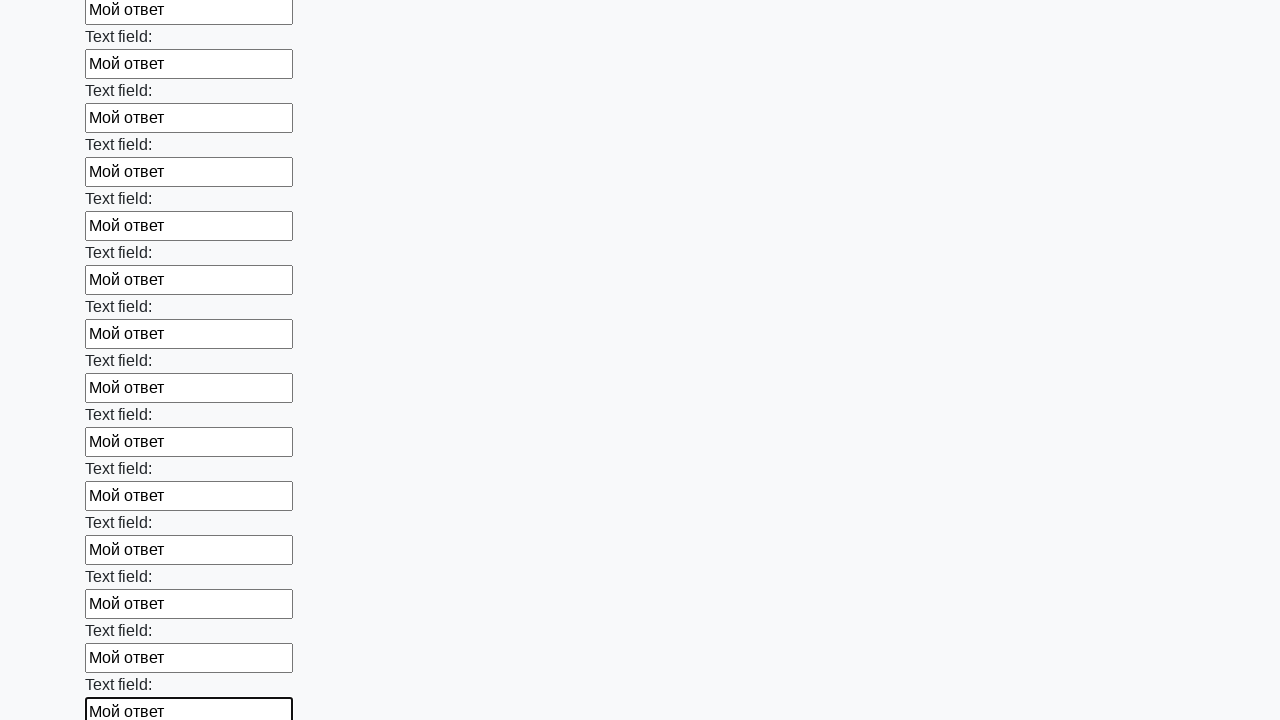

Filled text input field with 'Мой ответ' on input[type=text] >> nth=82
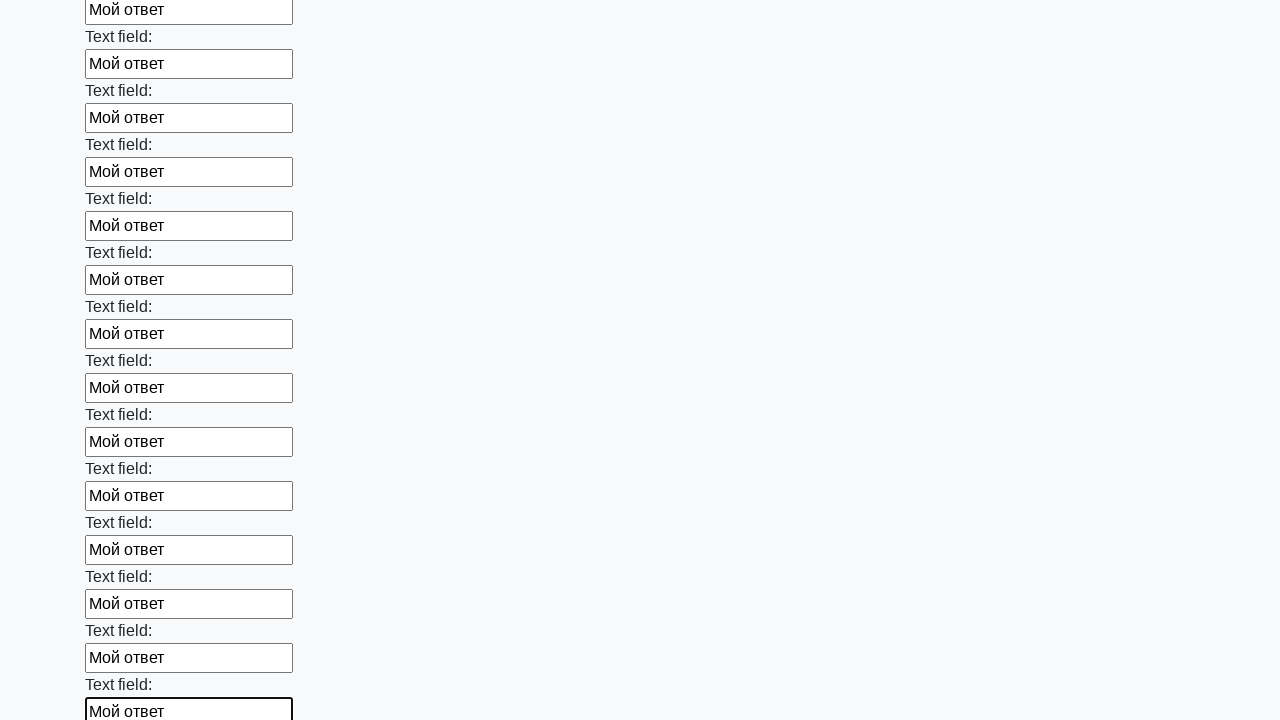

Filled text input field with 'Мой ответ' on input[type=text] >> nth=83
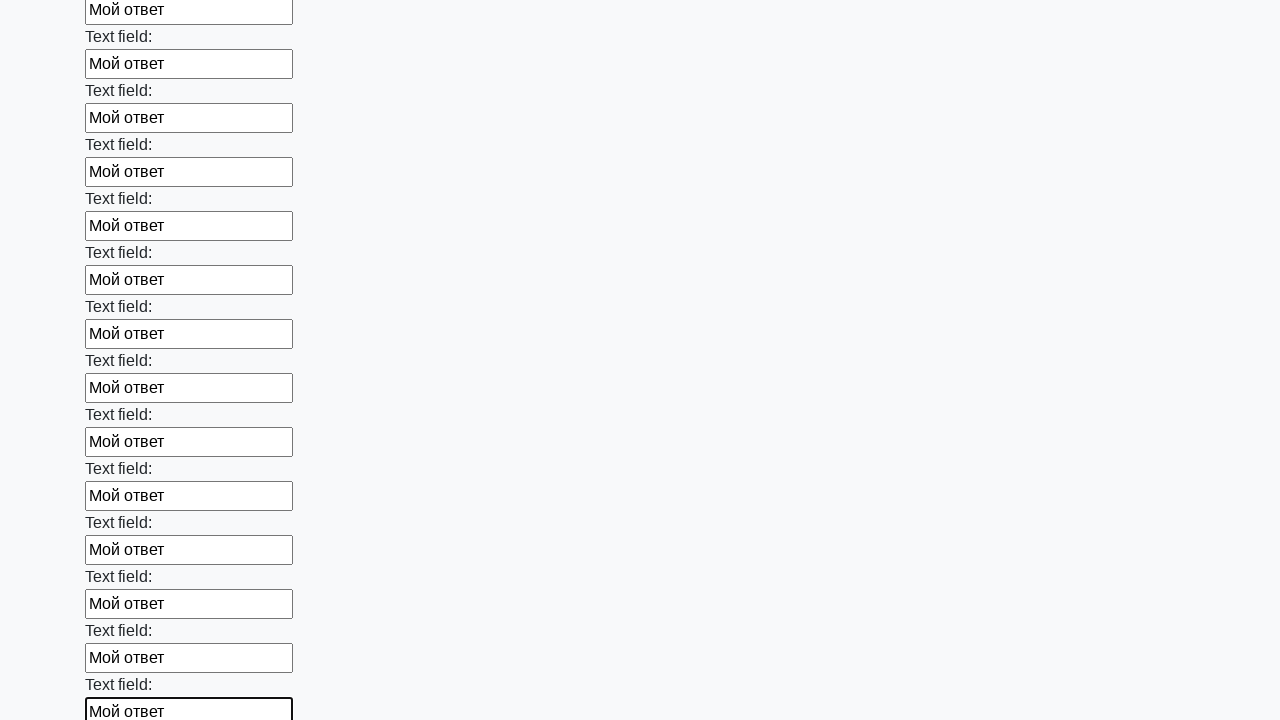

Filled text input field with 'Мой ответ' on input[type=text] >> nth=84
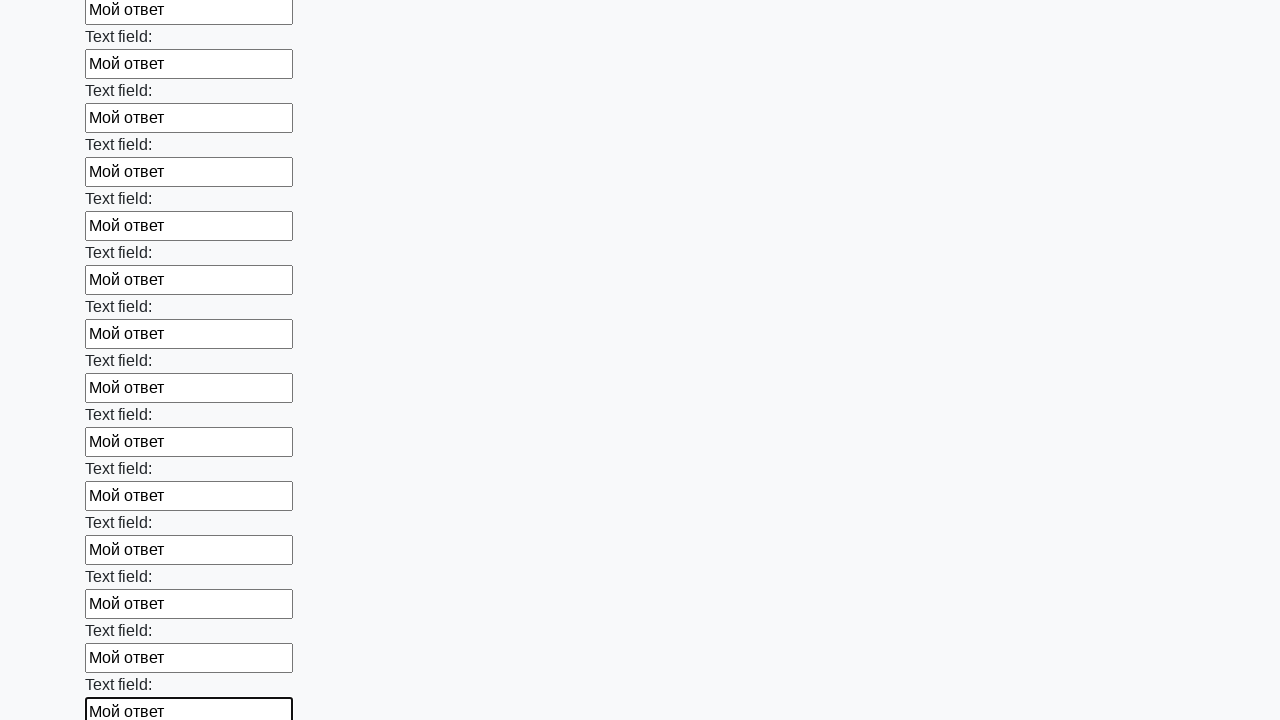

Filled text input field with 'Мой ответ' on input[type=text] >> nth=85
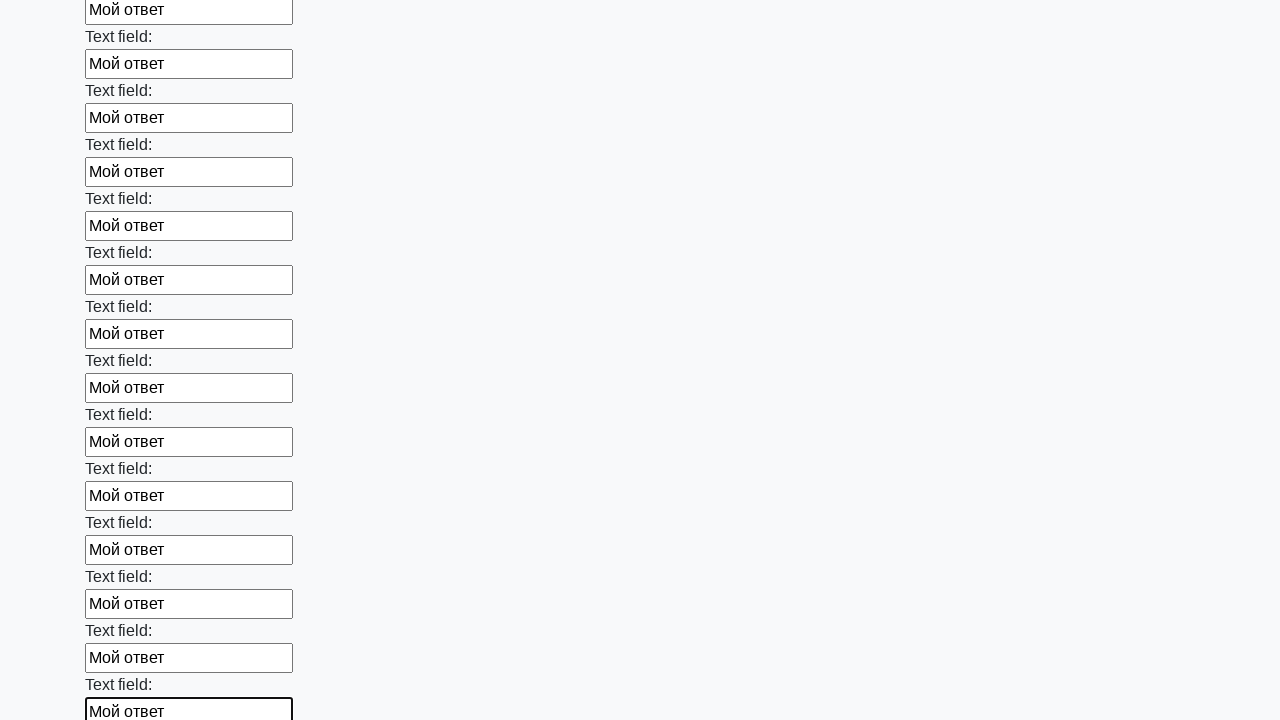

Filled text input field with 'Мой ответ' on input[type=text] >> nth=86
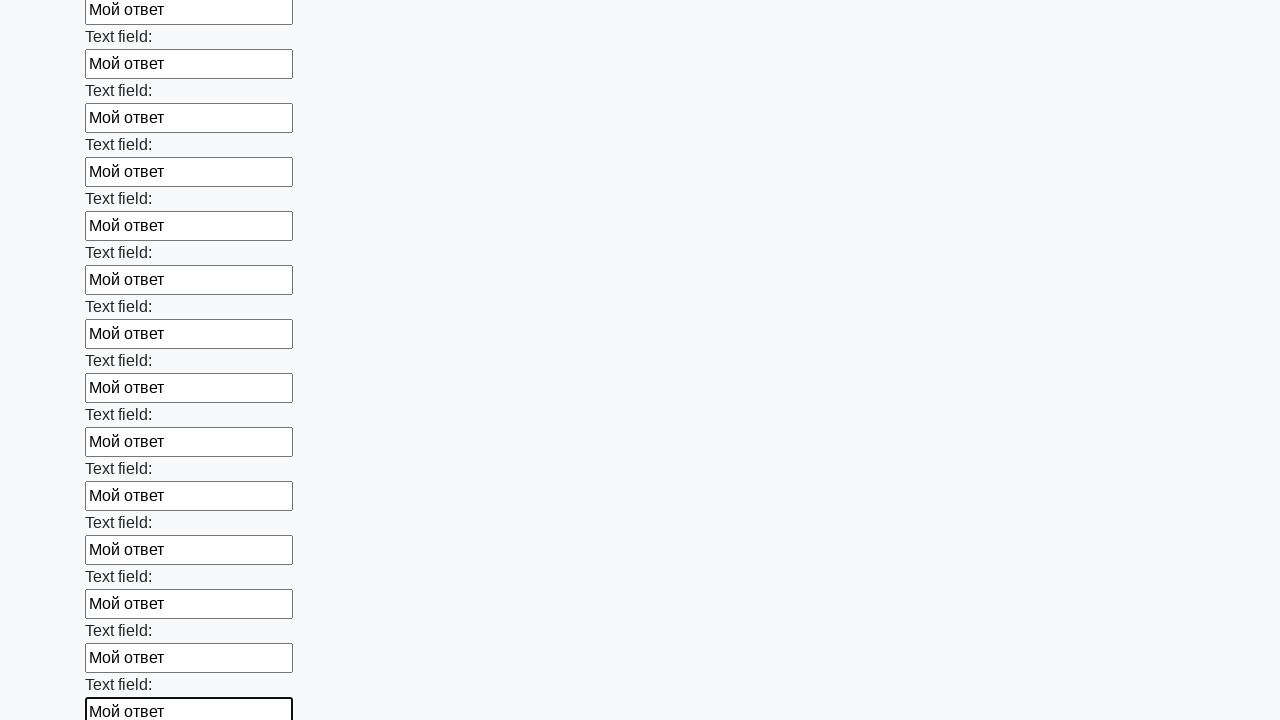

Filled text input field with 'Мой ответ' on input[type=text] >> nth=87
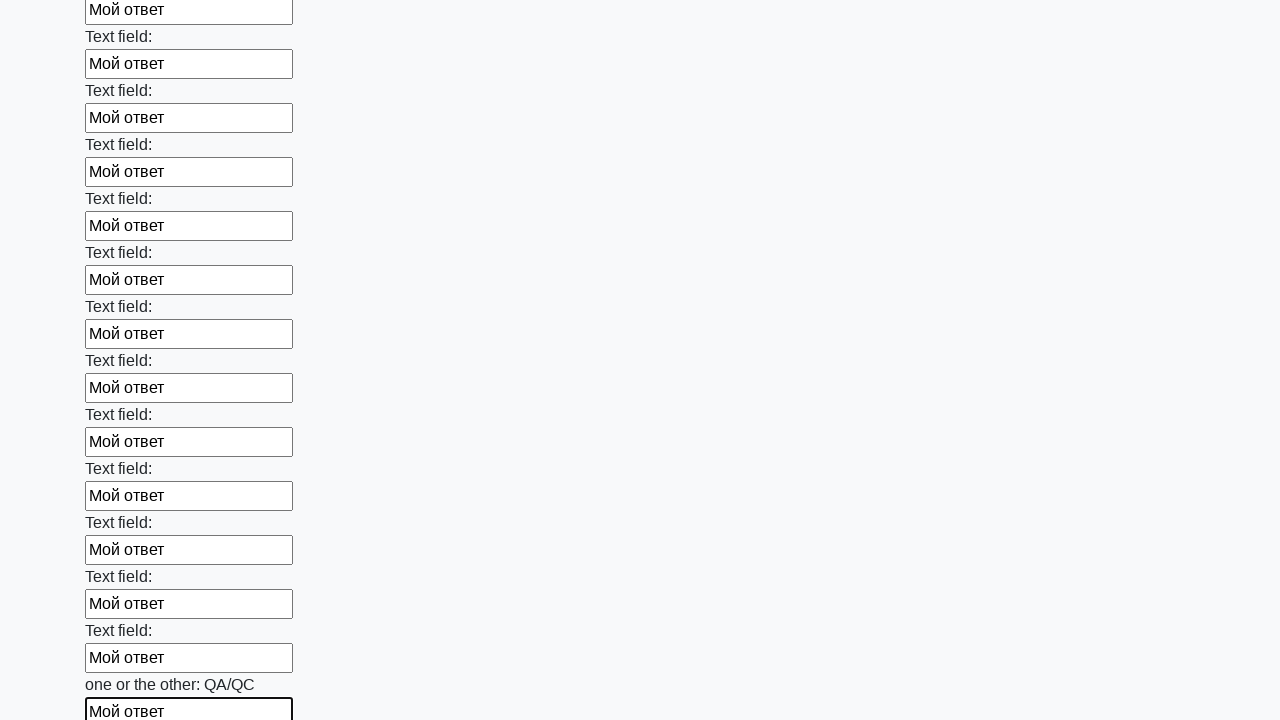

Filled text input field with 'Мой ответ' on input[type=text] >> nth=88
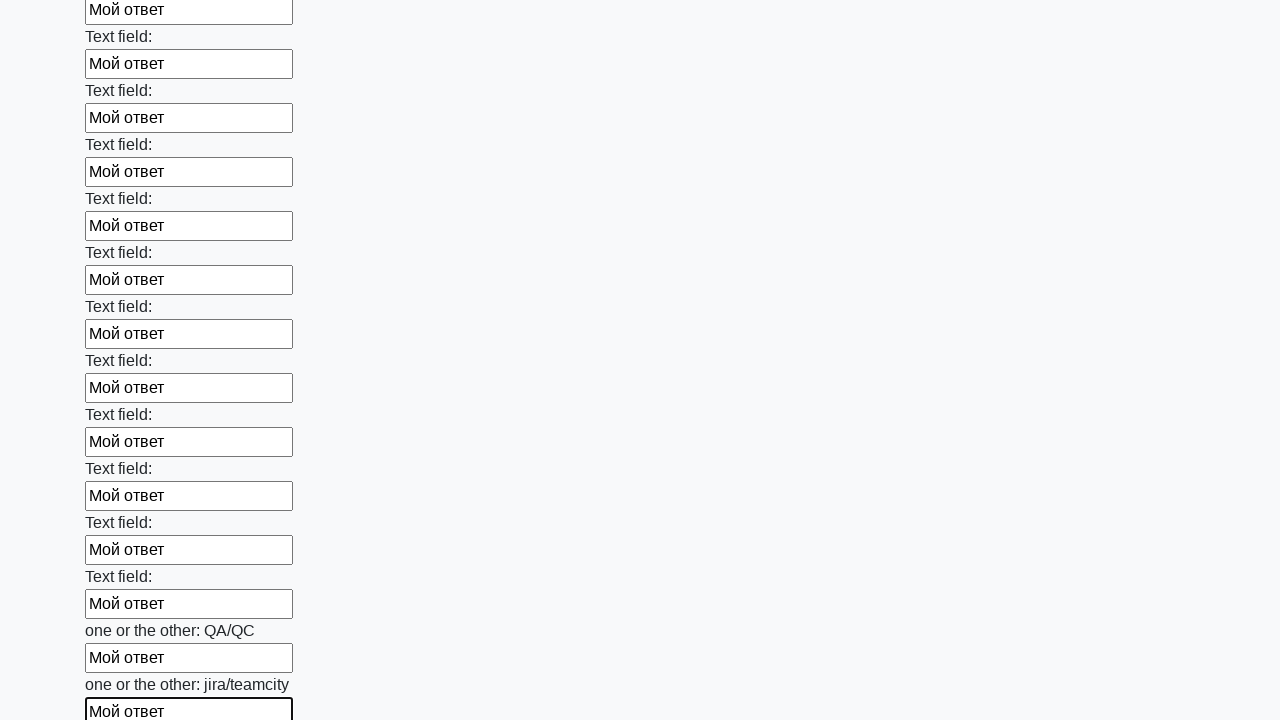

Filled text input field with 'Мой ответ' on input[type=text] >> nth=89
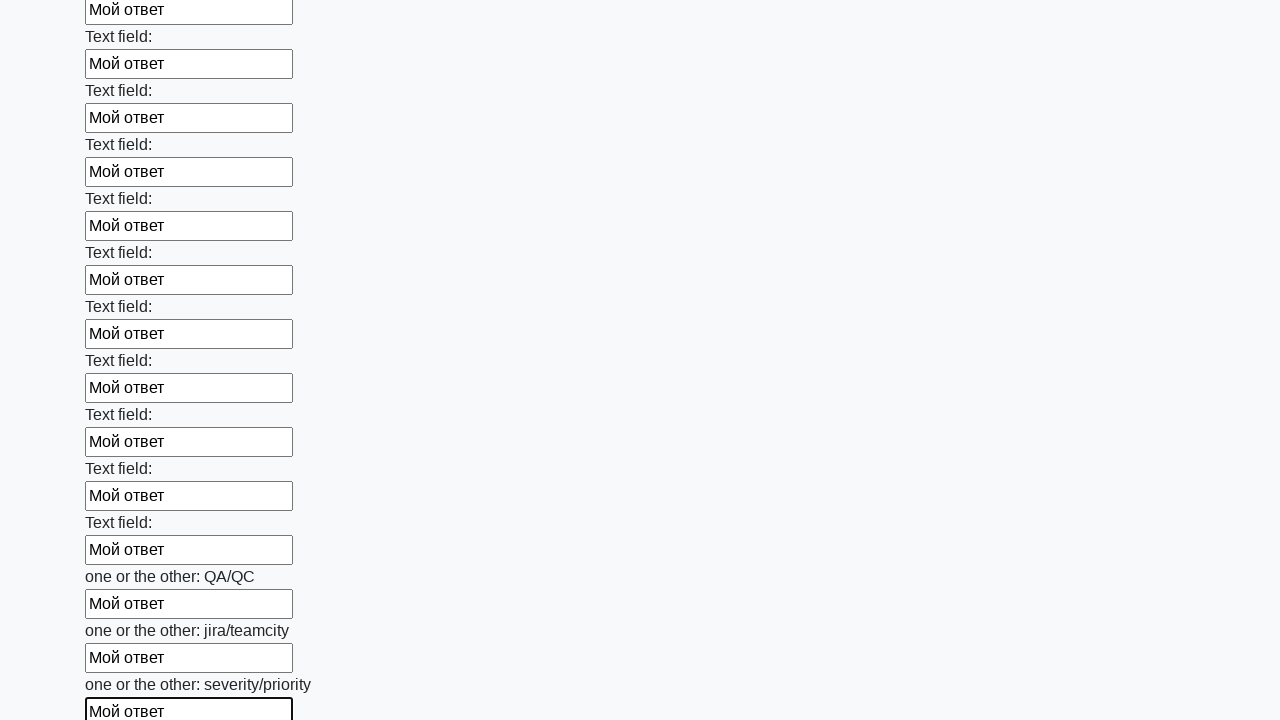

Filled text input field with 'Мой ответ' on input[type=text] >> nth=90
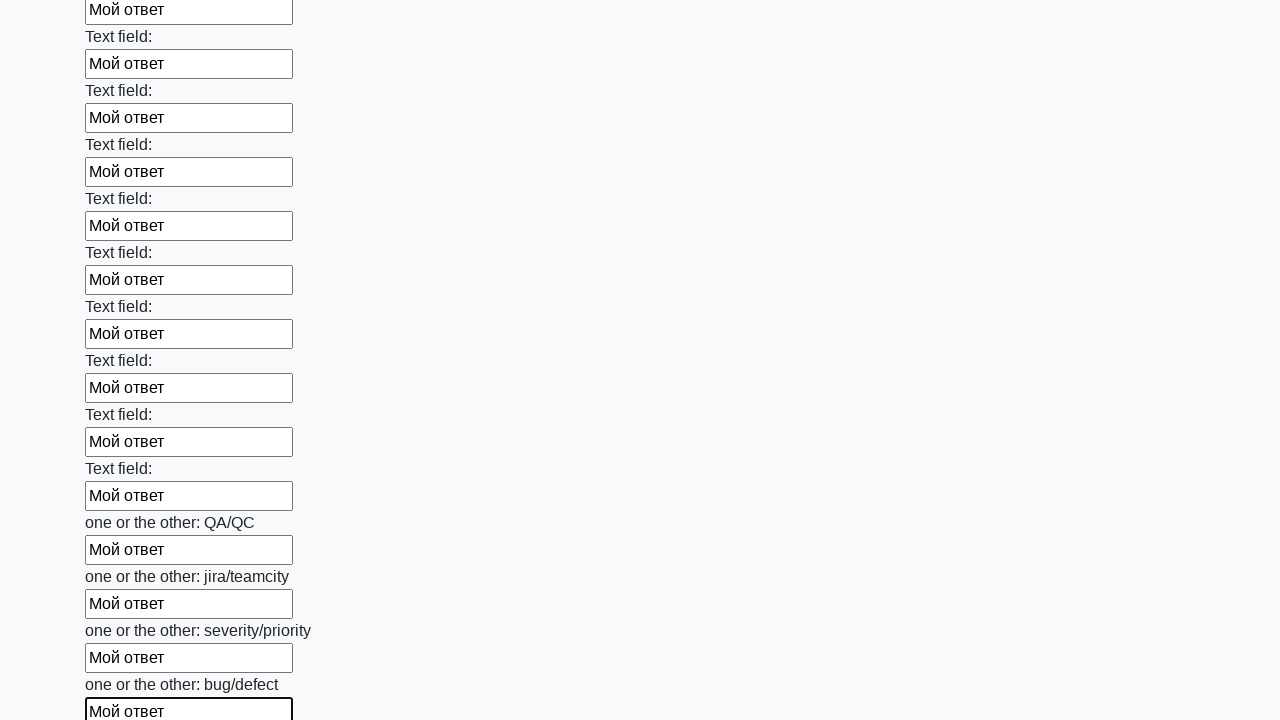

Filled text input field with 'Мой ответ' on input[type=text] >> nth=91
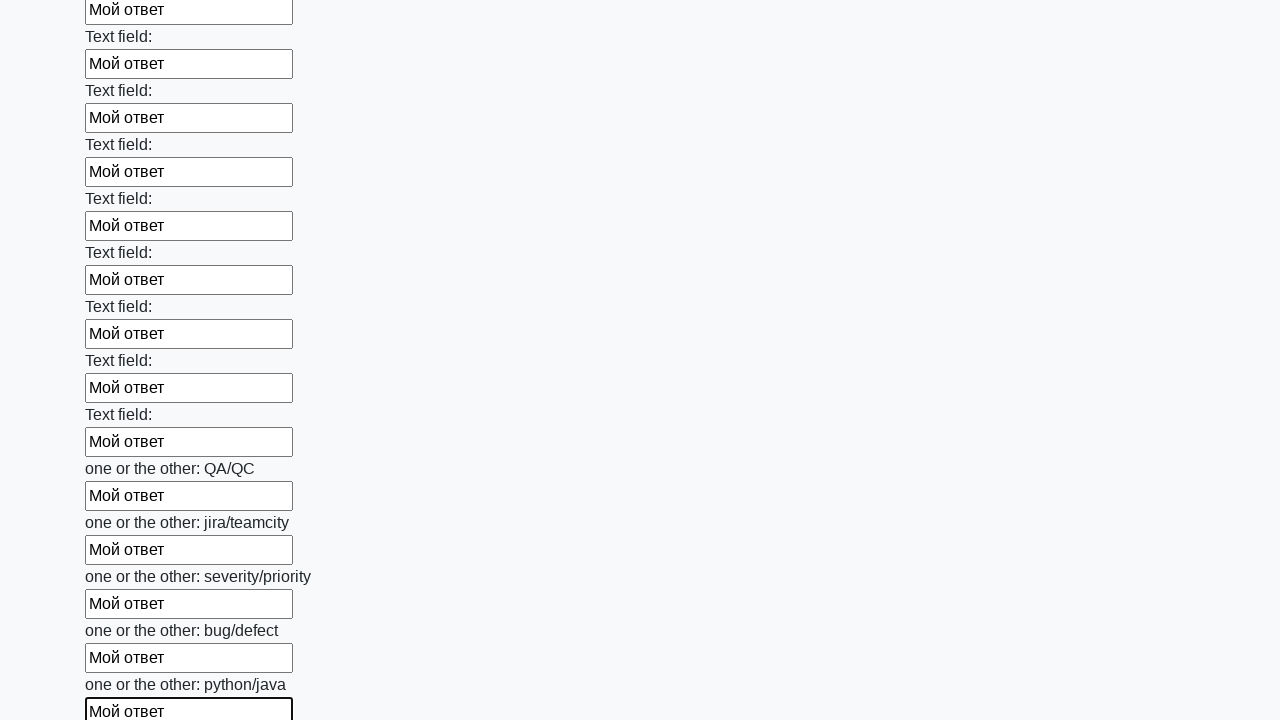

Filled text input field with 'Мой ответ' on input[type=text] >> nth=92
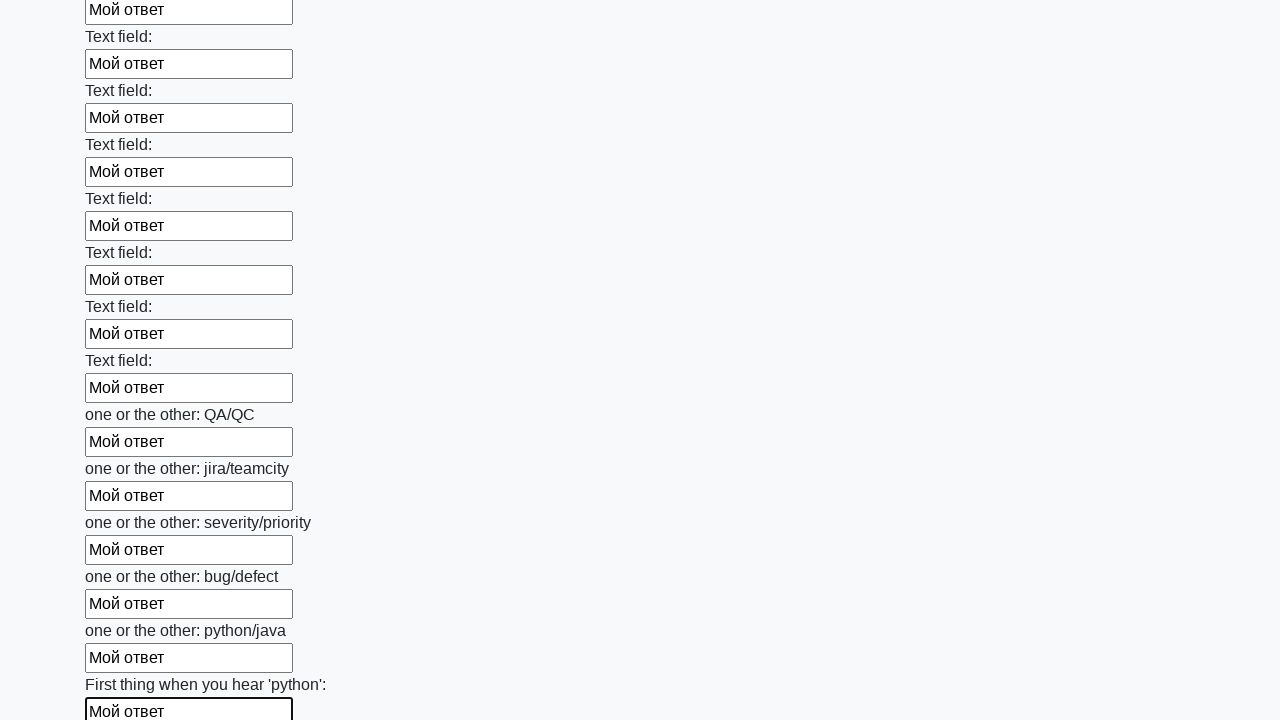

Filled text input field with 'Мой ответ' on input[type=text] >> nth=93
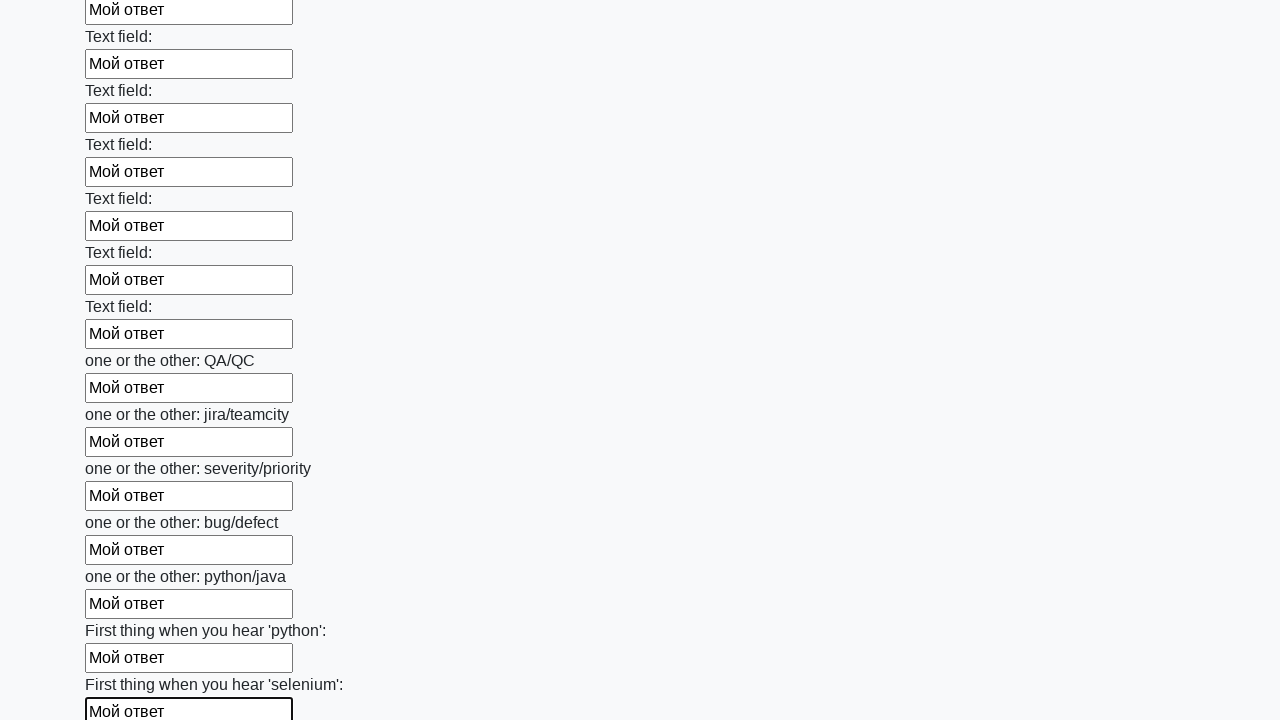

Filled text input field with 'Мой ответ' on input[type=text] >> nth=94
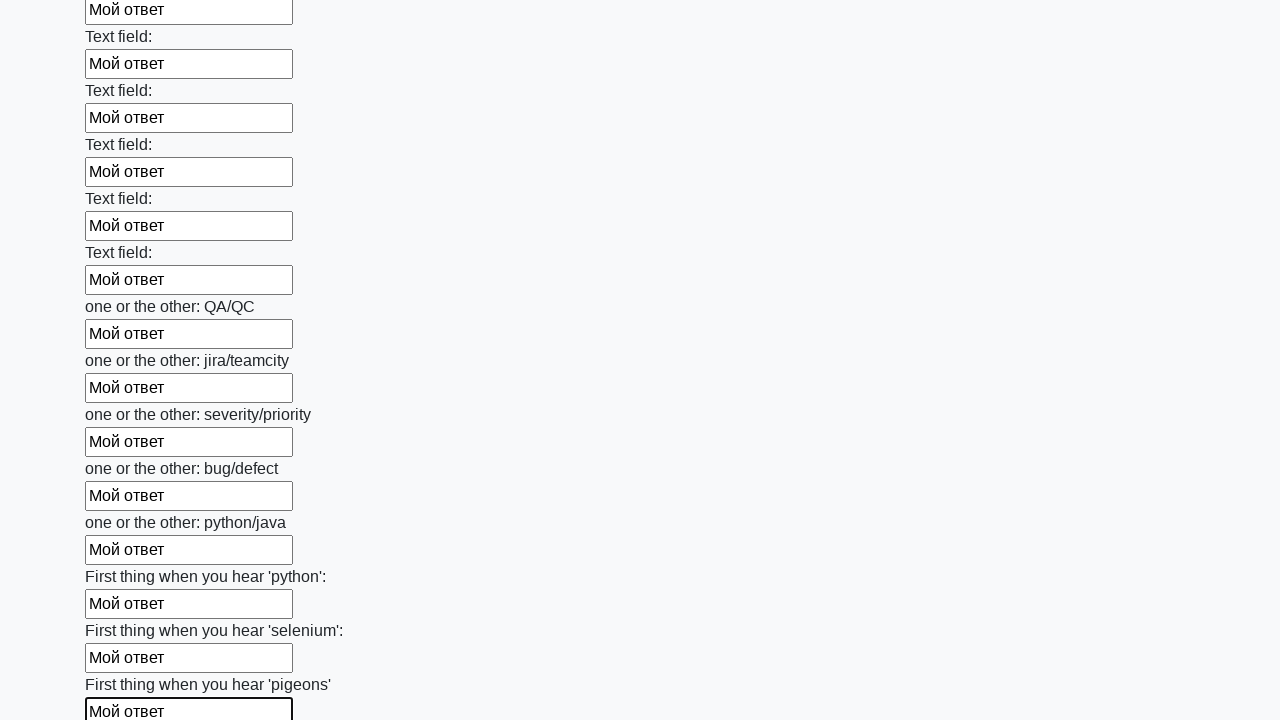

Filled text input field with 'Мой ответ' on input[type=text] >> nth=95
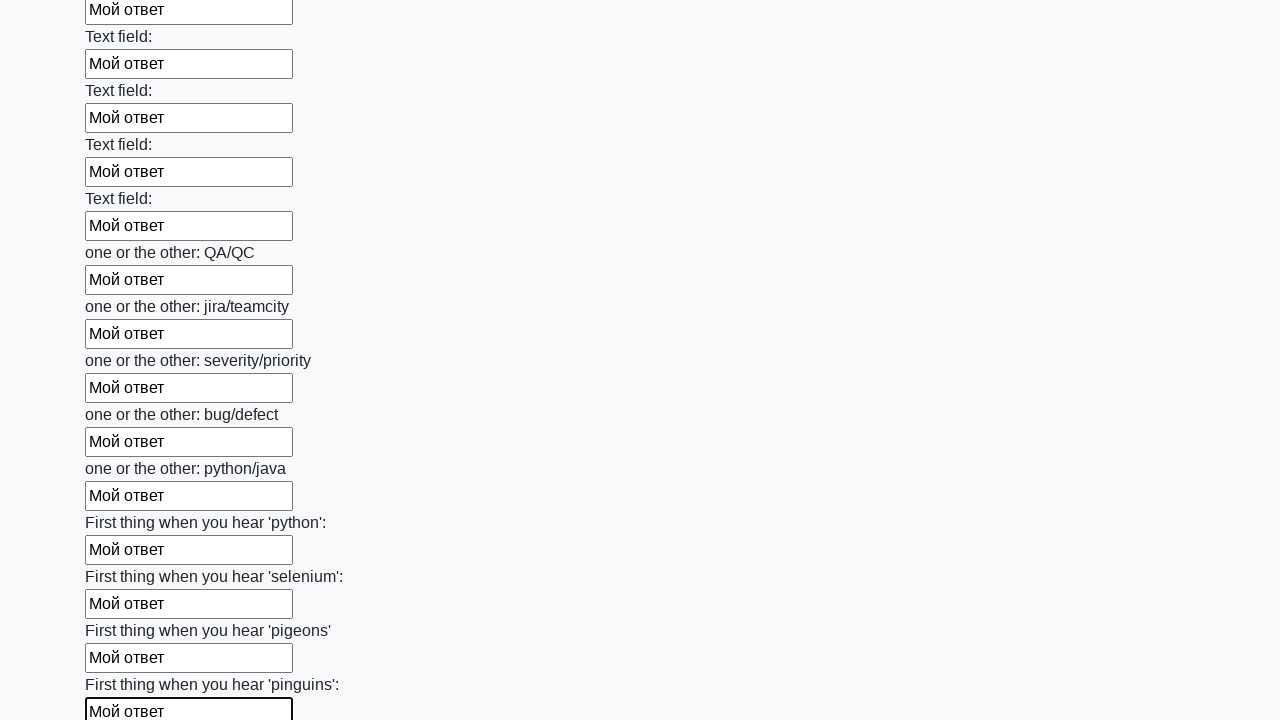

Filled text input field with 'Мой ответ' on input[type=text] >> nth=96
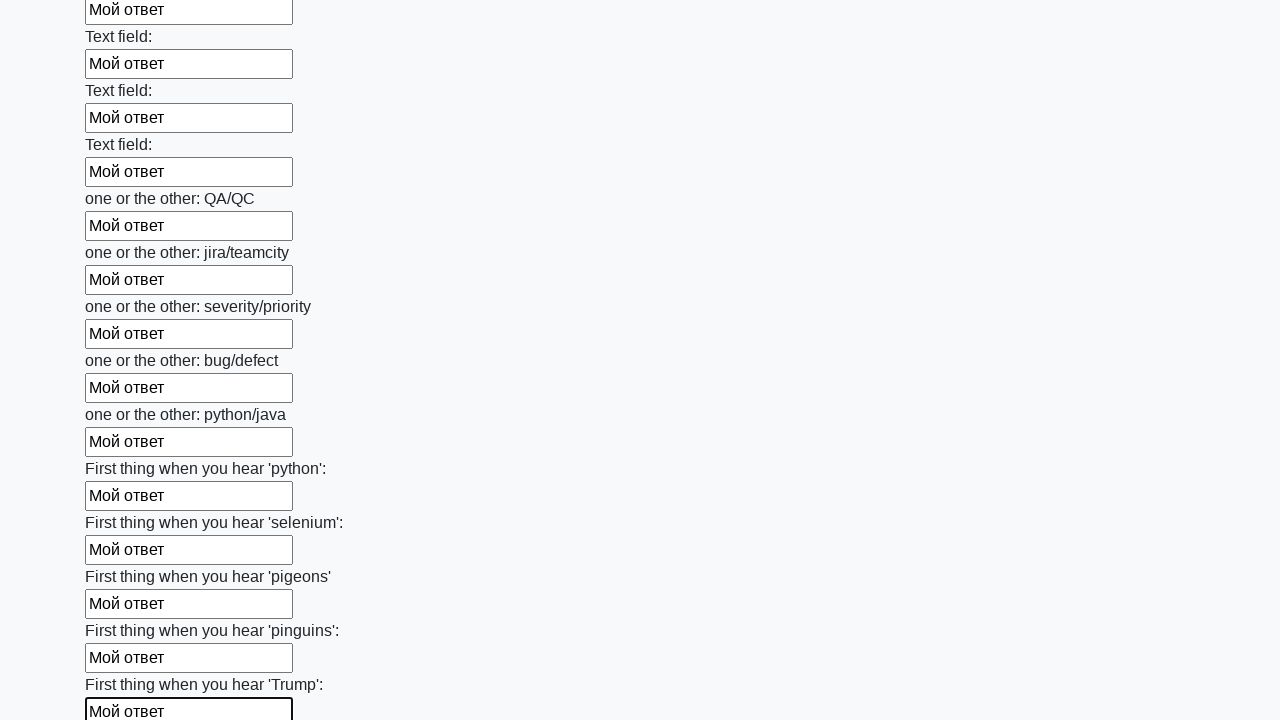

Filled text input field with 'Мой ответ' on input[type=text] >> nth=97
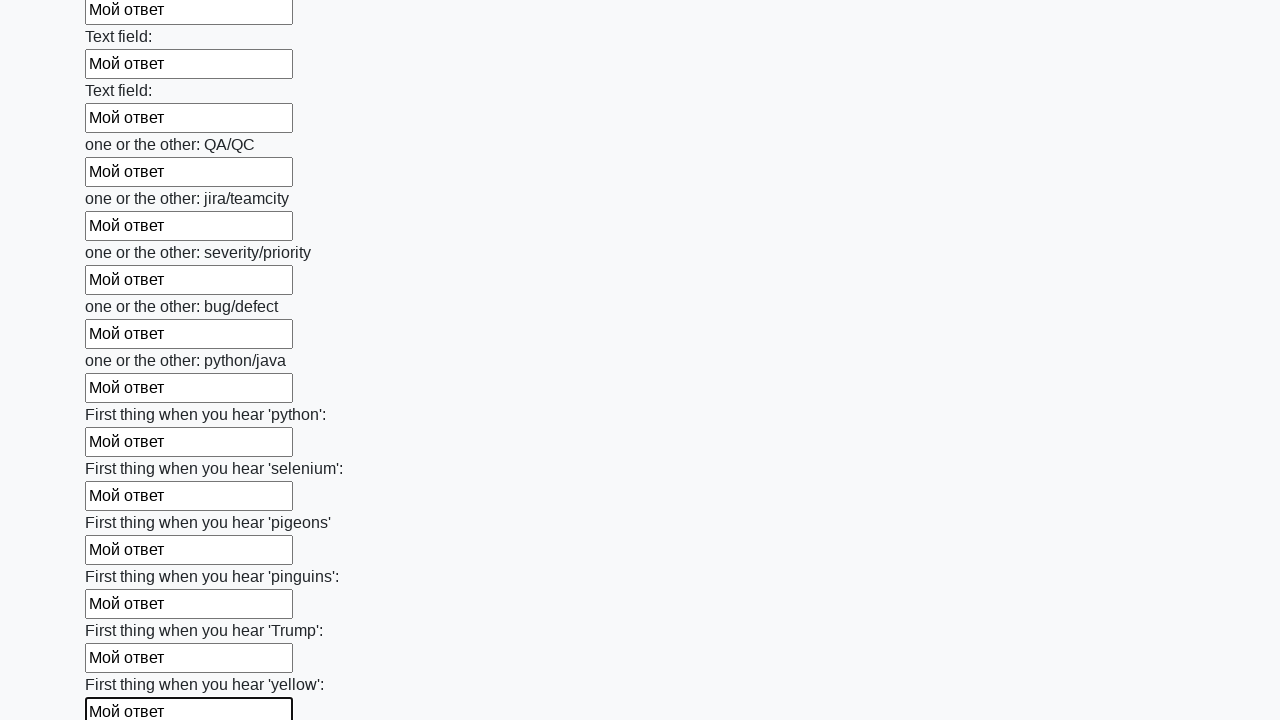

Filled text input field with 'Мой ответ' on input[type=text] >> nth=98
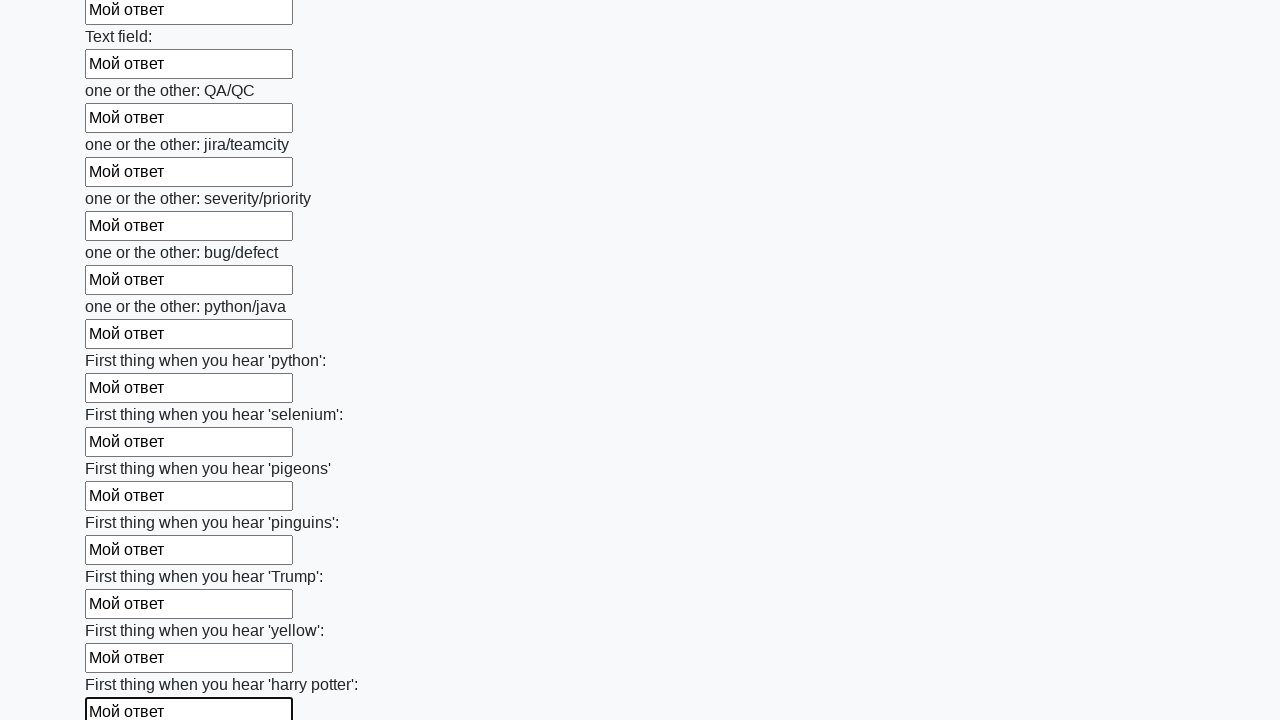

Filled text input field with 'Мой ответ' on input[type=text] >> nth=99
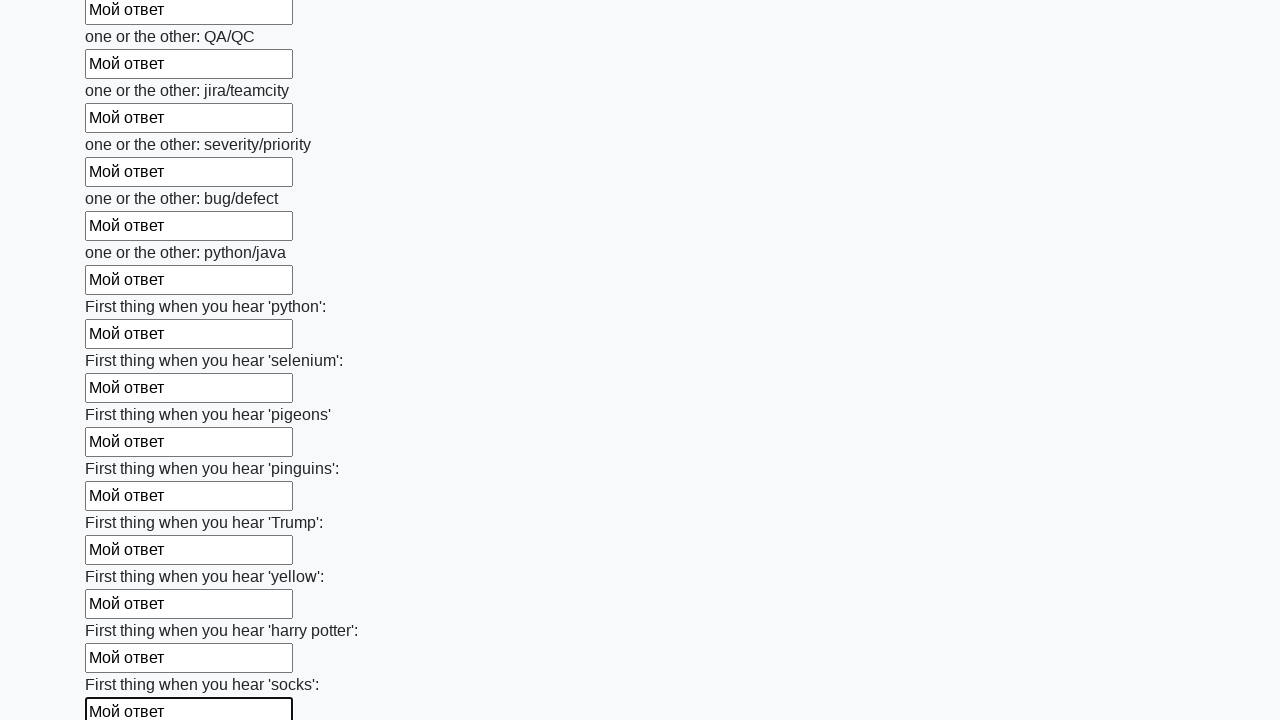

Clicked submit button to submit the form at (123, 611) on button.btn
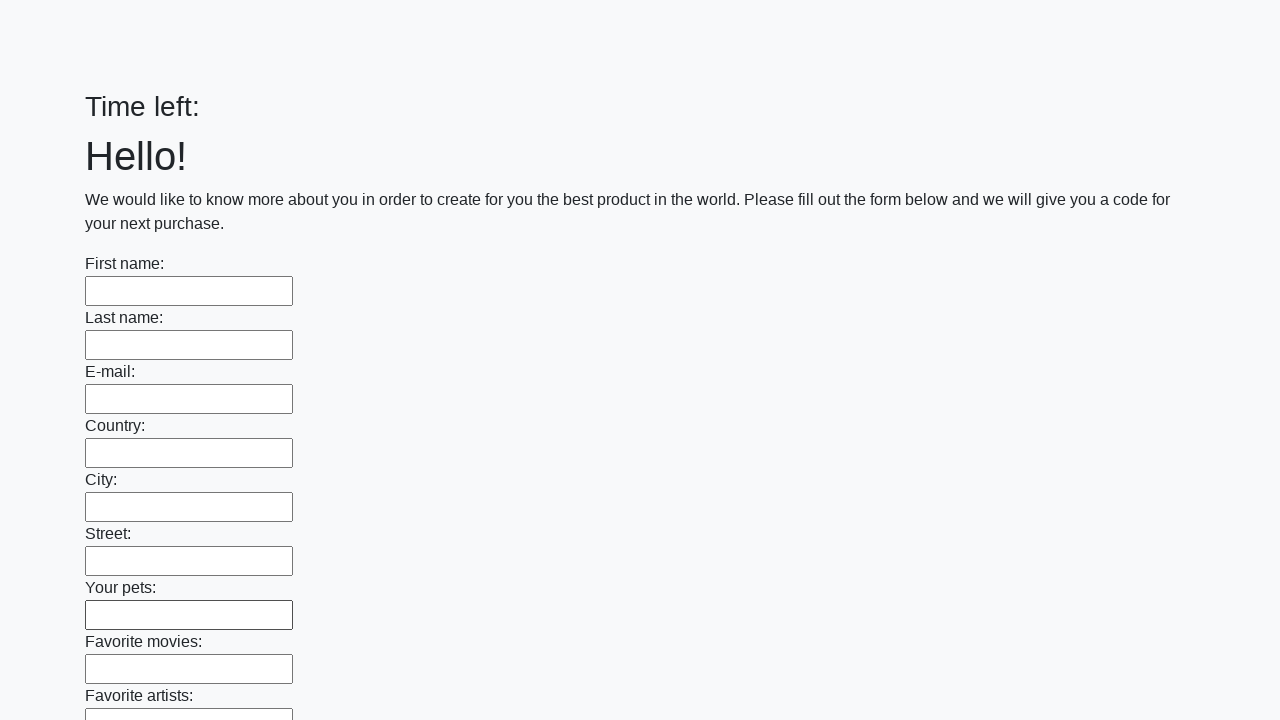

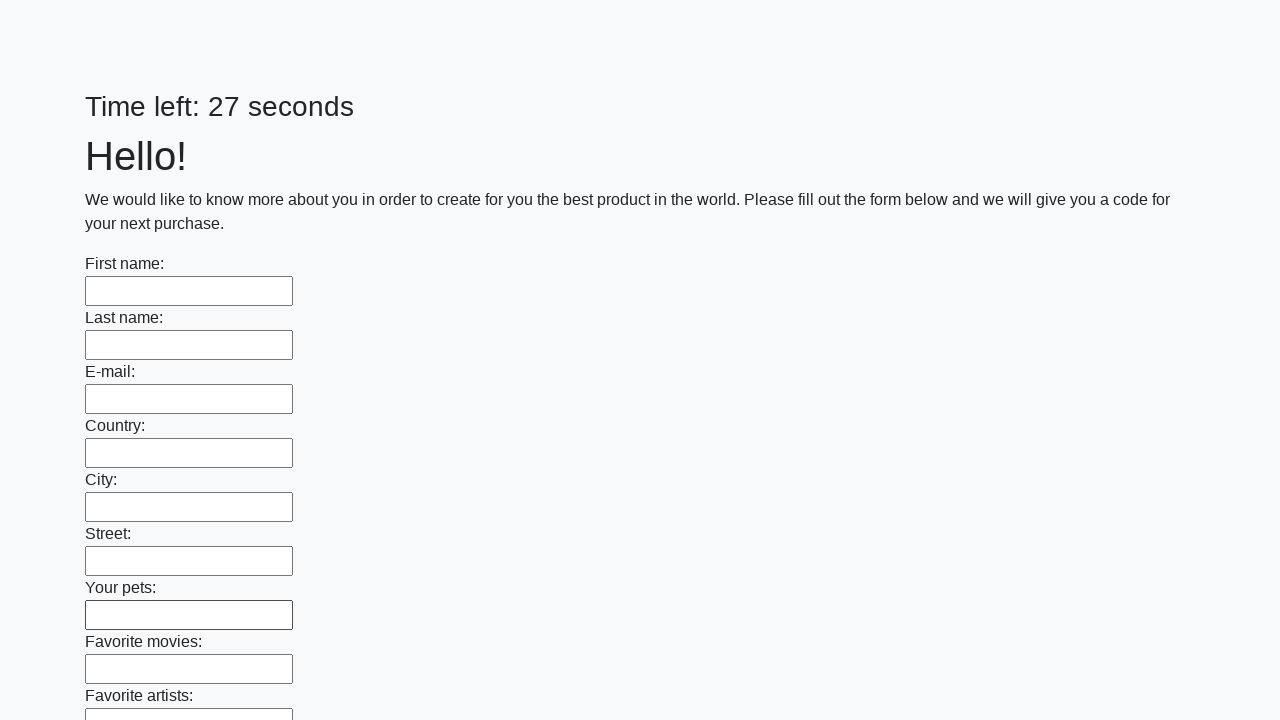